Automates a typing test by reading displayed characters and typing them into the input field to complete the typing challenge

Starting URL: https://typetest.io/

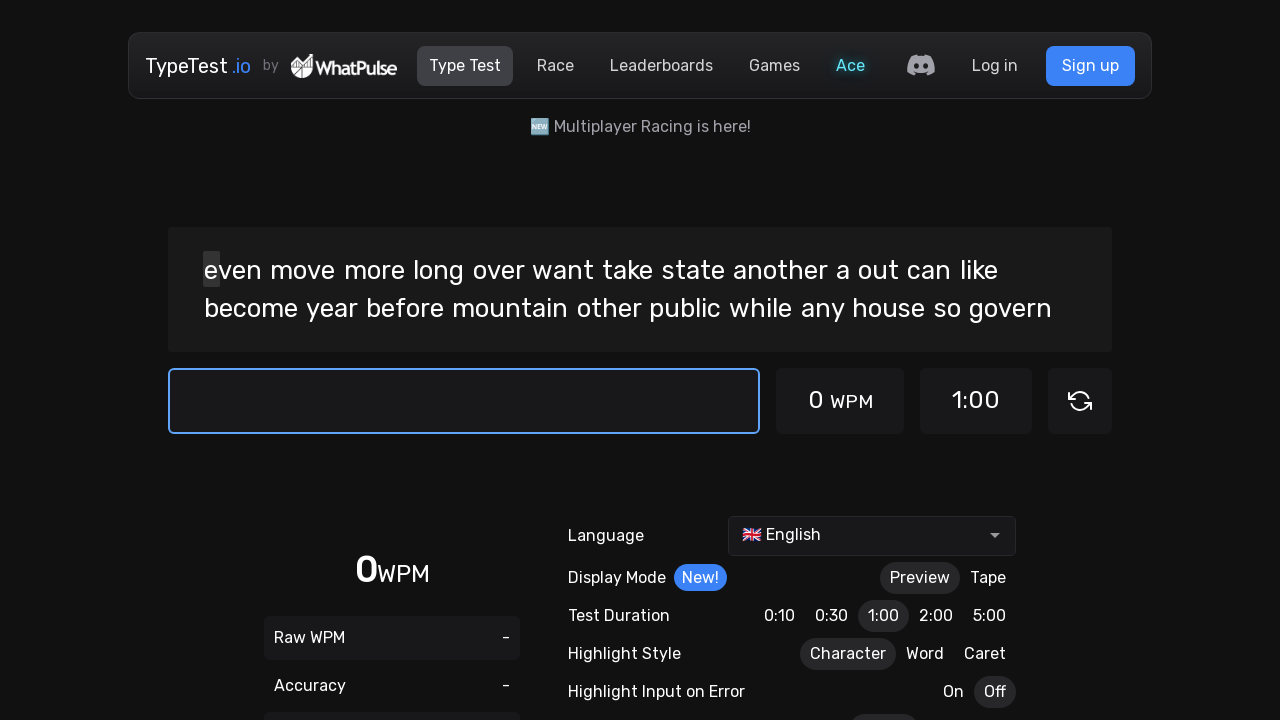

Waited for typing test characters to load
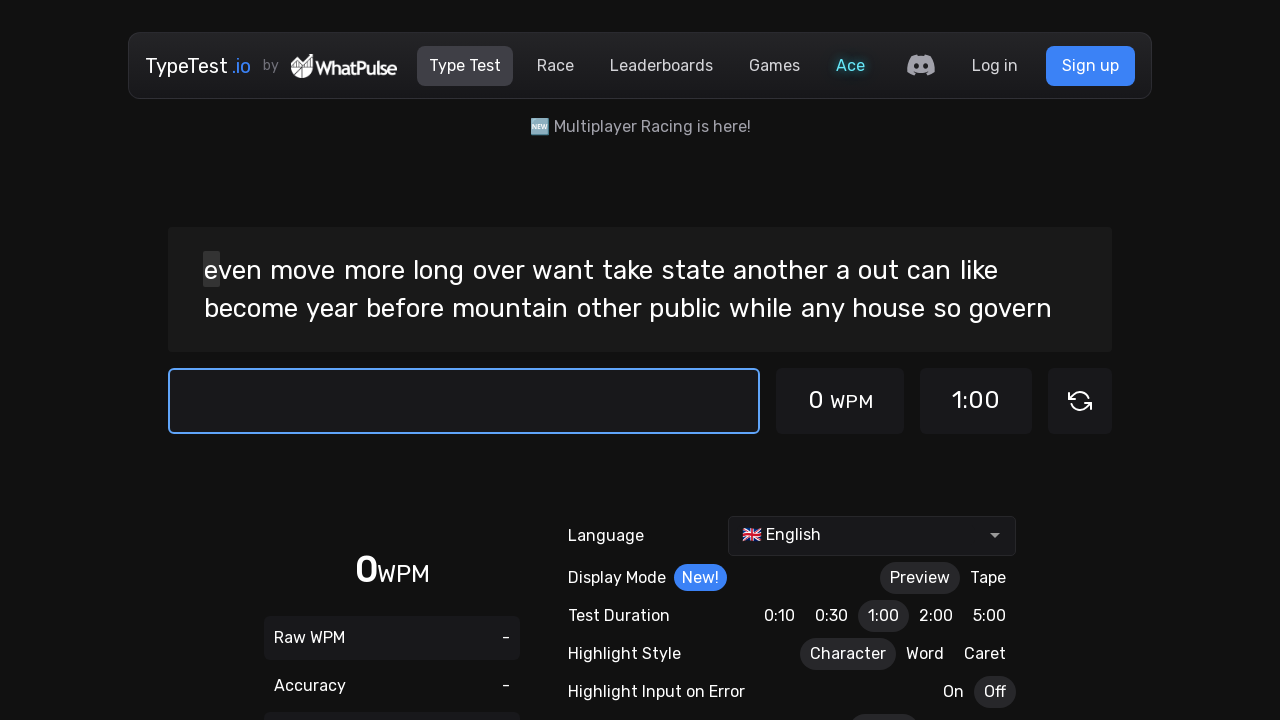

Located the test input field
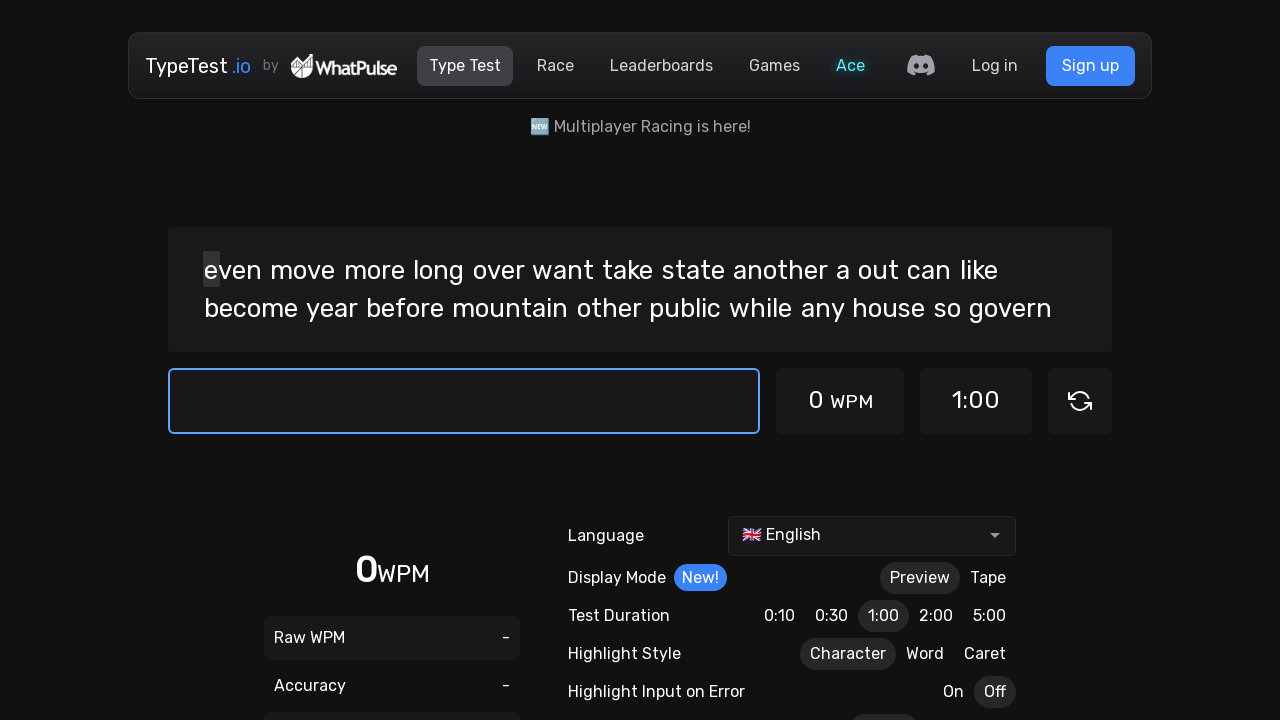

Retrieved all 131 characters to type
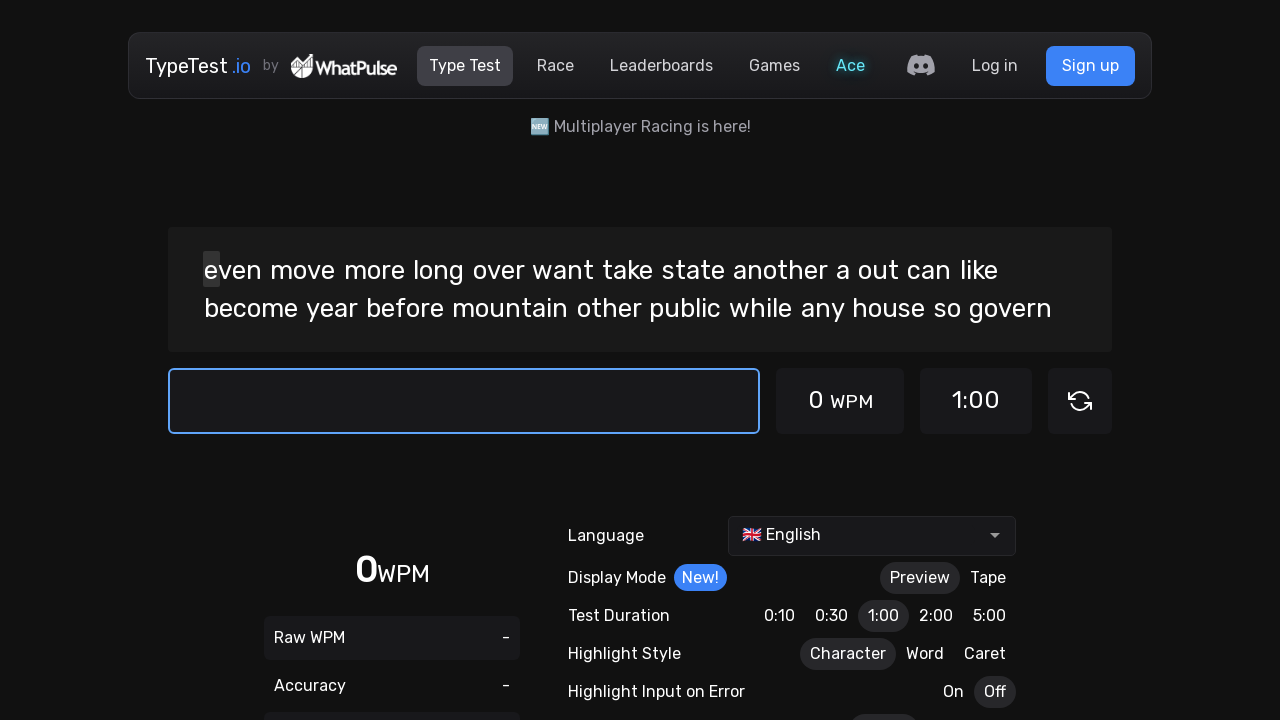

Typed character 'e' into input field on #test-input
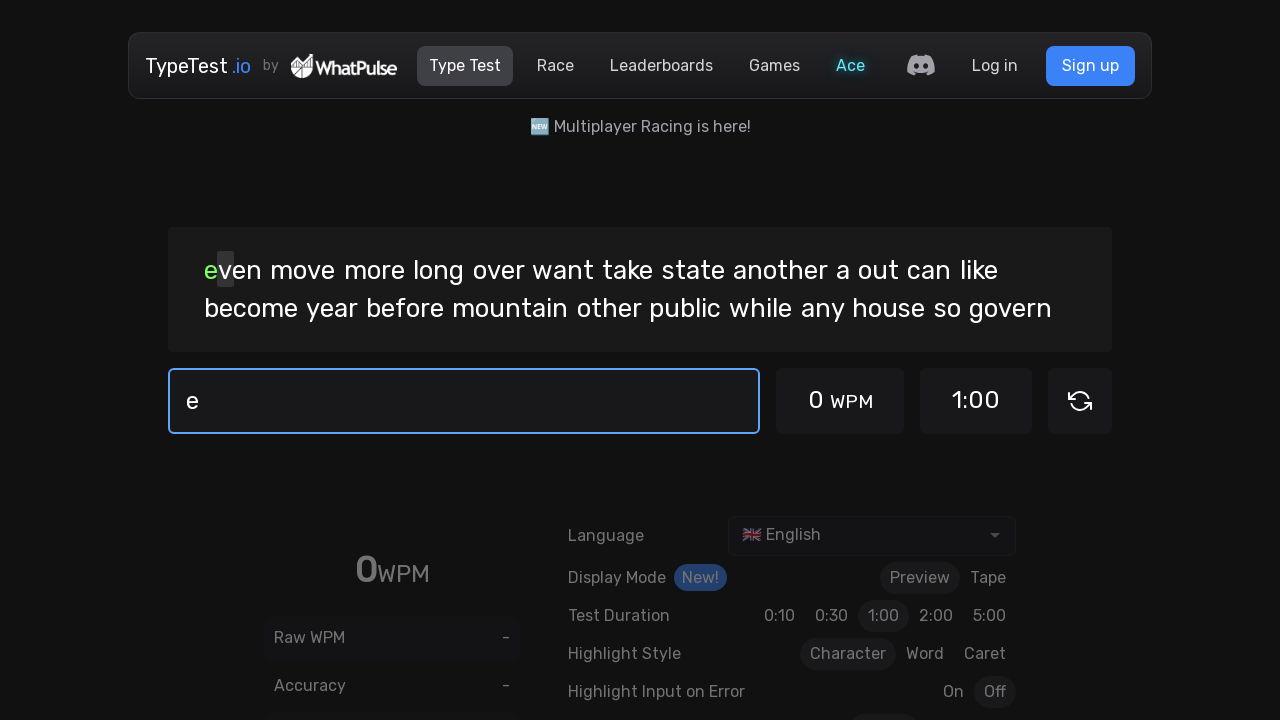

Typed character 'v' into input field on #test-input
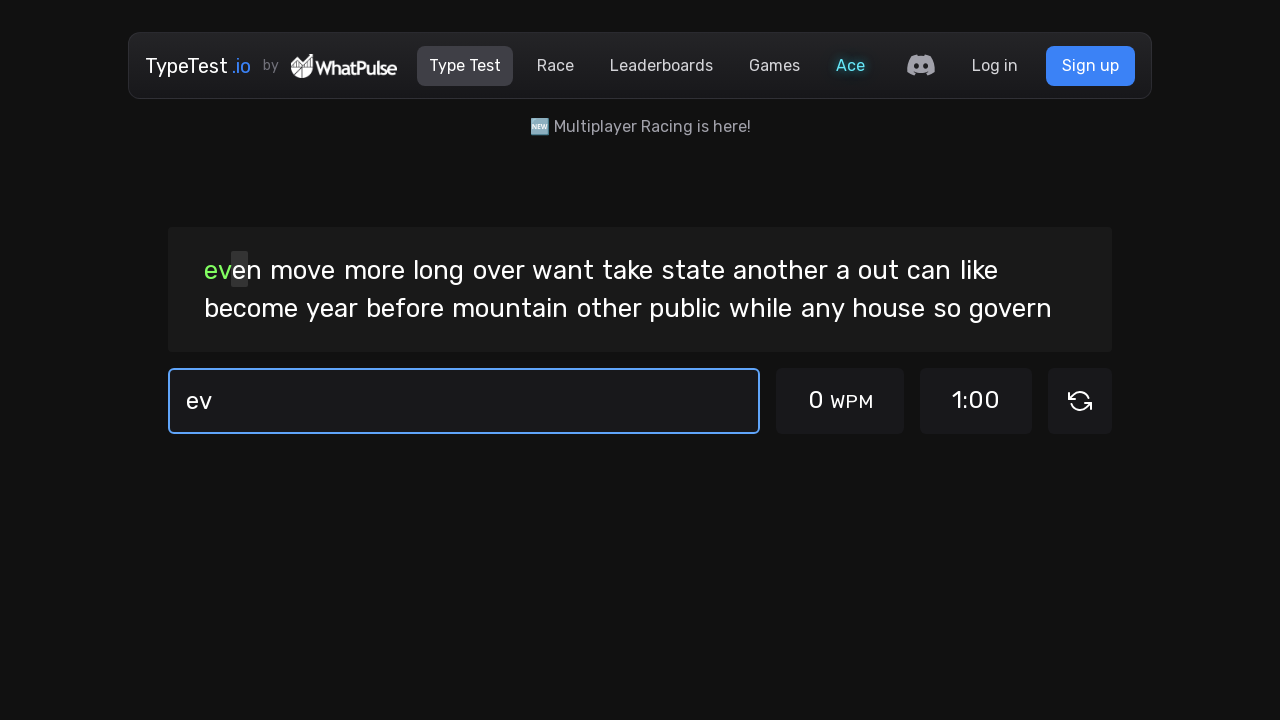

Typed character 'e' into input field on #test-input
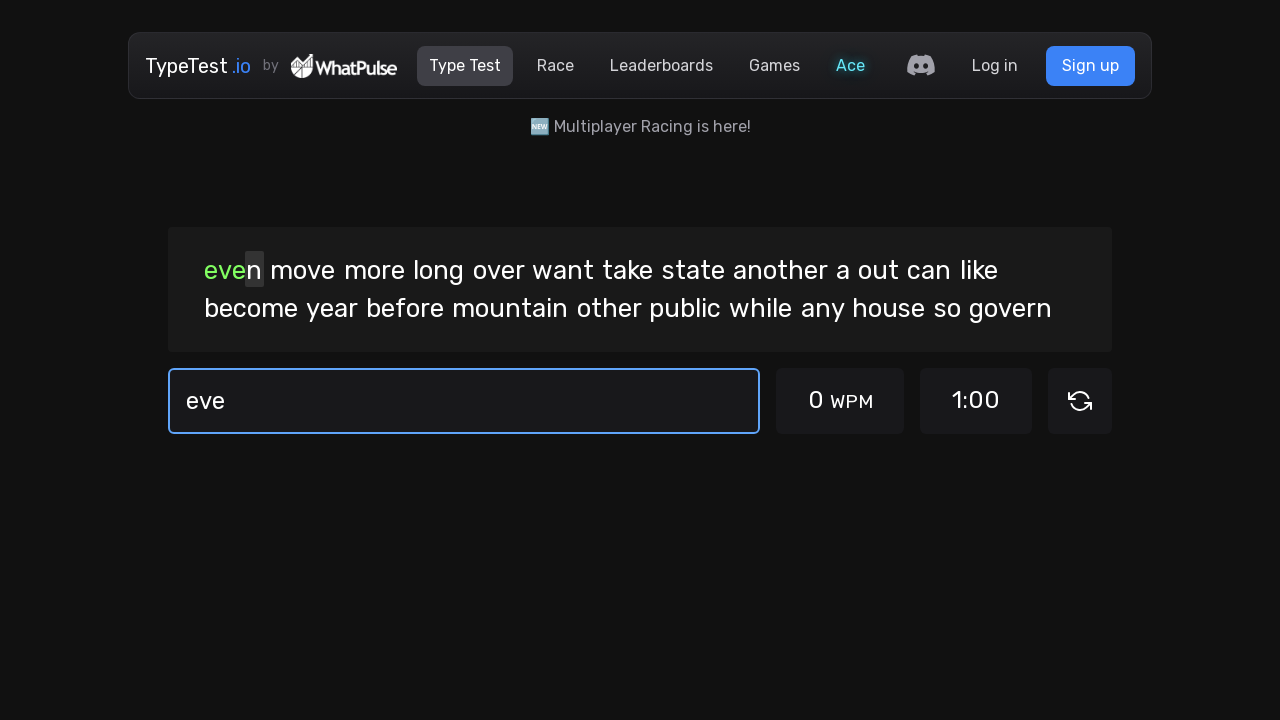

Typed character 'n' into input field on #test-input
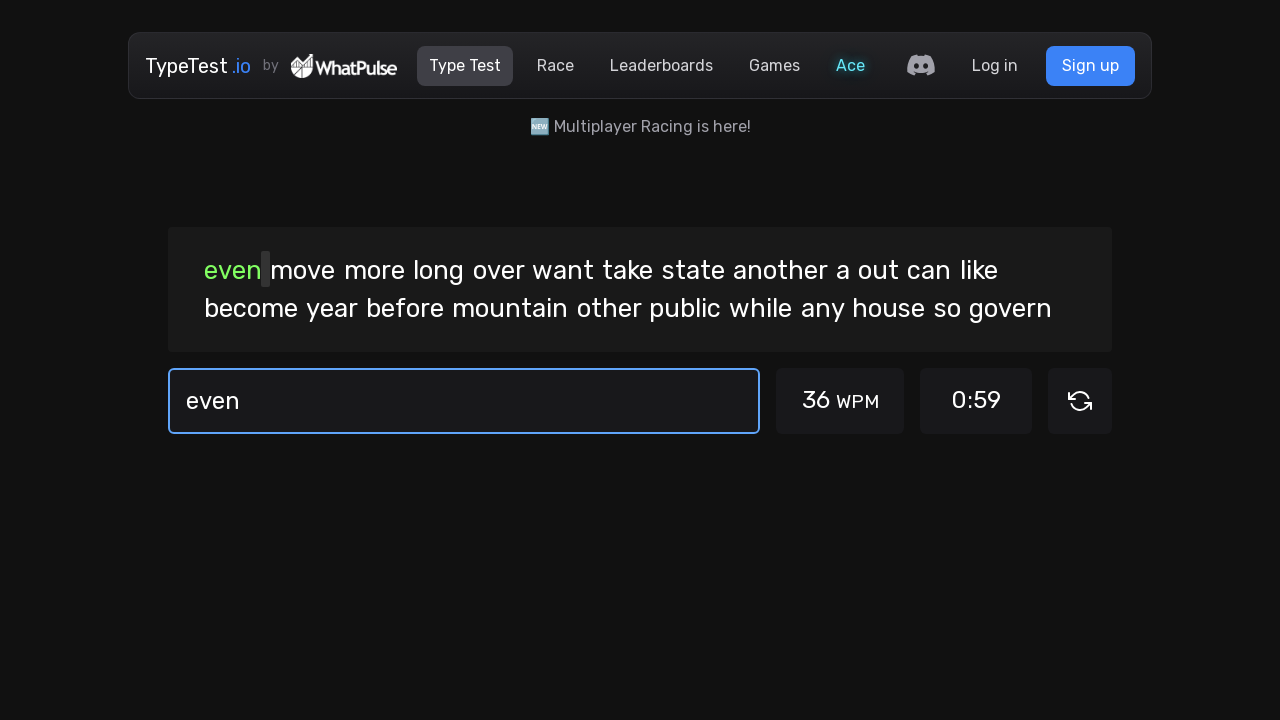

Typed character ' ' into input field on #test-input
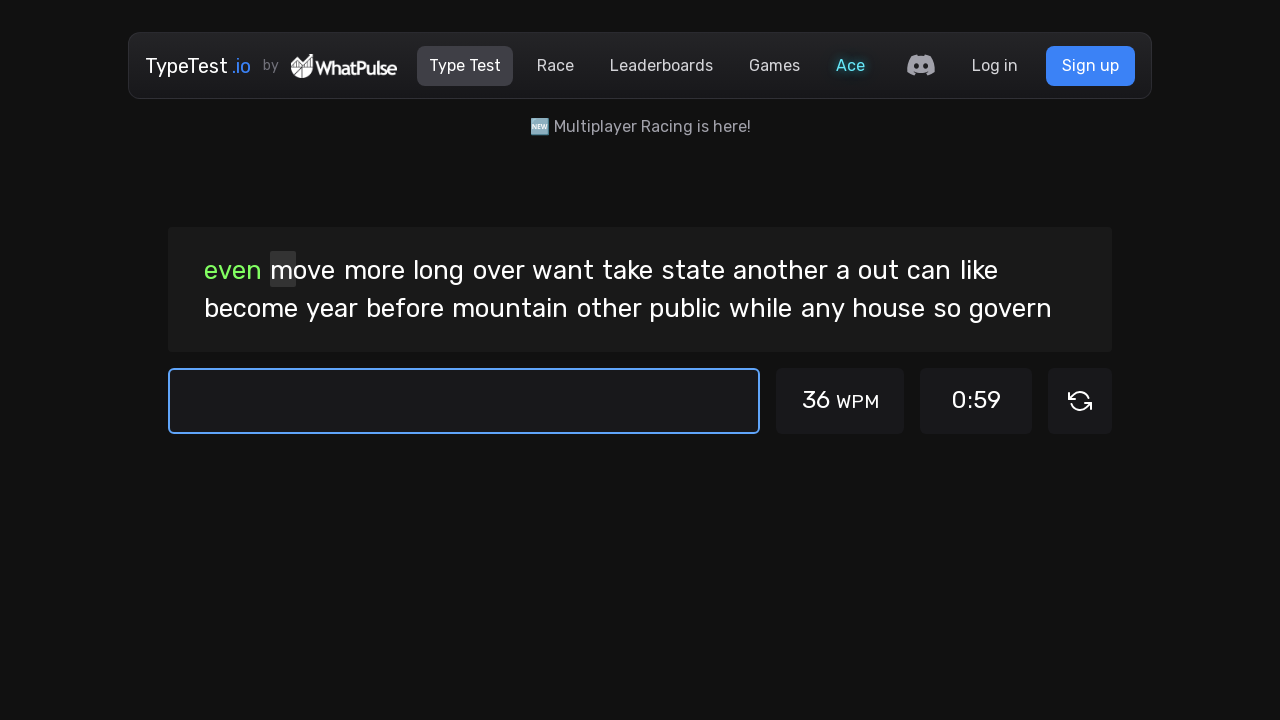

Typed character 'm' into input field on #test-input
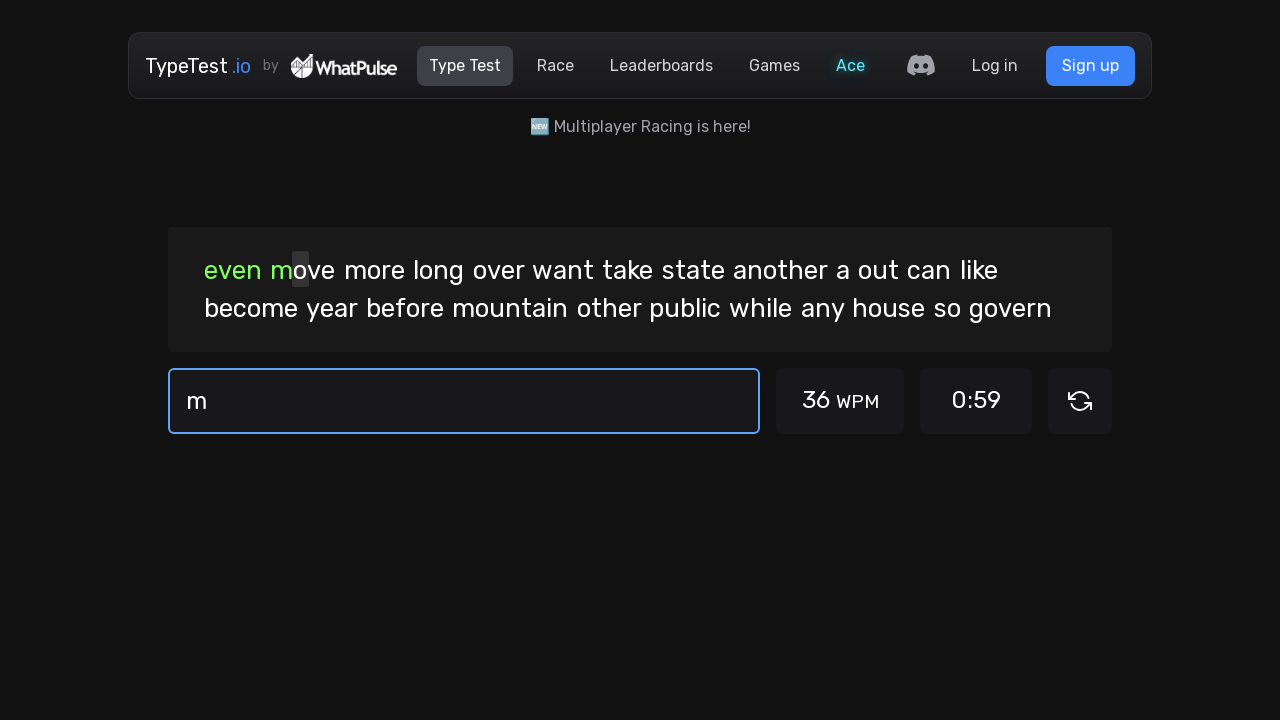

Typed character 'o' into input field on #test-input
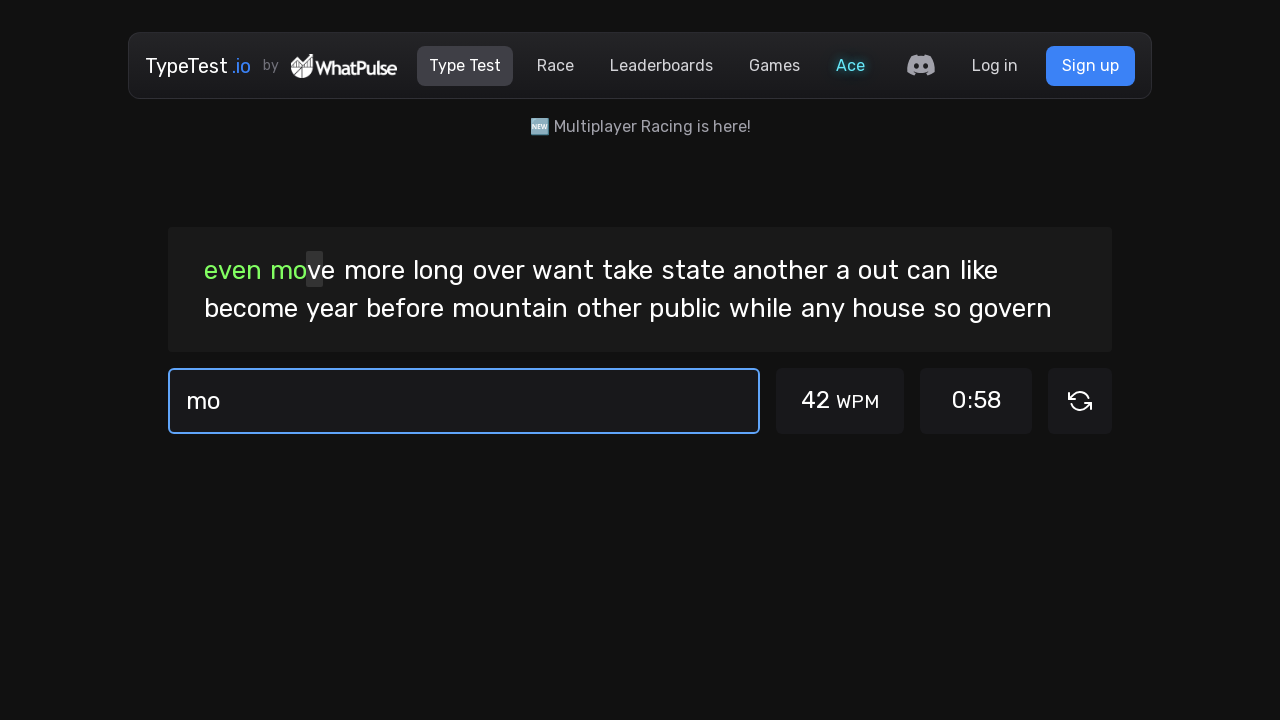

Typed character 'v' into input field on #test-input
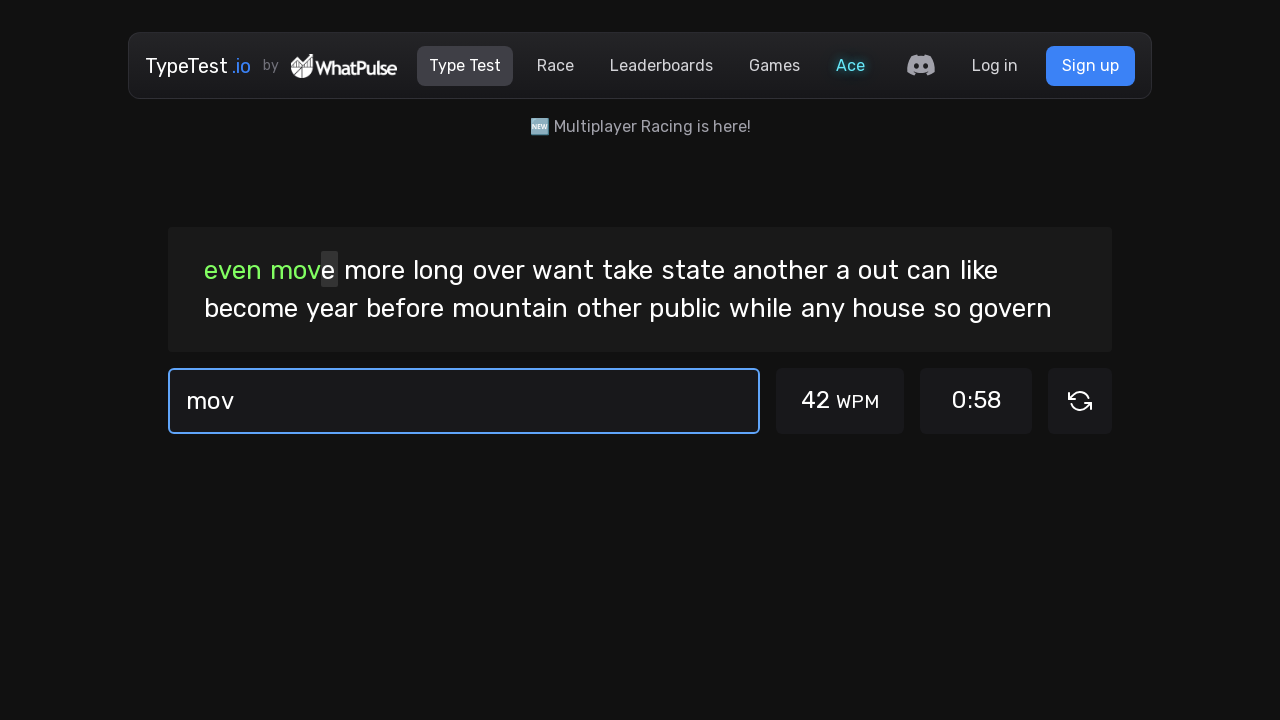

Typed character 'e' into input field on #test-input
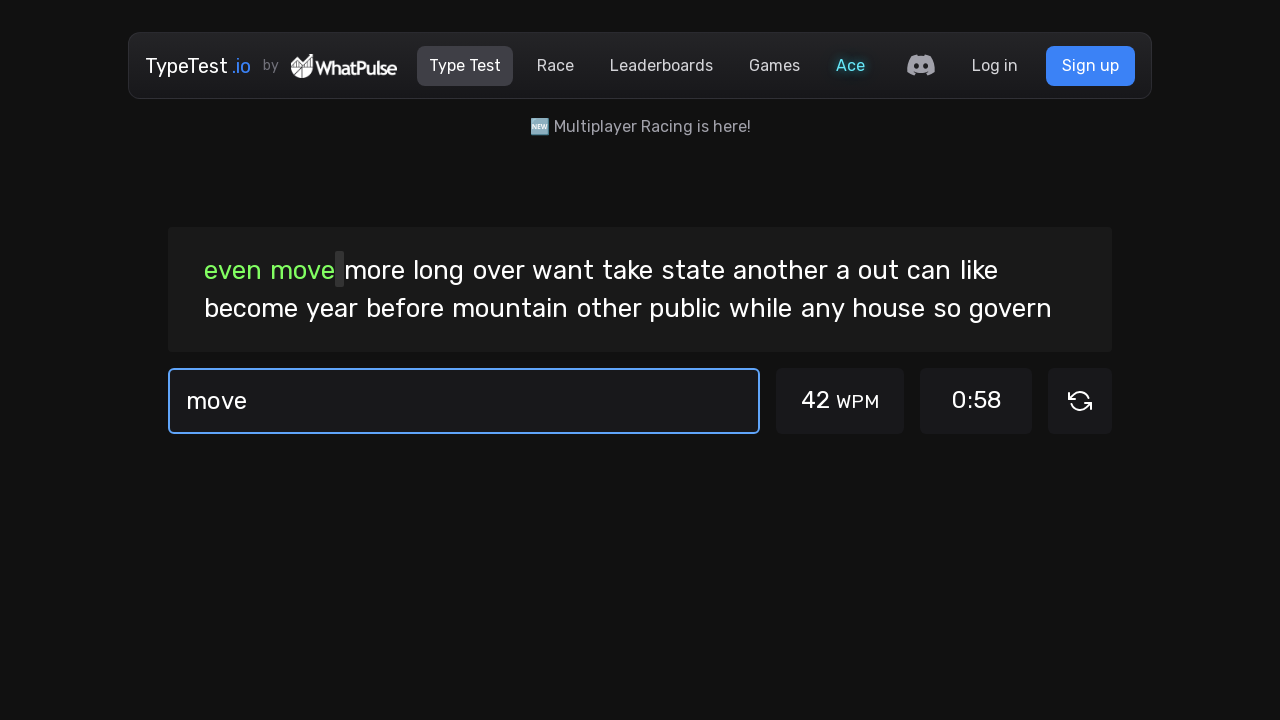

Typed character ' ' into input field on #test-input
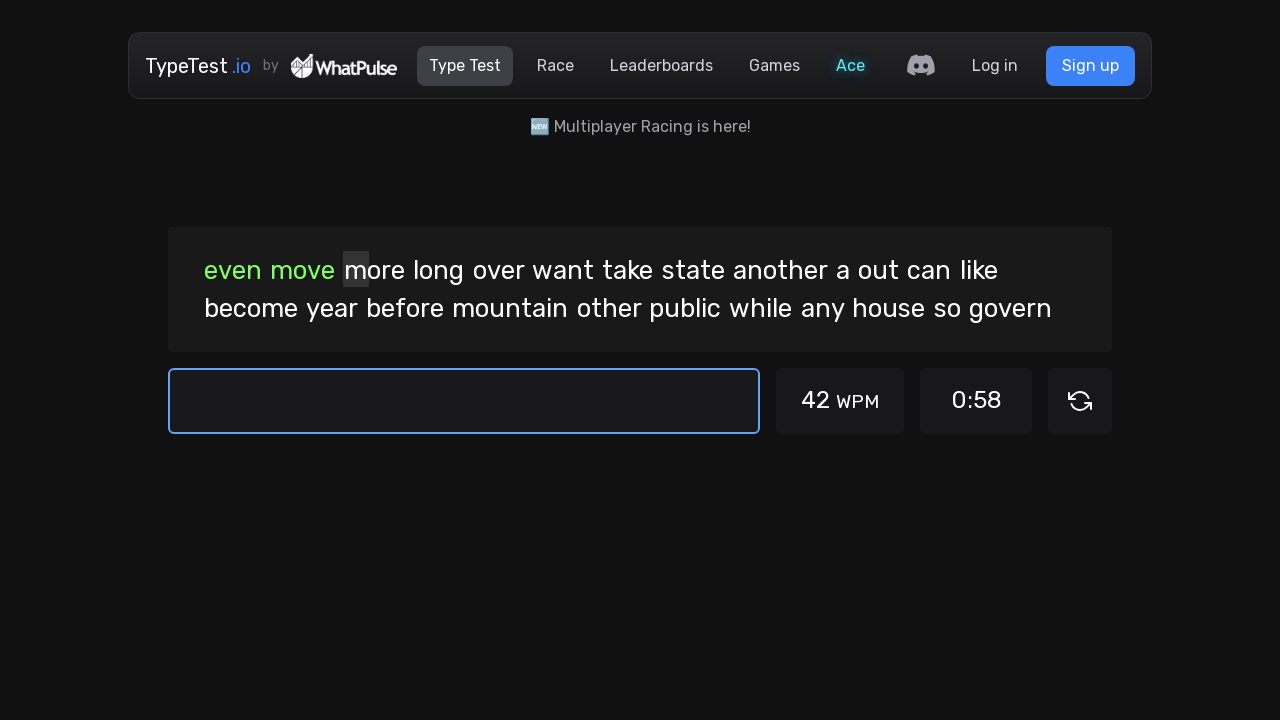

Typed character 'm' into input field on #test-input
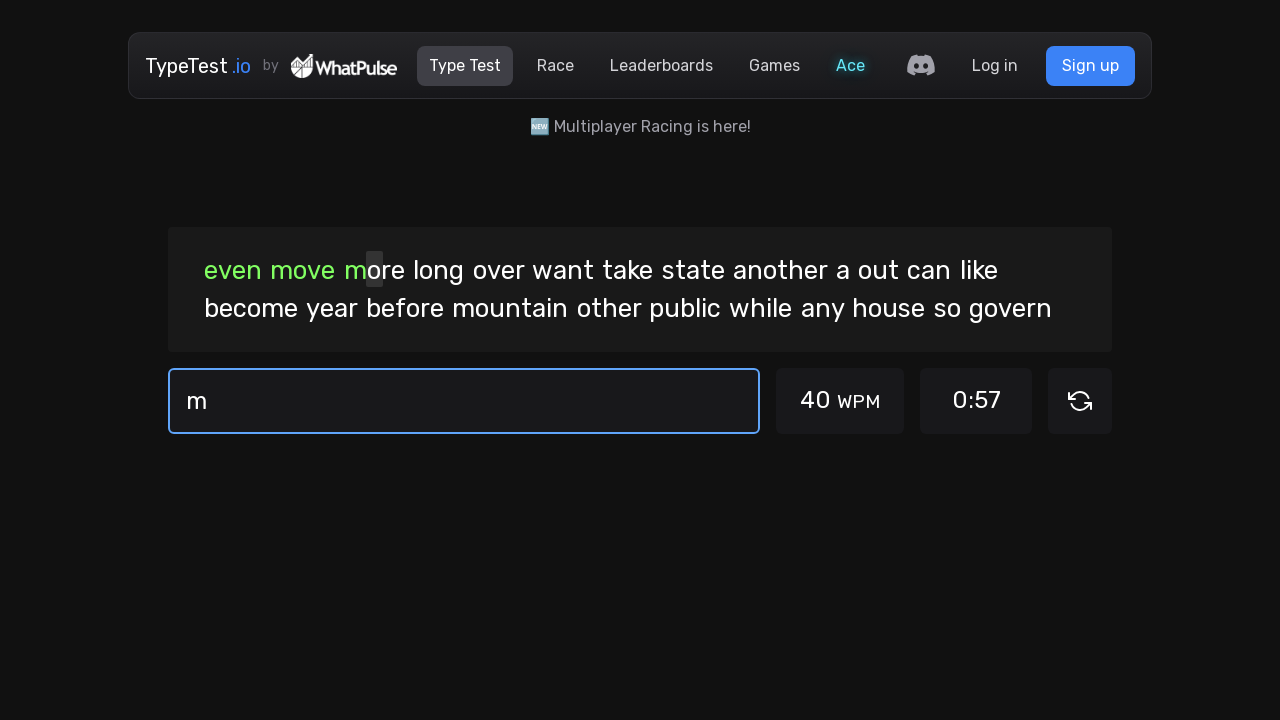

Typed character 'o' into input field on #test-input
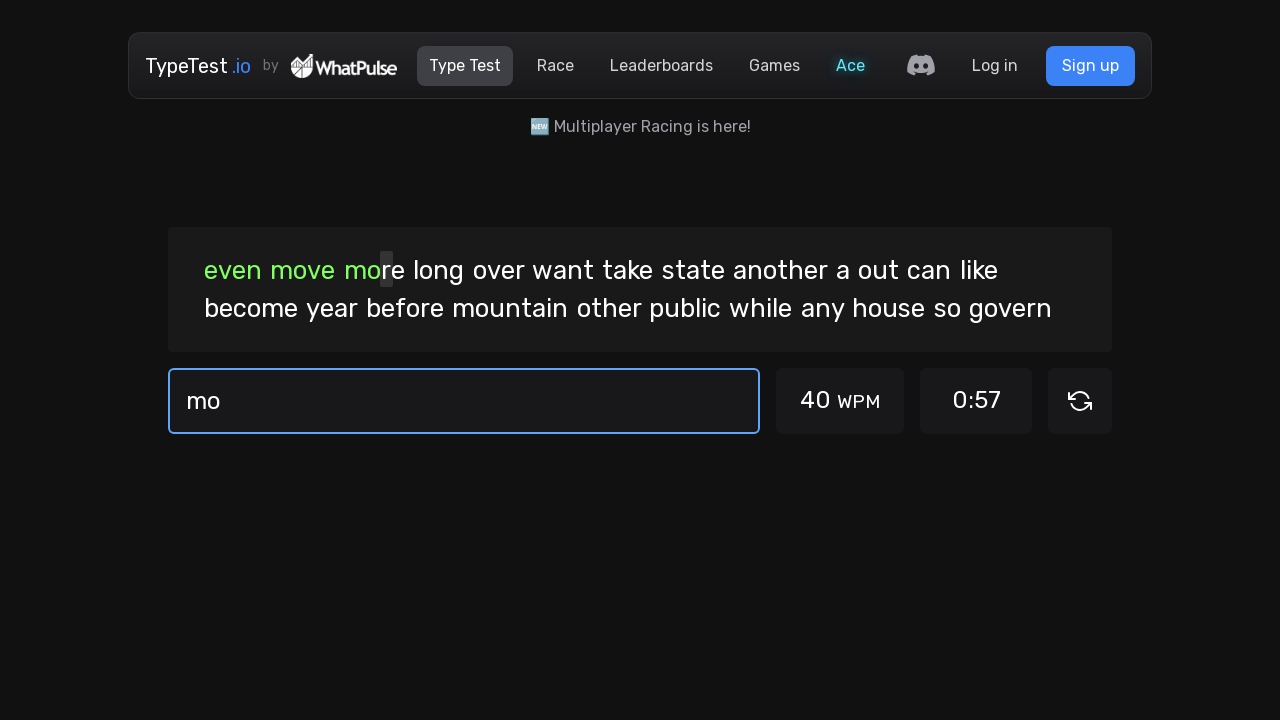

Typed character 'r' into input field on #test-input
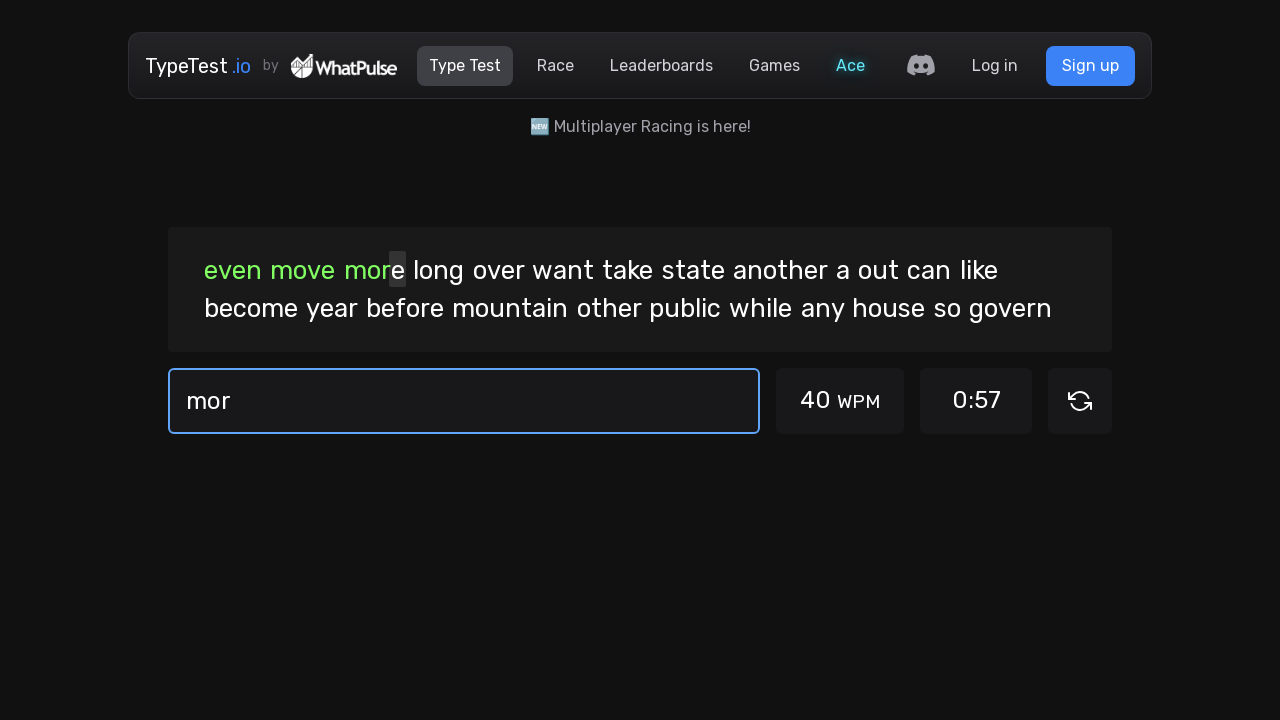

Typed character 'e' into input field on #test-input
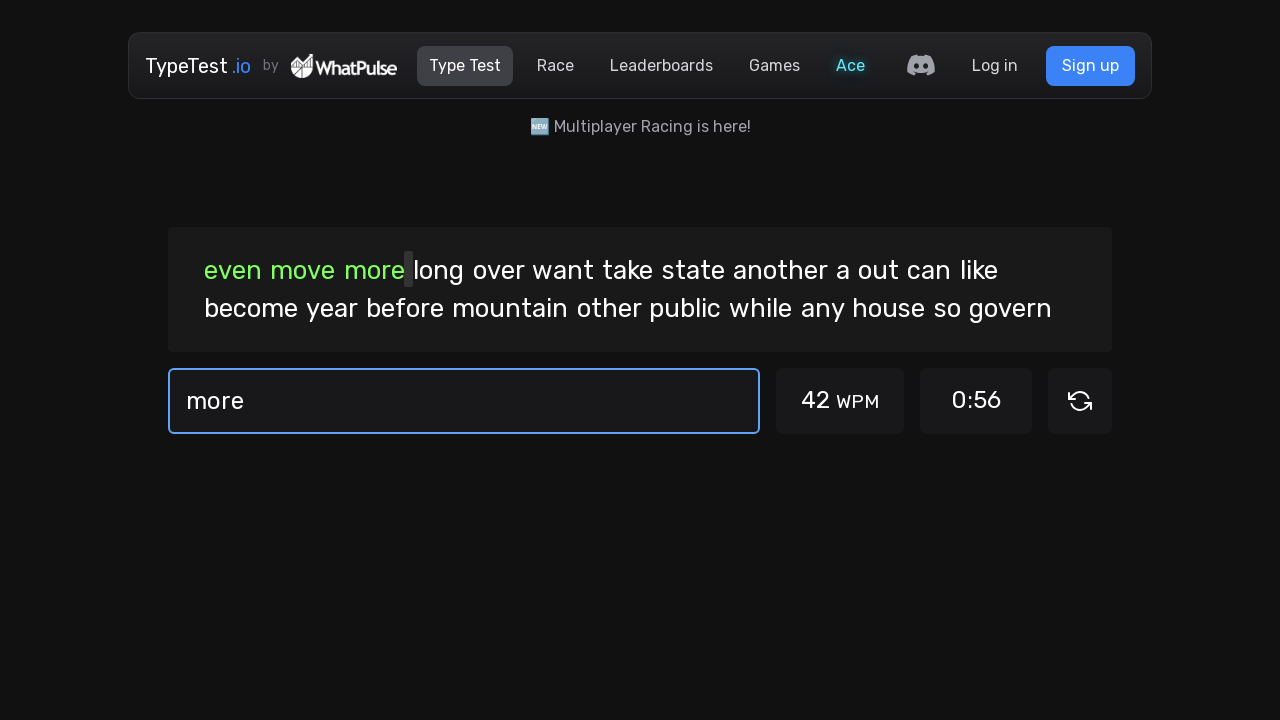

Typed character ' ' into input field on #test-input
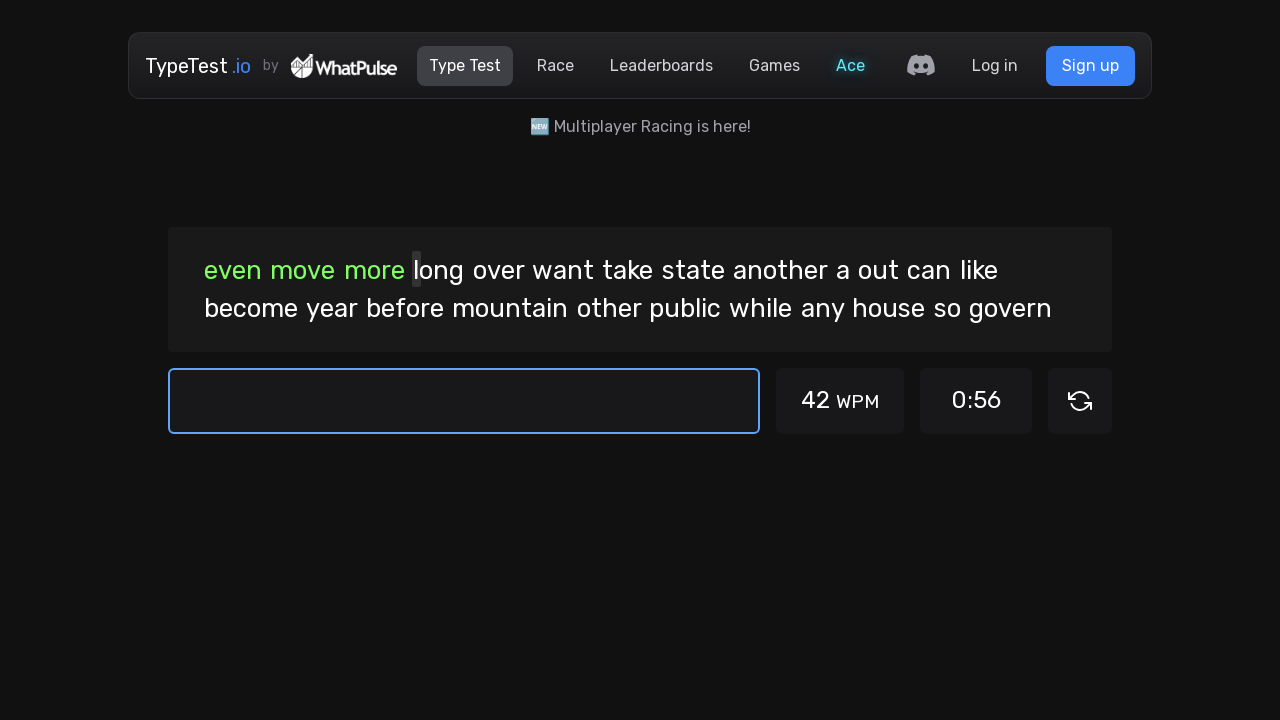

Typed character 'l' into input field on #test-input
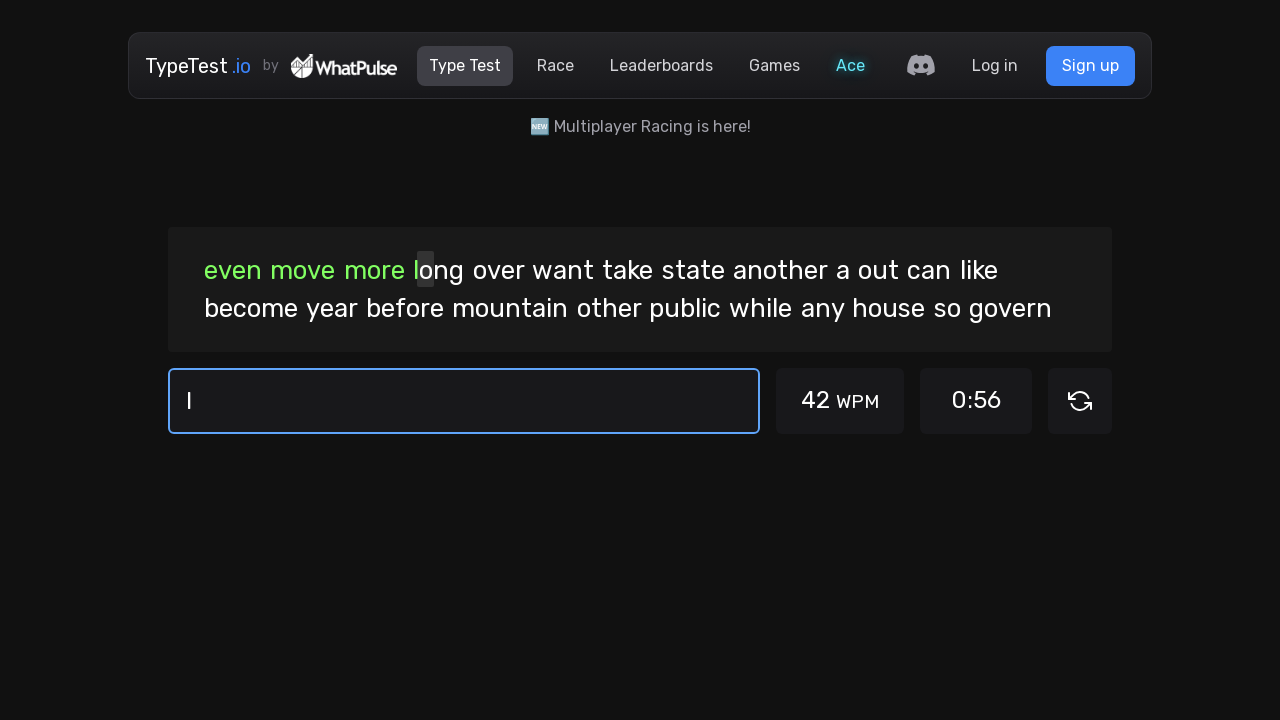

Typed character 'o' into input field on #test-input
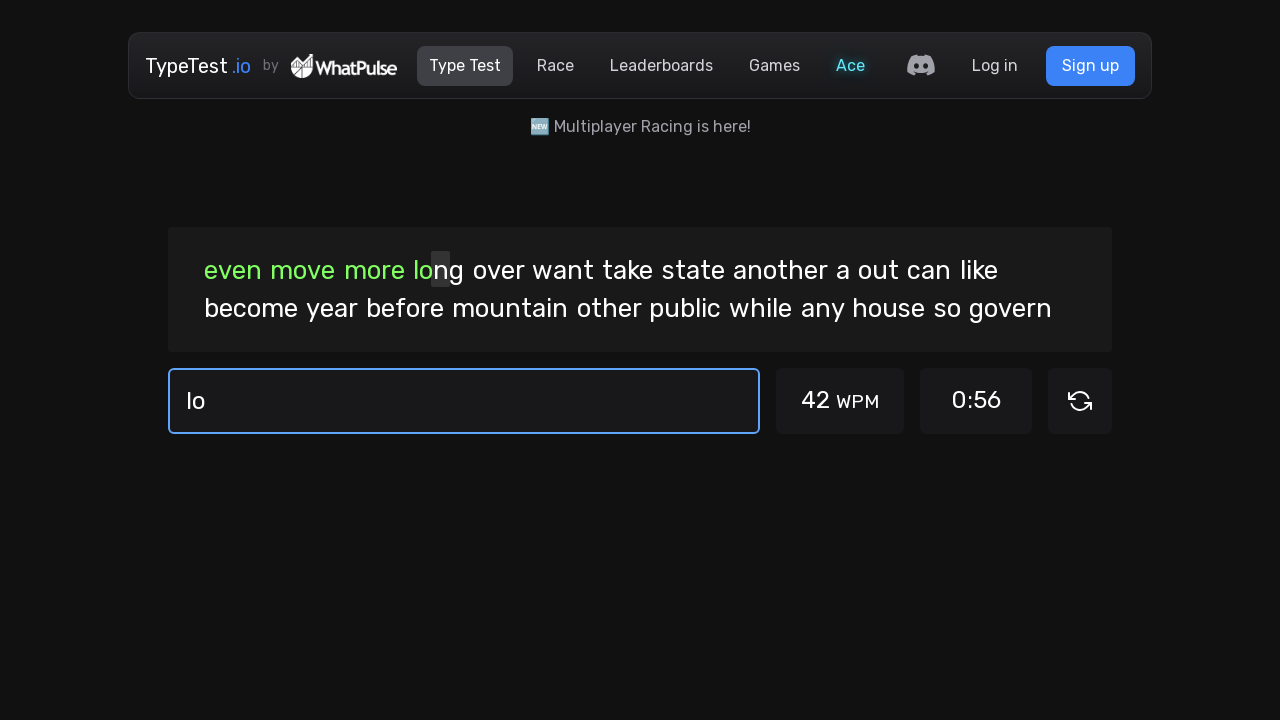

Typed character 'n' into input field on #test-input
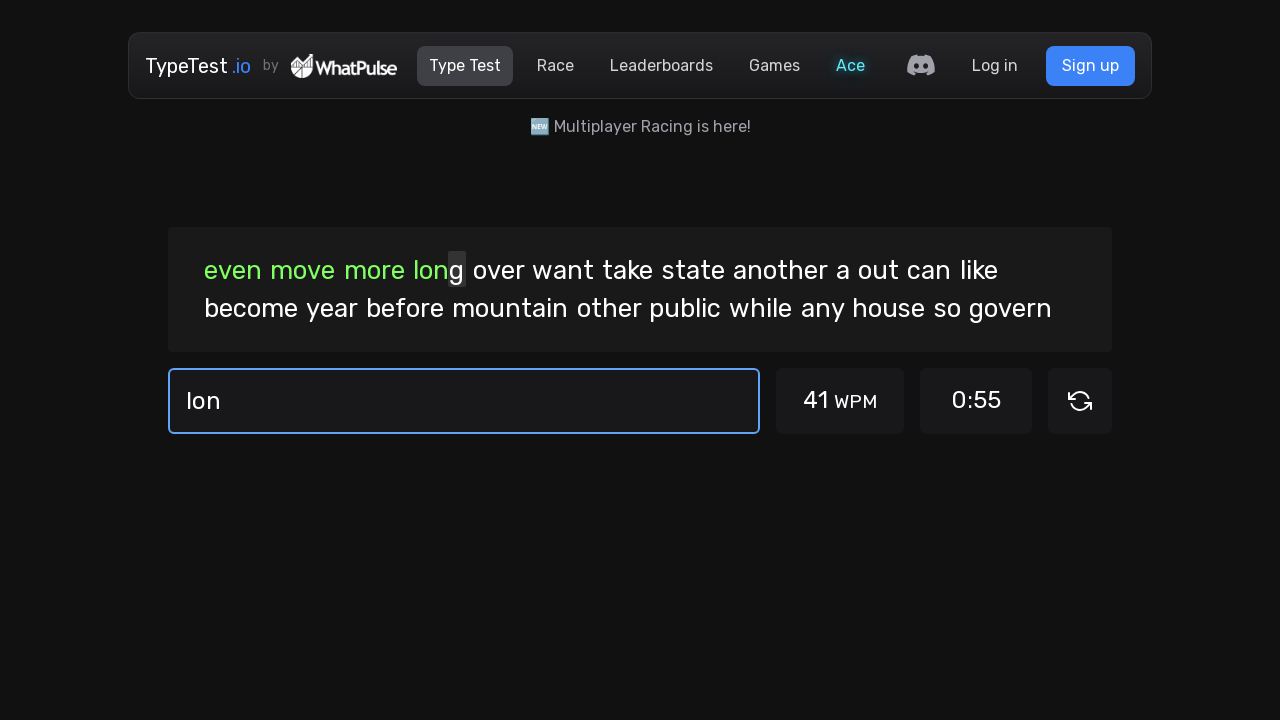

Typed character 'g' into input field on #test-input
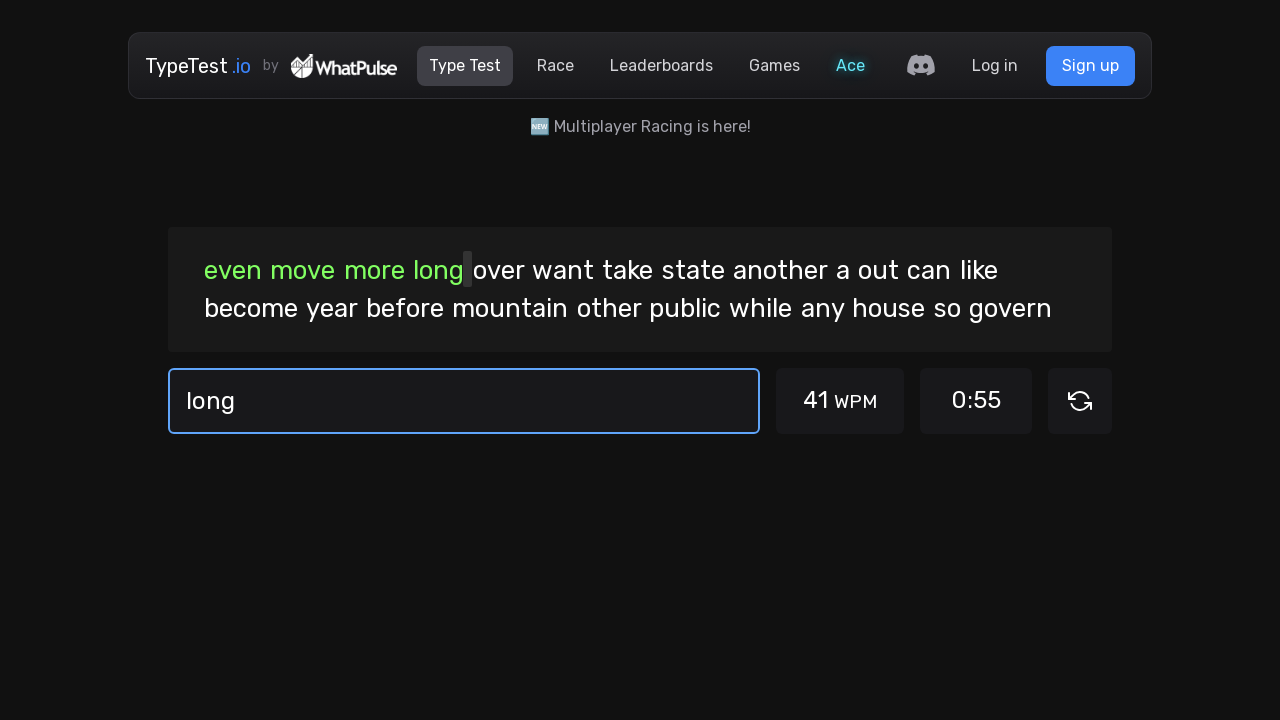

Typed character ' ' into input field on #test-input
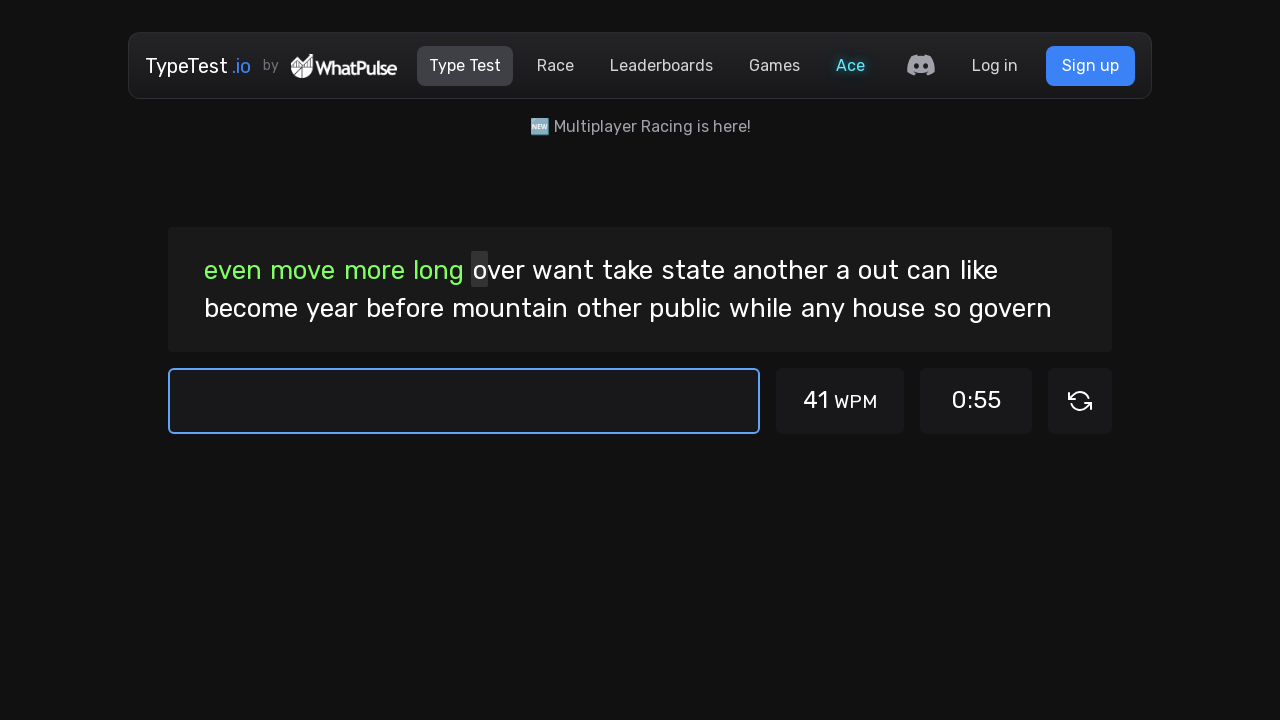

Typed character 'o' into input field on #test-input
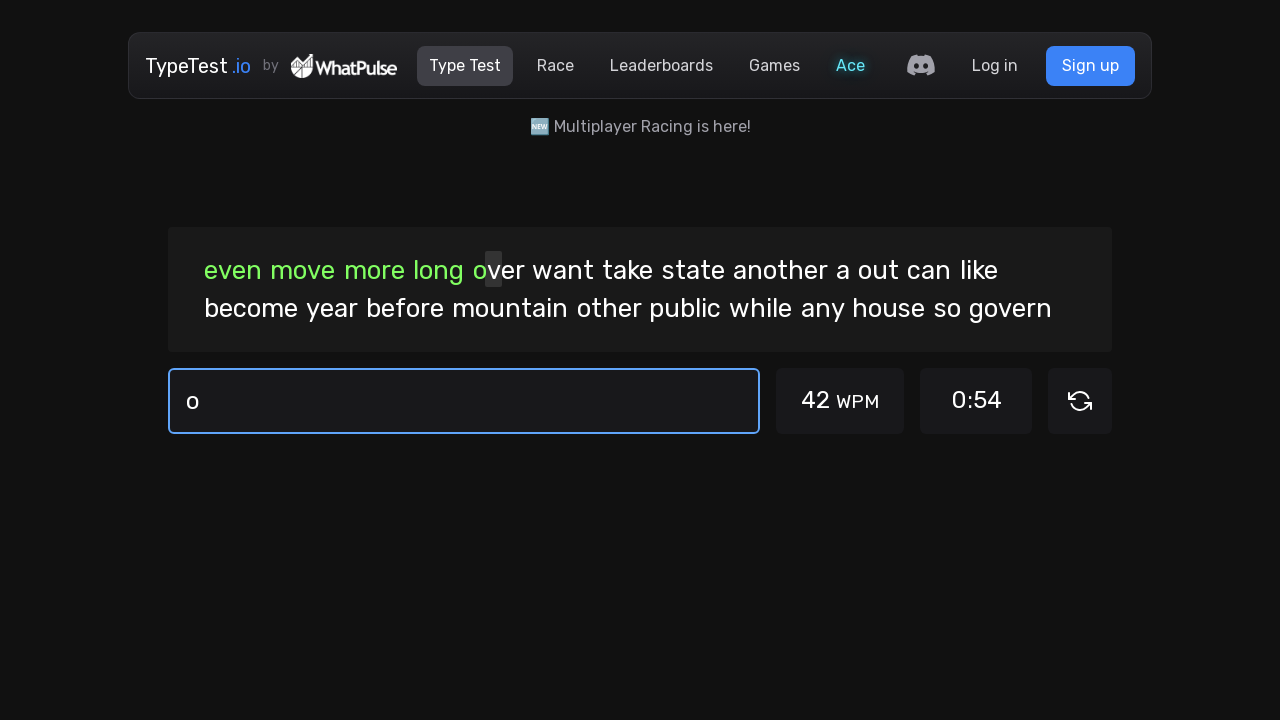

Typed character 'v' into input field on #test-input
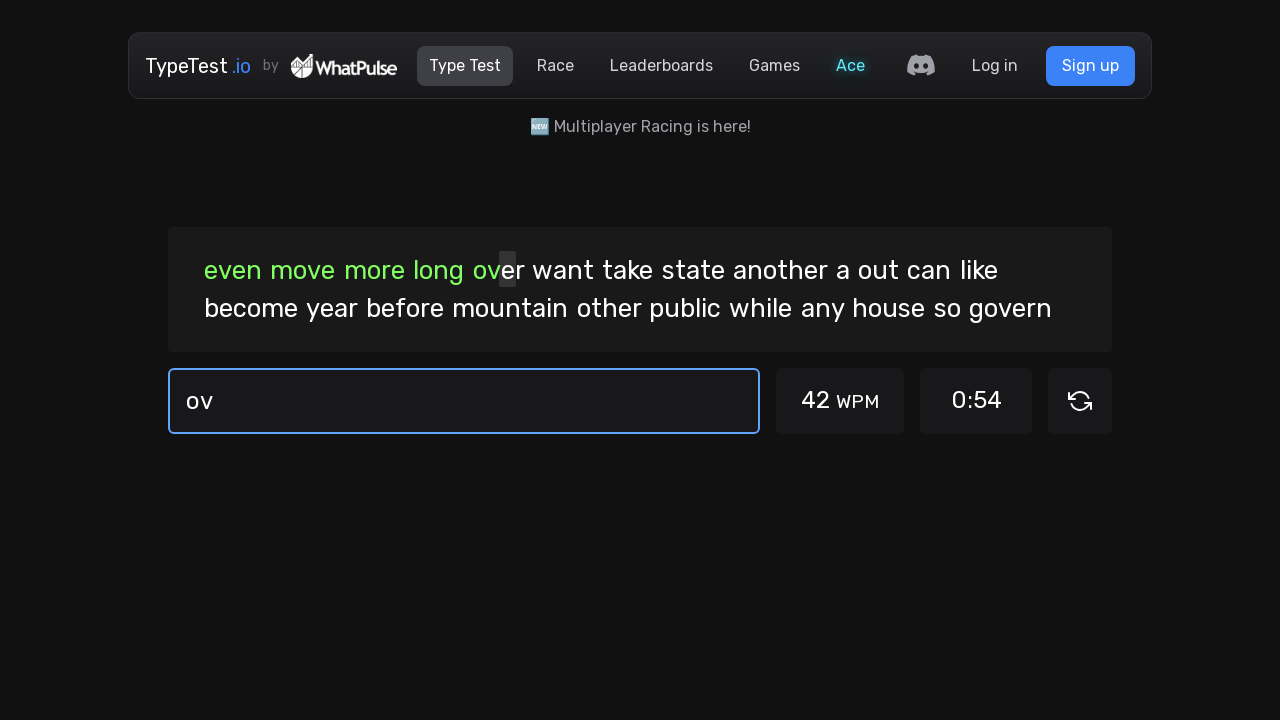

Typed character 'e' into input field on #test-input
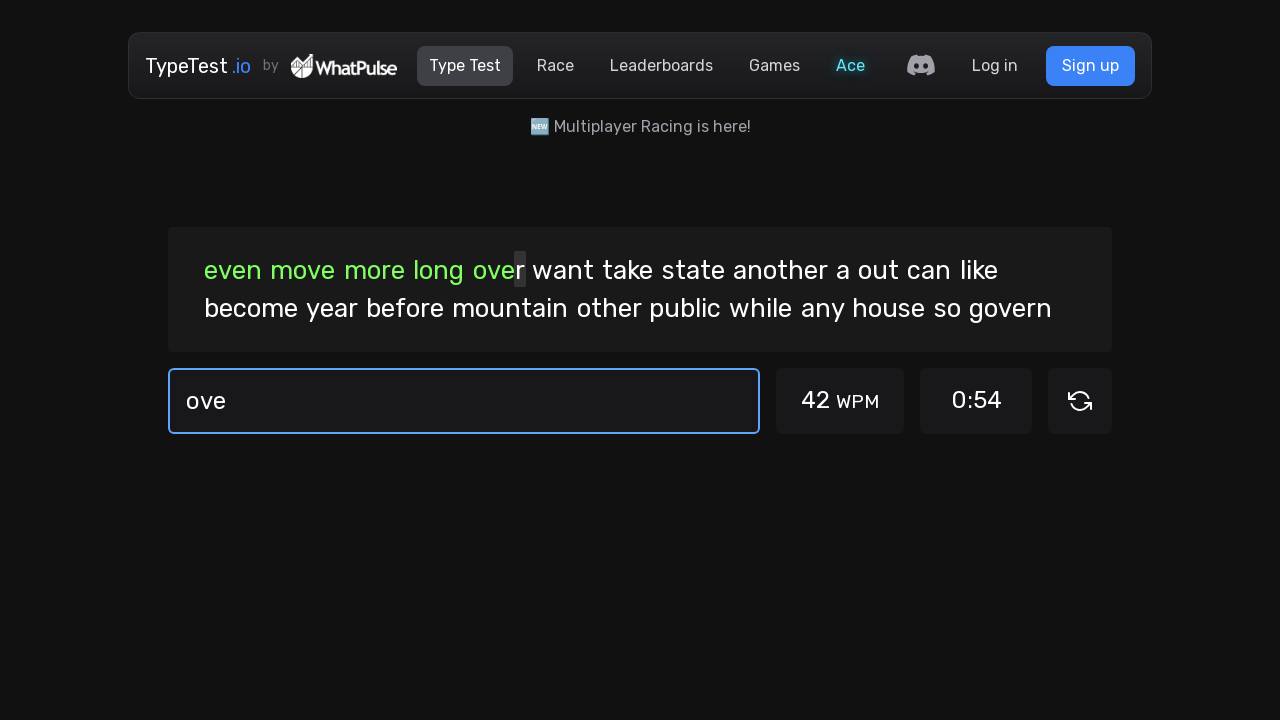

Typed character 'r' into input field on #test-input
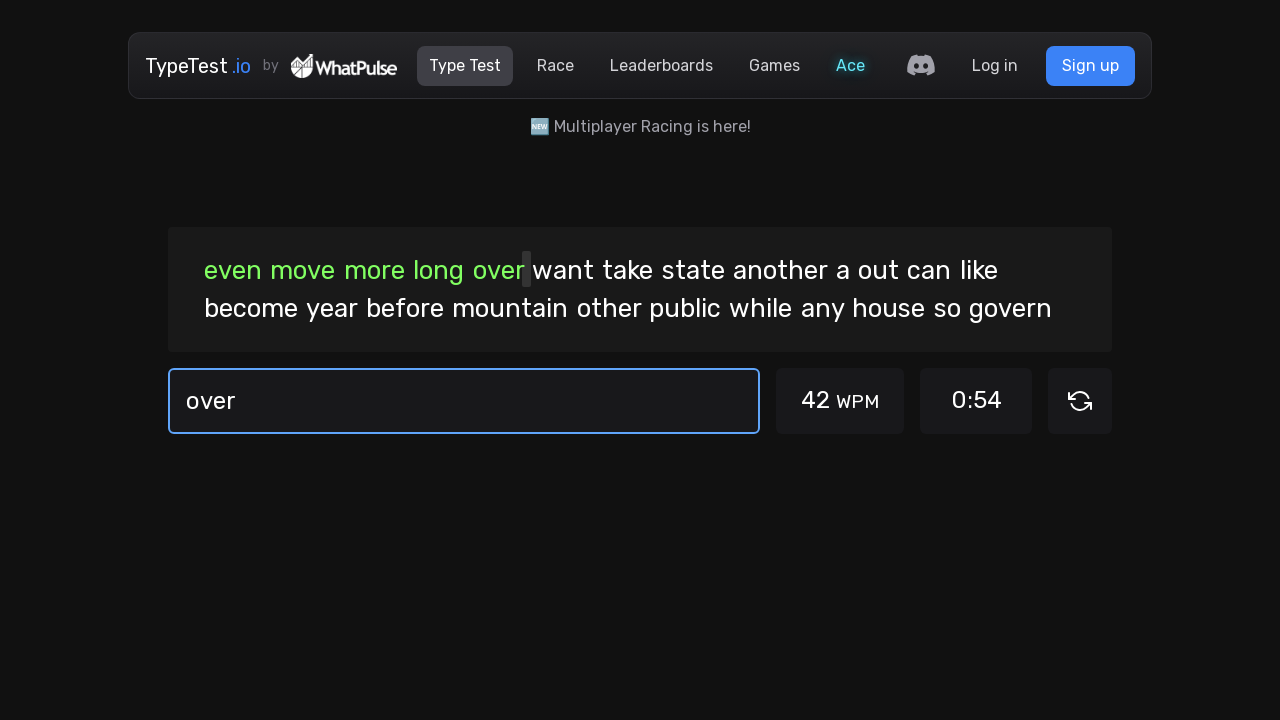

Typed character ' ' into input field on #test-input
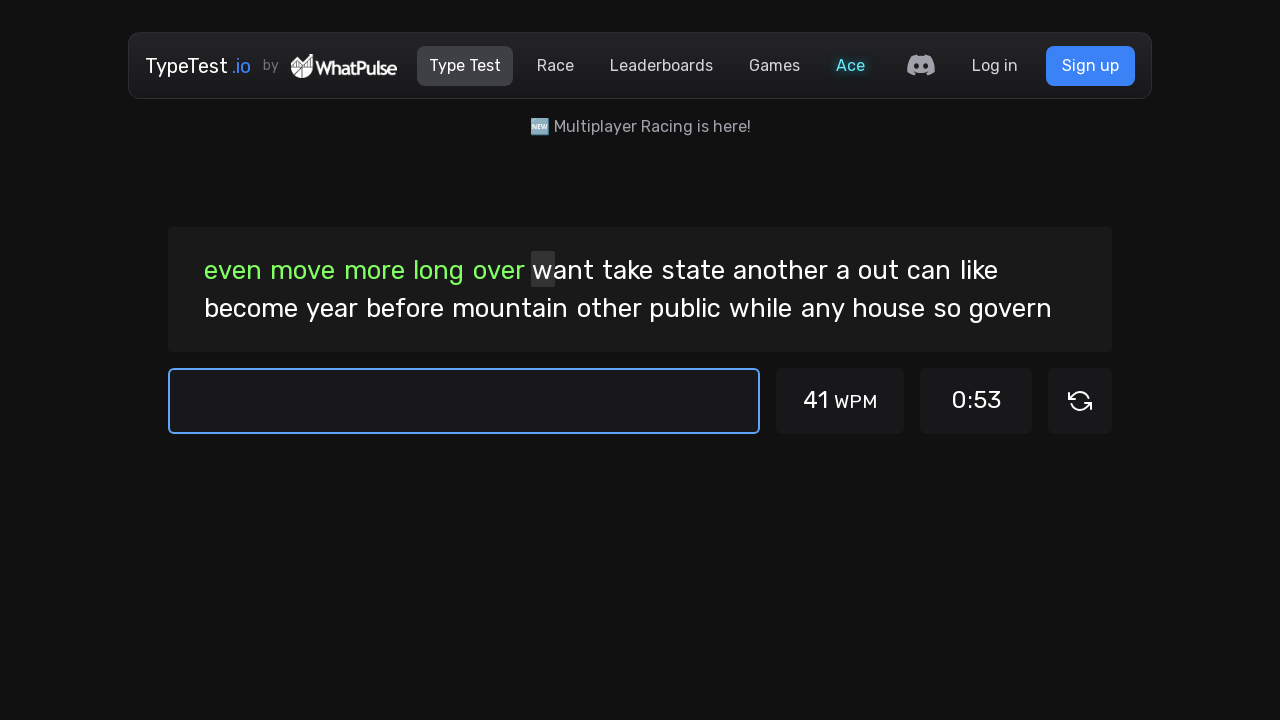

Typed character 'w' into input field on #test-input
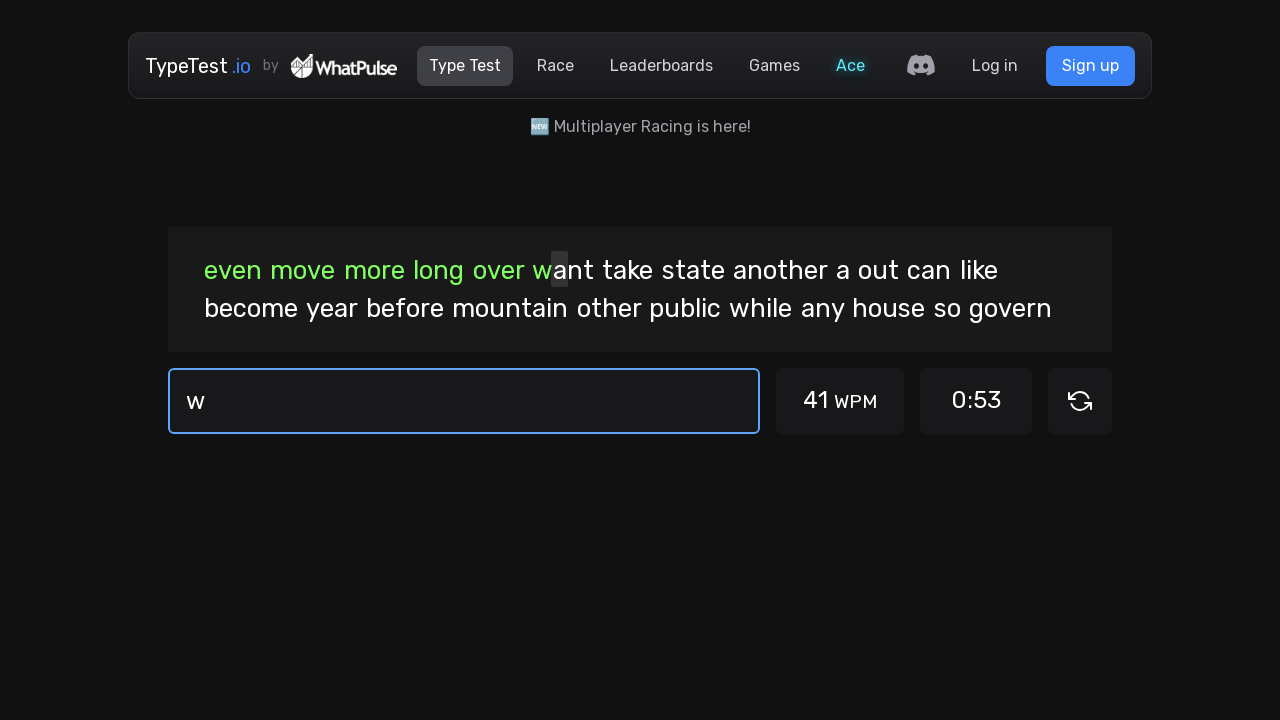

Typed character 'a' into input field on #test-input
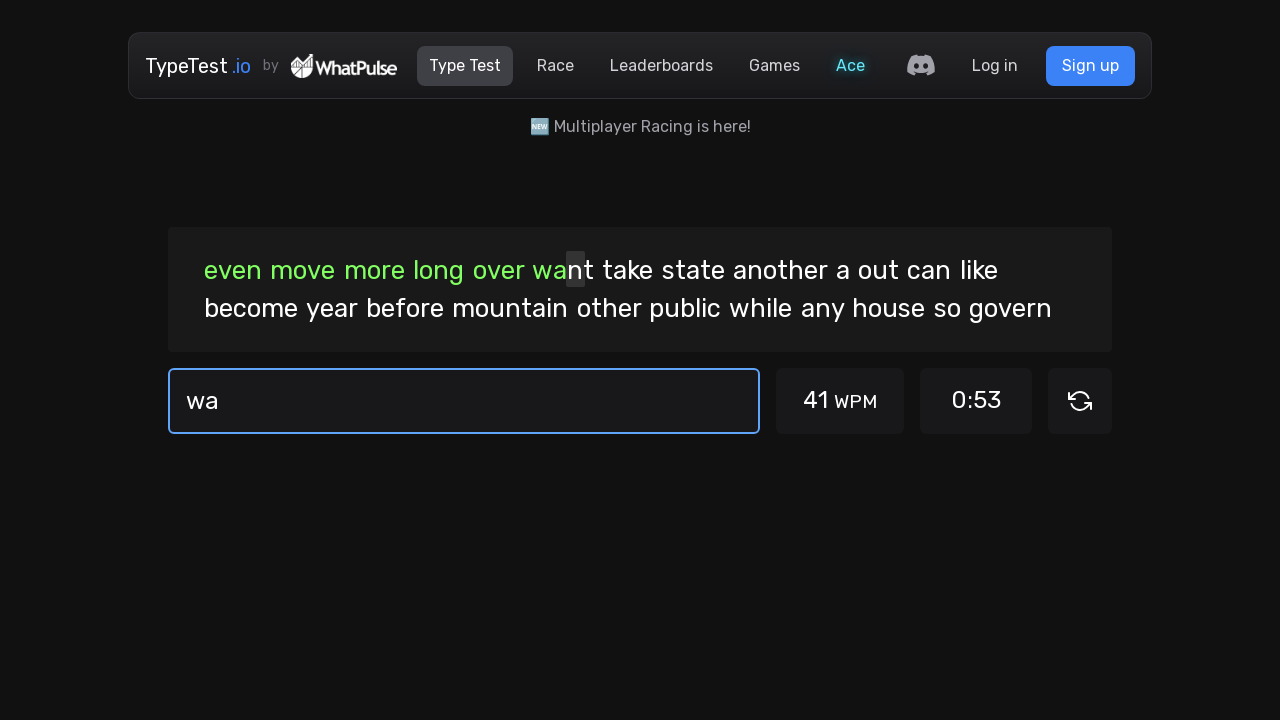

Typed character 'n' into input field on #test-input
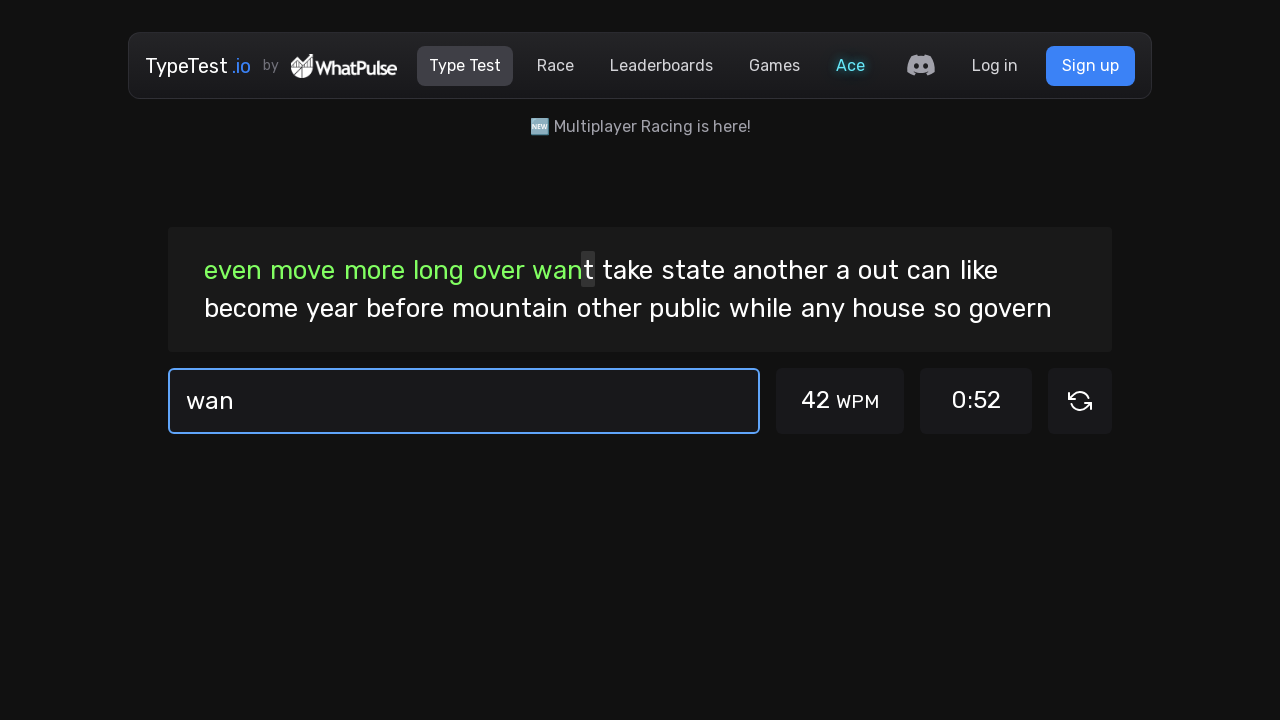

Typed character 't' into input field on #test-input
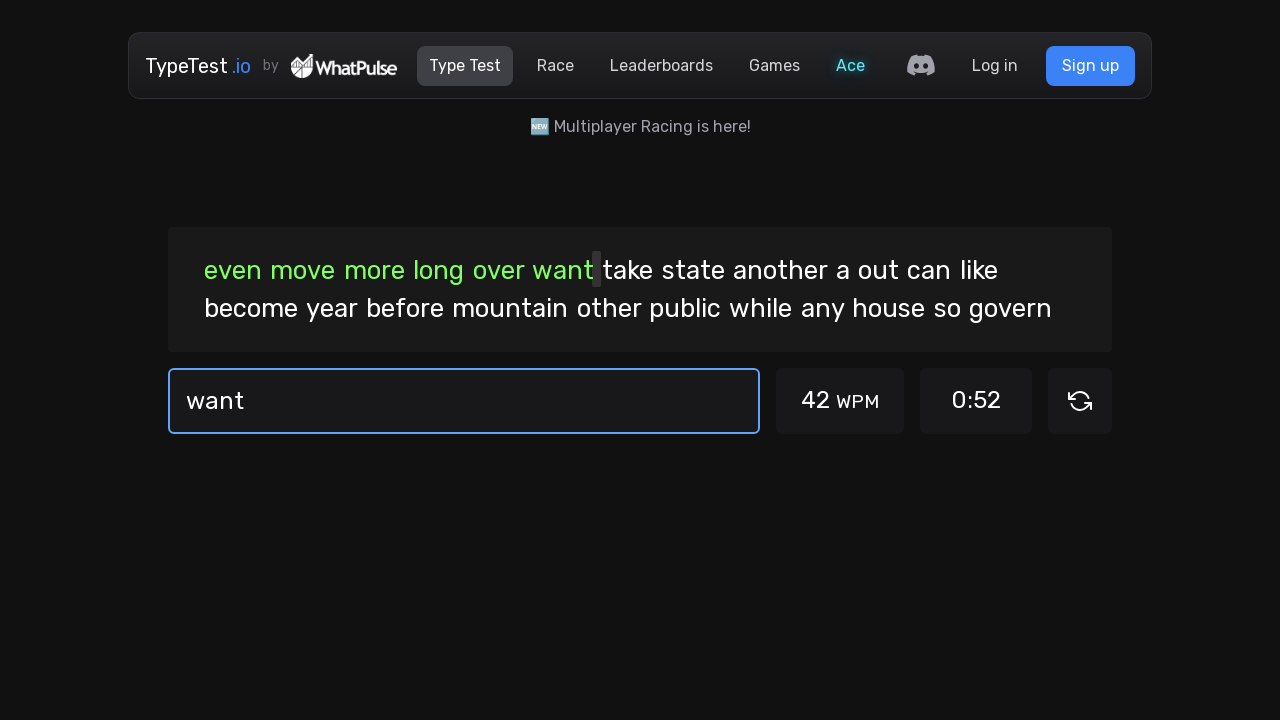

Typed character ' ' into input field on #test-input
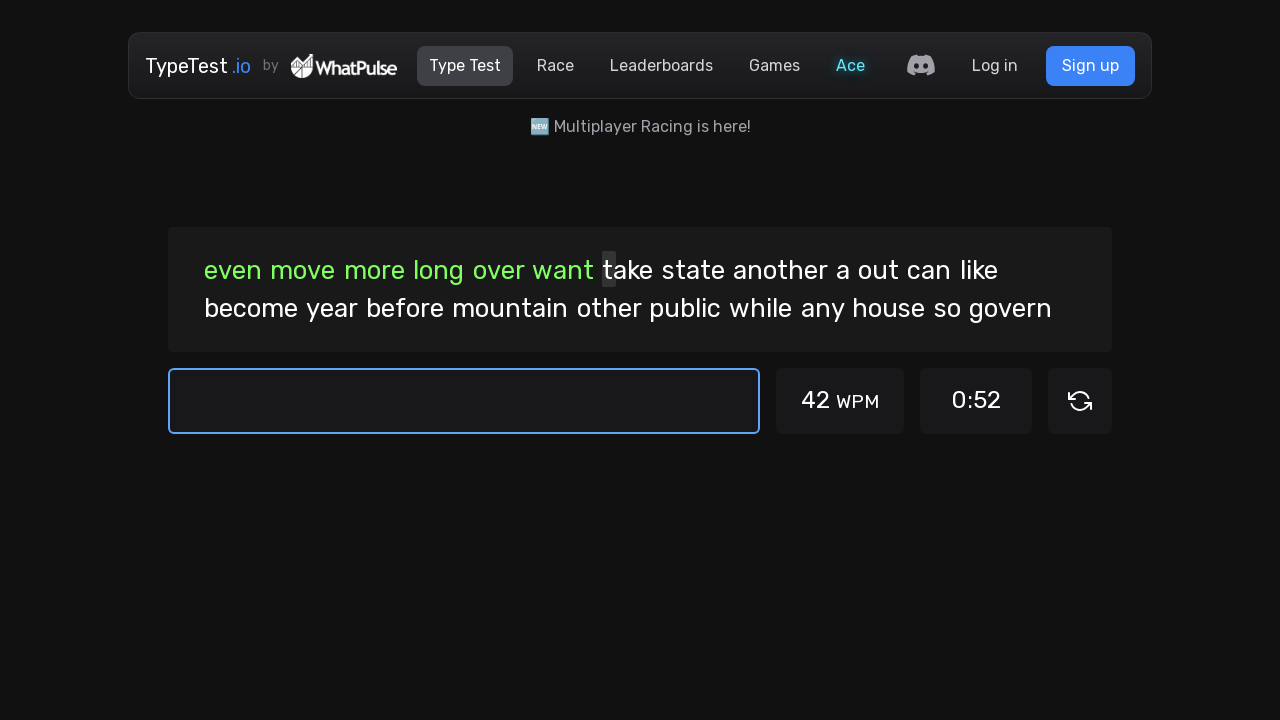

Typed character 't' into input field on #test-input
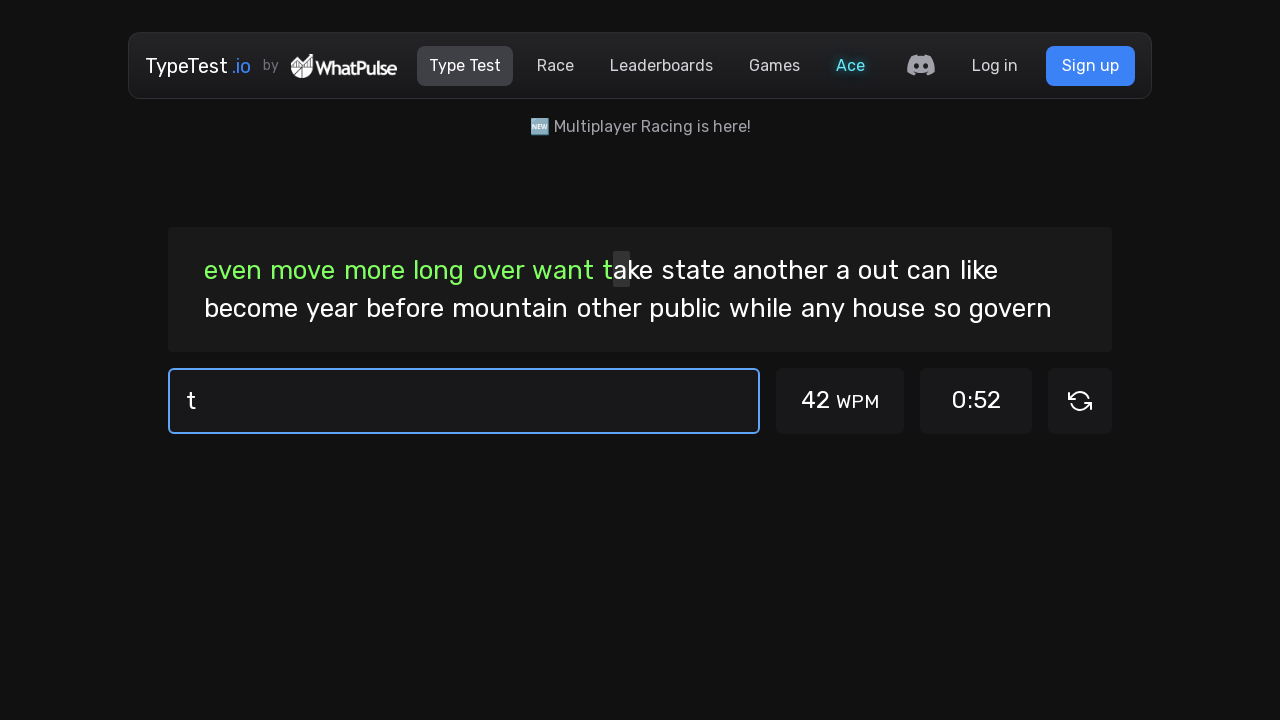

Typed character 'a' into input field on #test-input
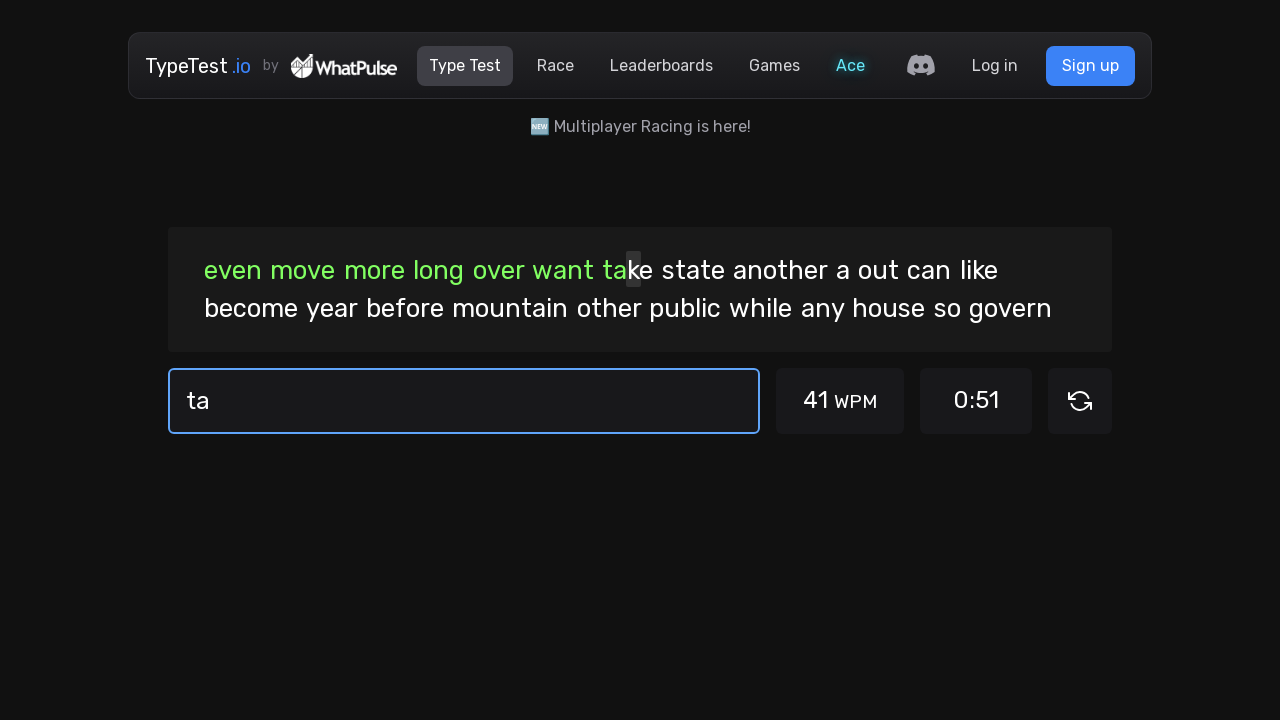

Typed character 'k' into input field on #test-input
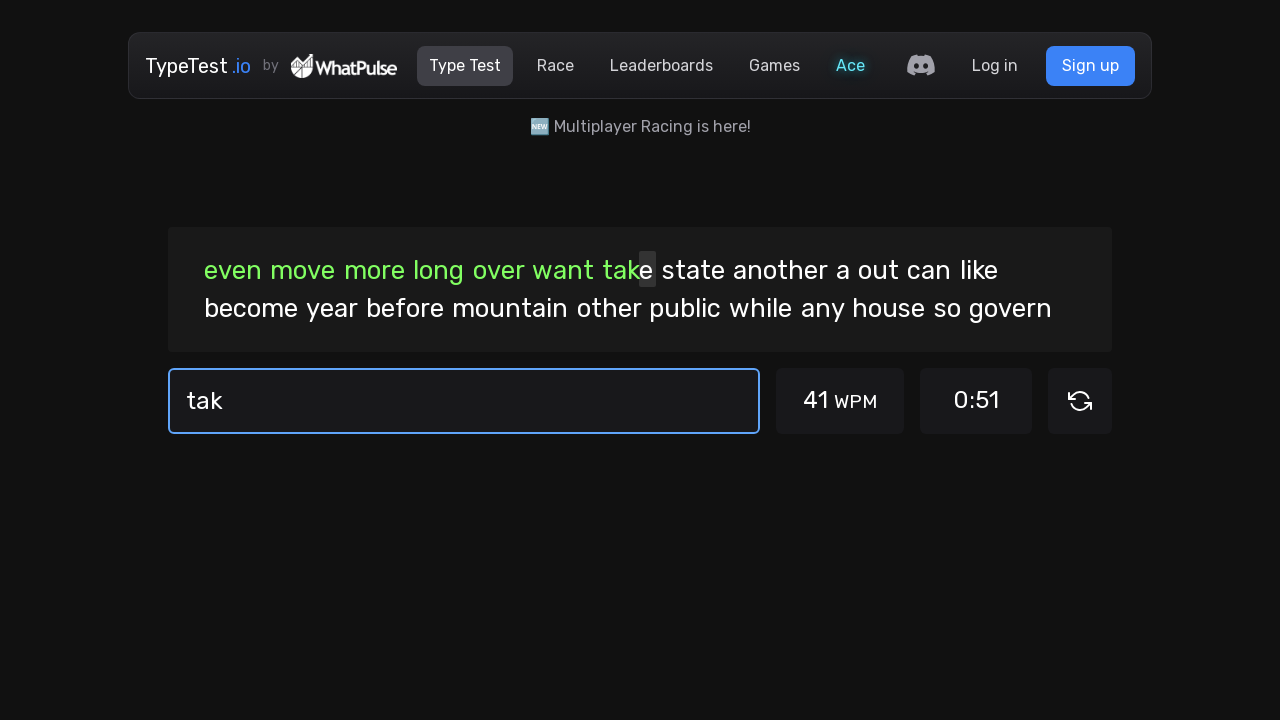

Typed character 'e' into input field on #test-input
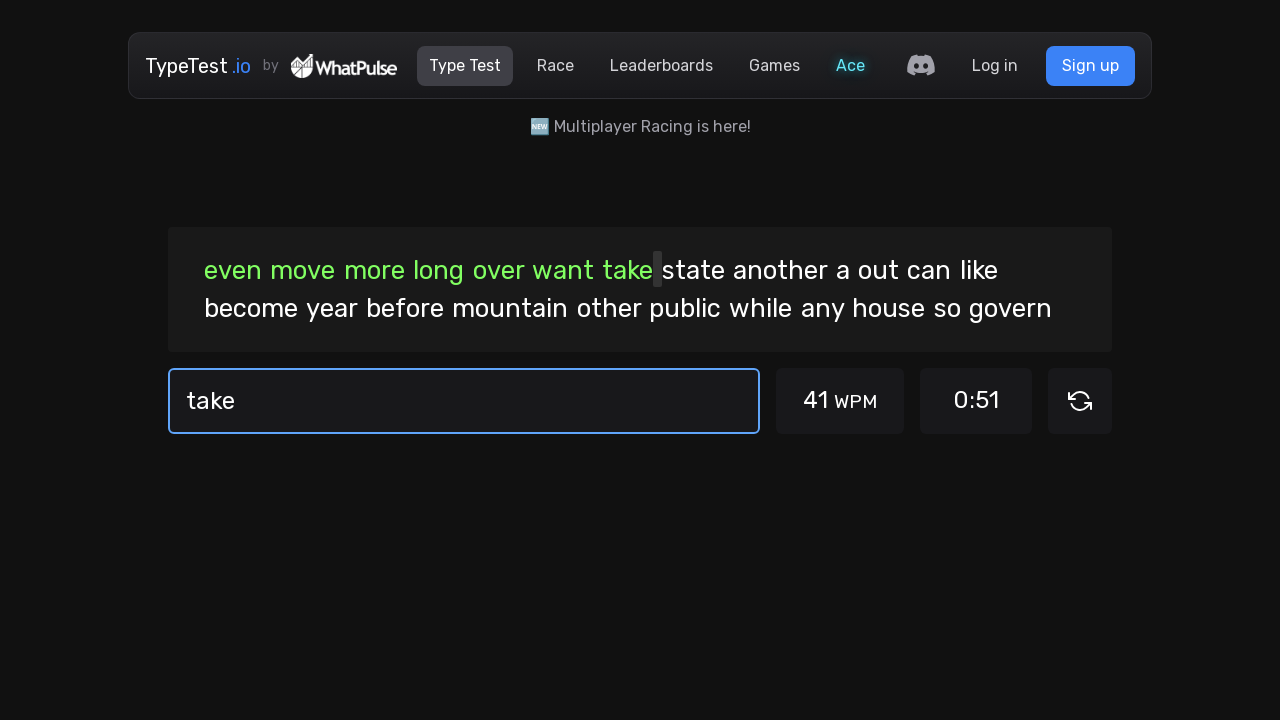

Typed character ' ' into input field on #test-input
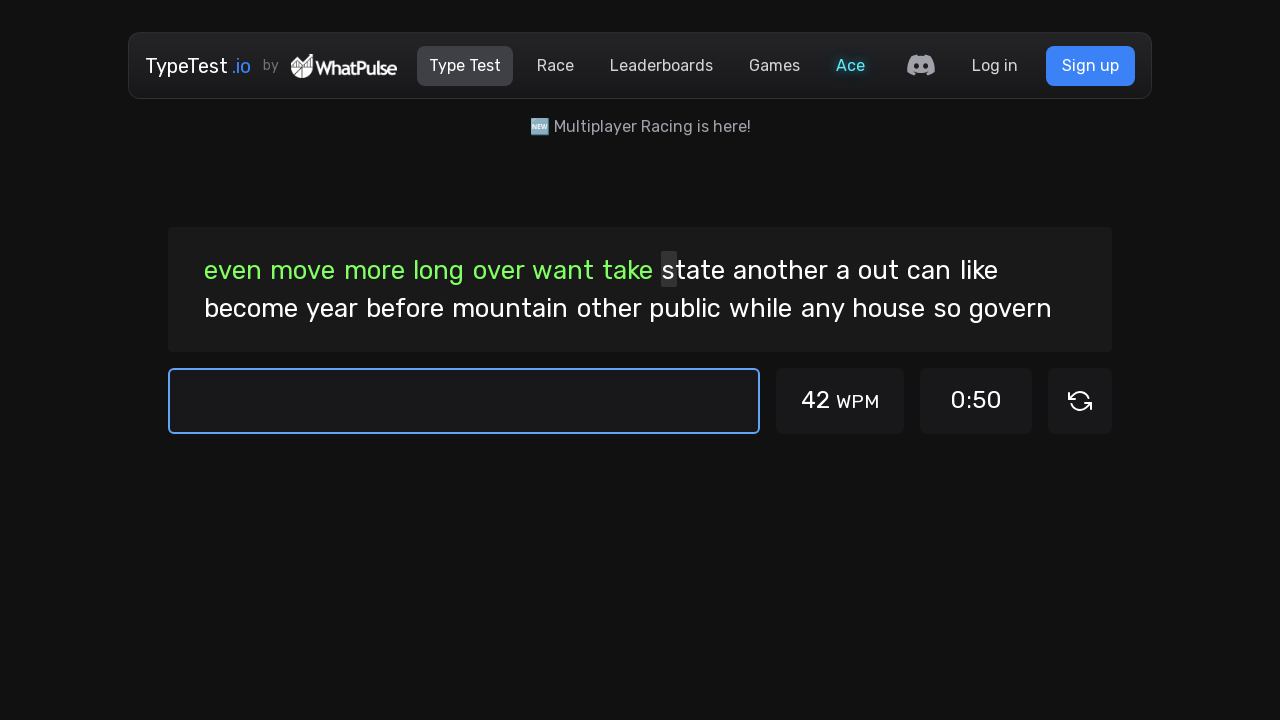

Typed character 's' into input field on #test-input
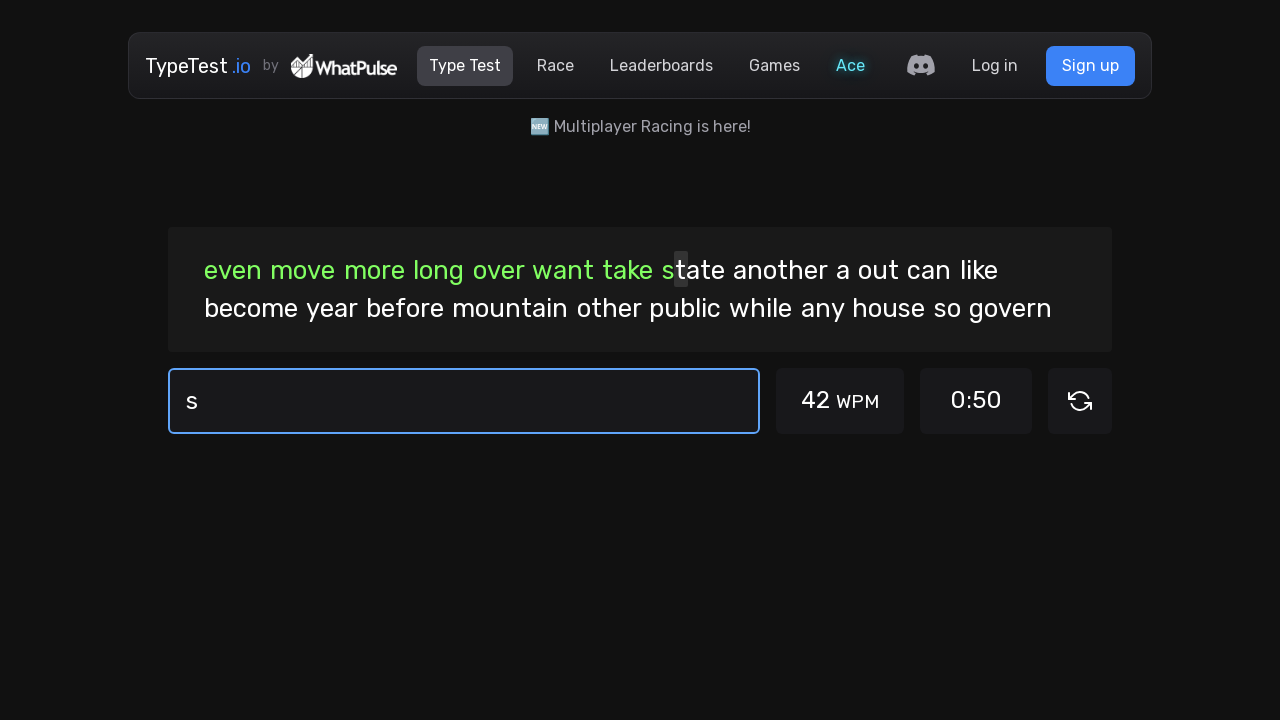

Typed character 't' into input field on #test-input
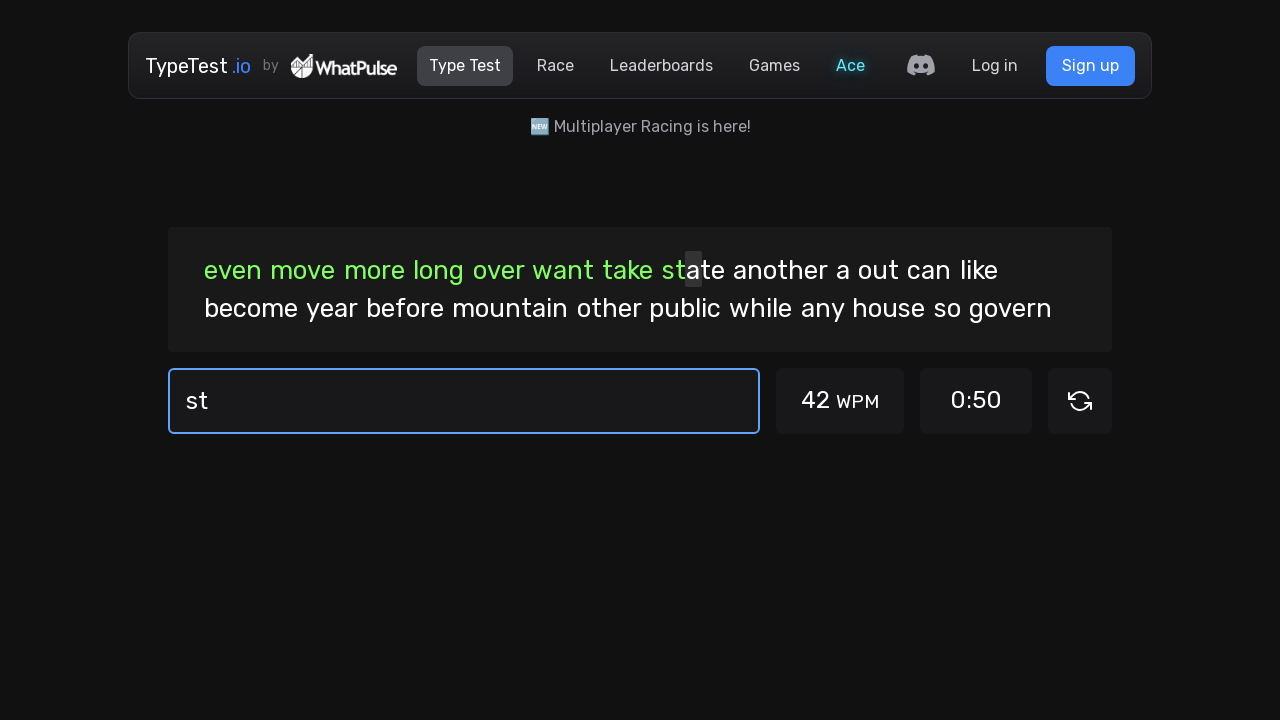

Typed character 'a' into input field on #test-input
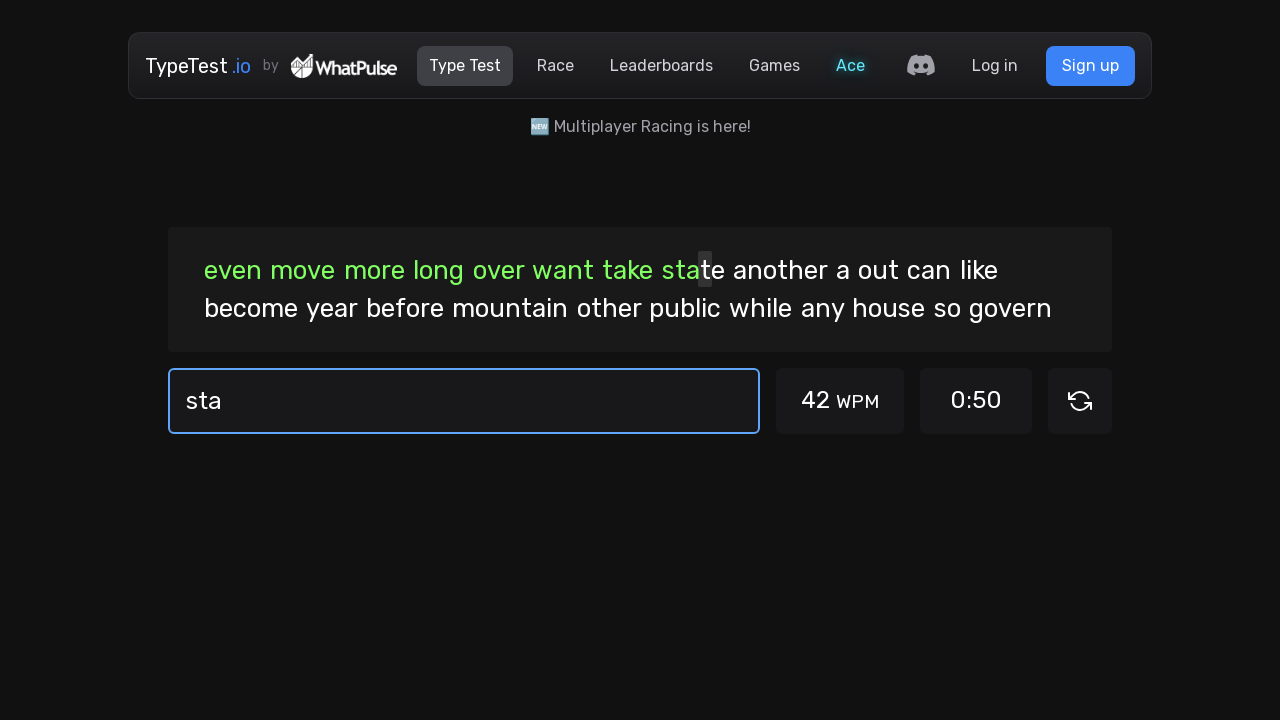

Typed character 't' into input field on #test-input
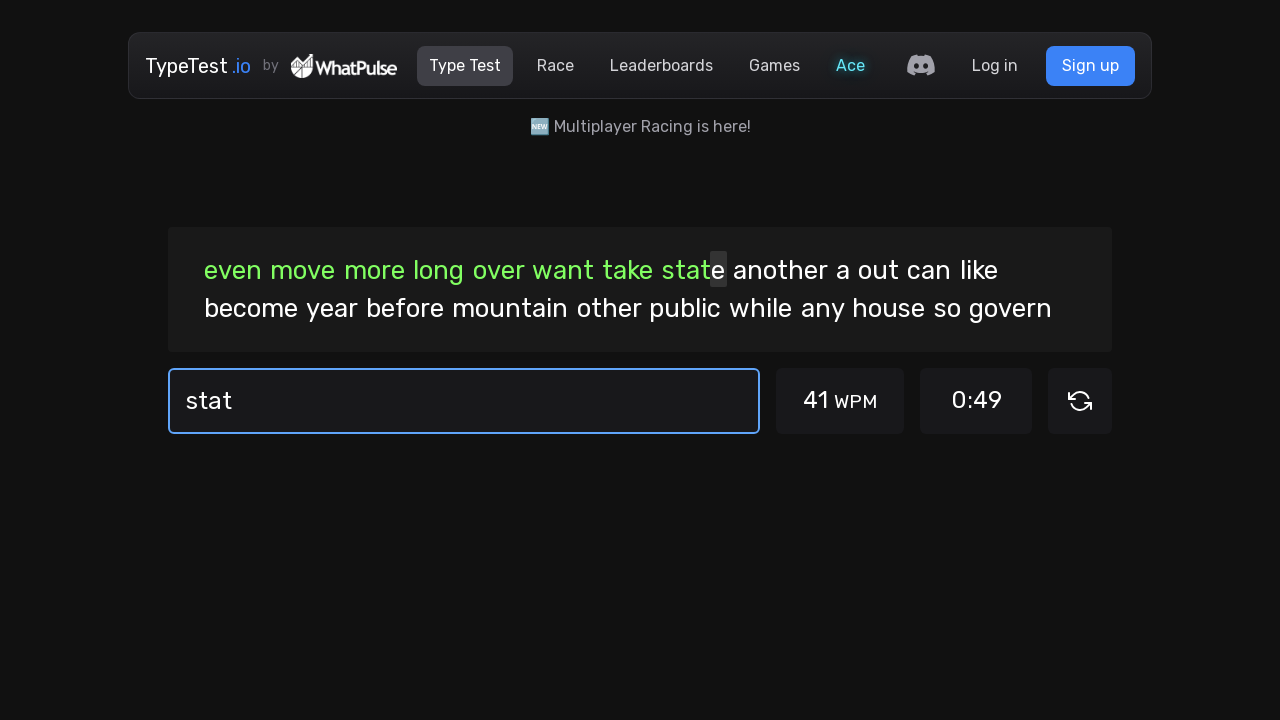

Typed character 'e' into input field on #test-input
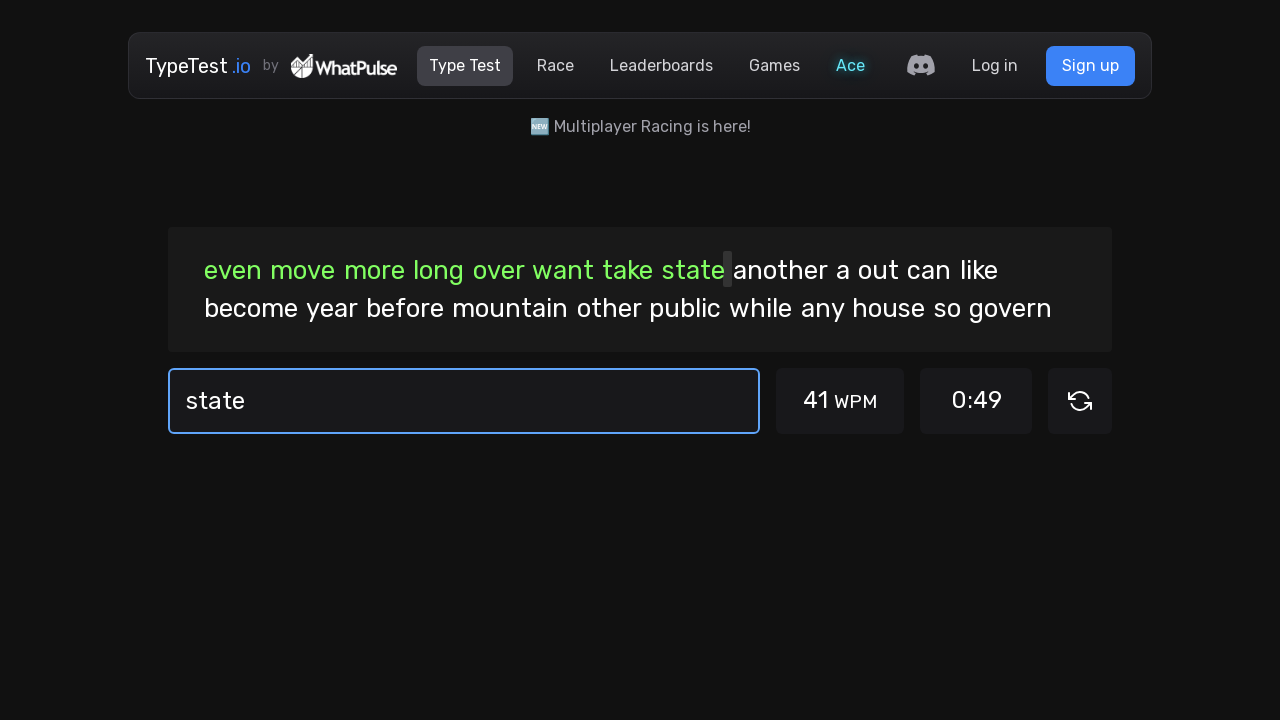

Typed character ' ' into input field on #test-input
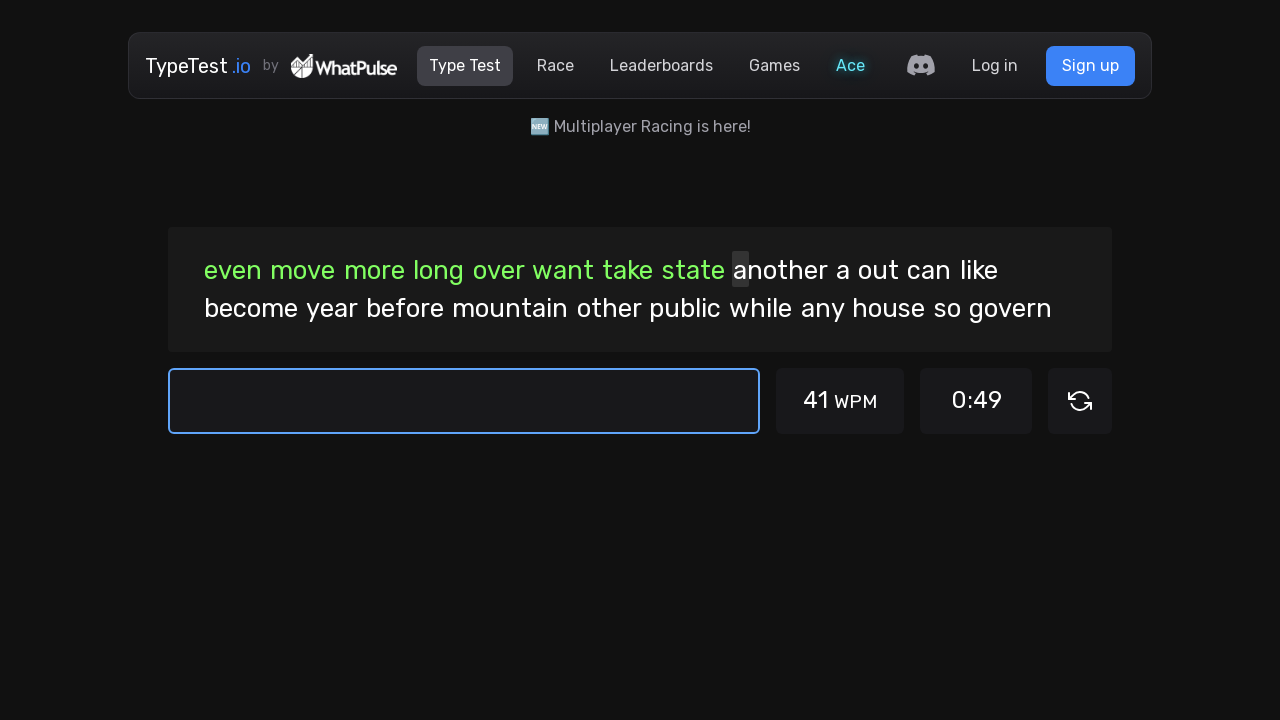

Typed character 'a' into input field on #test-input
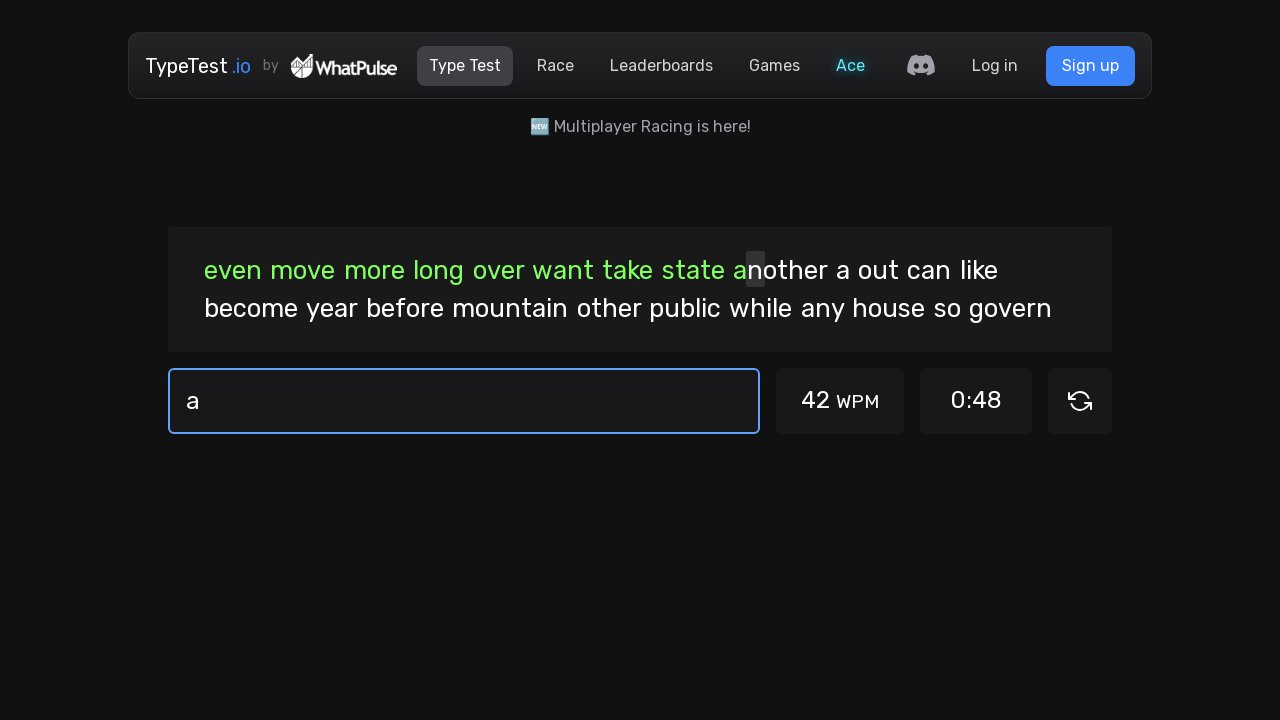

Typed character 'n' into input field on #test-input
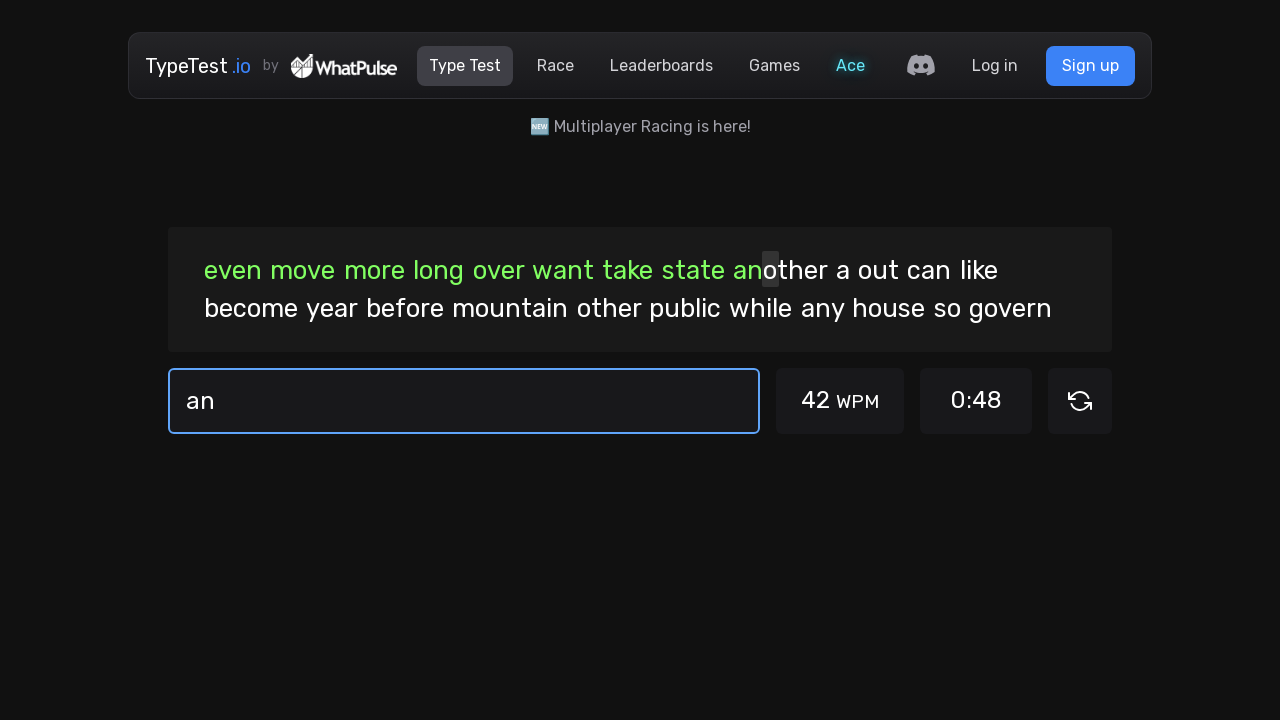

Typed character 'o' into input field on #test-input
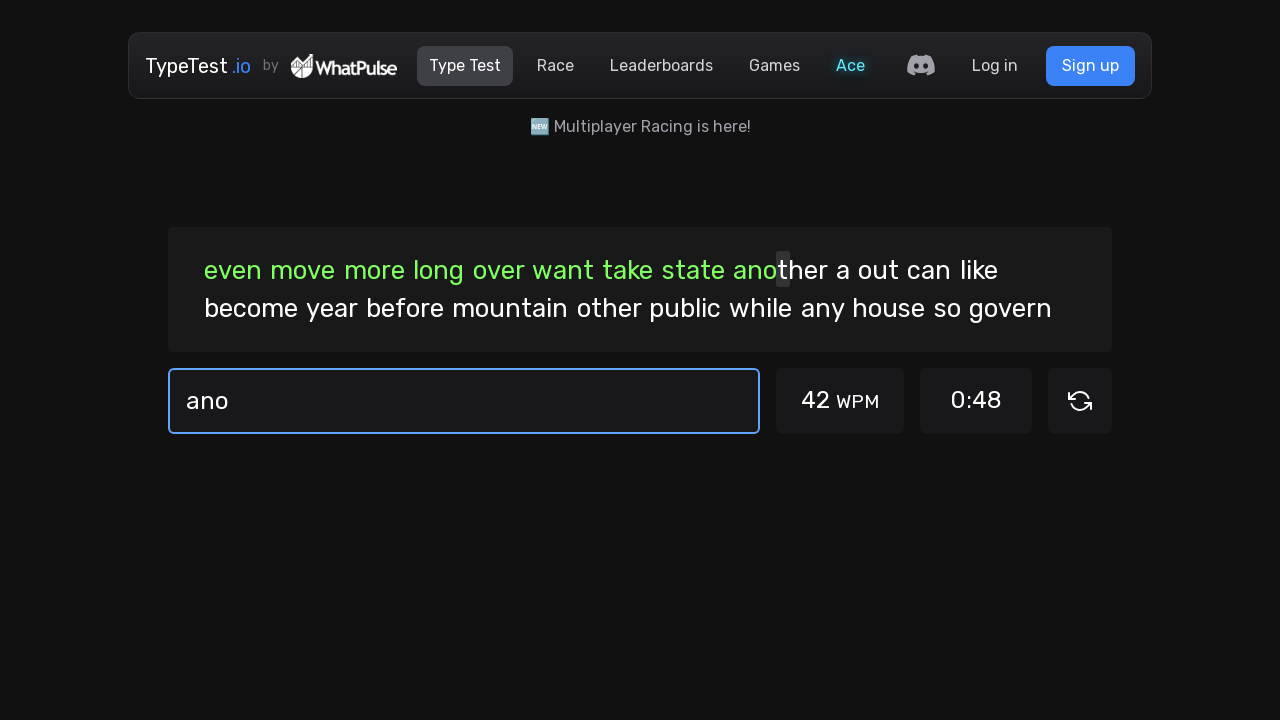

Typed character 't' into input field on #test-input
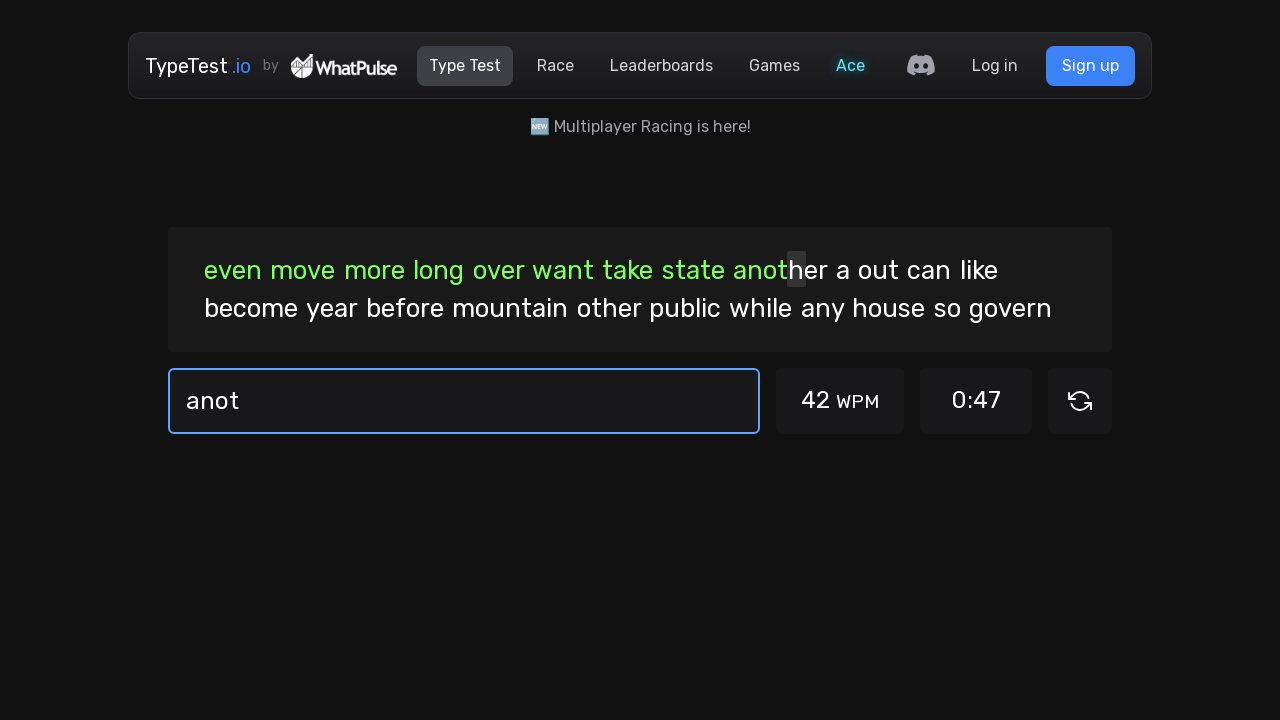

Typed character 'h' into input field on #test-input
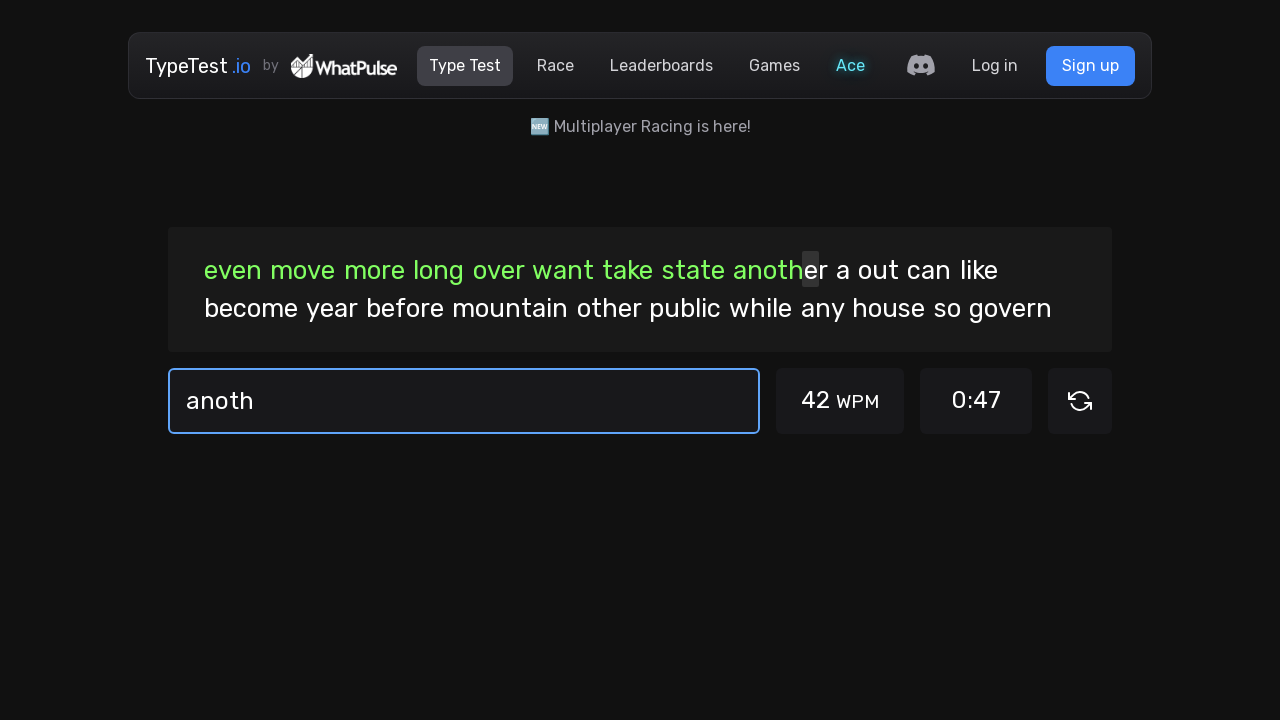

Typed character 'e' into input field on #test-input
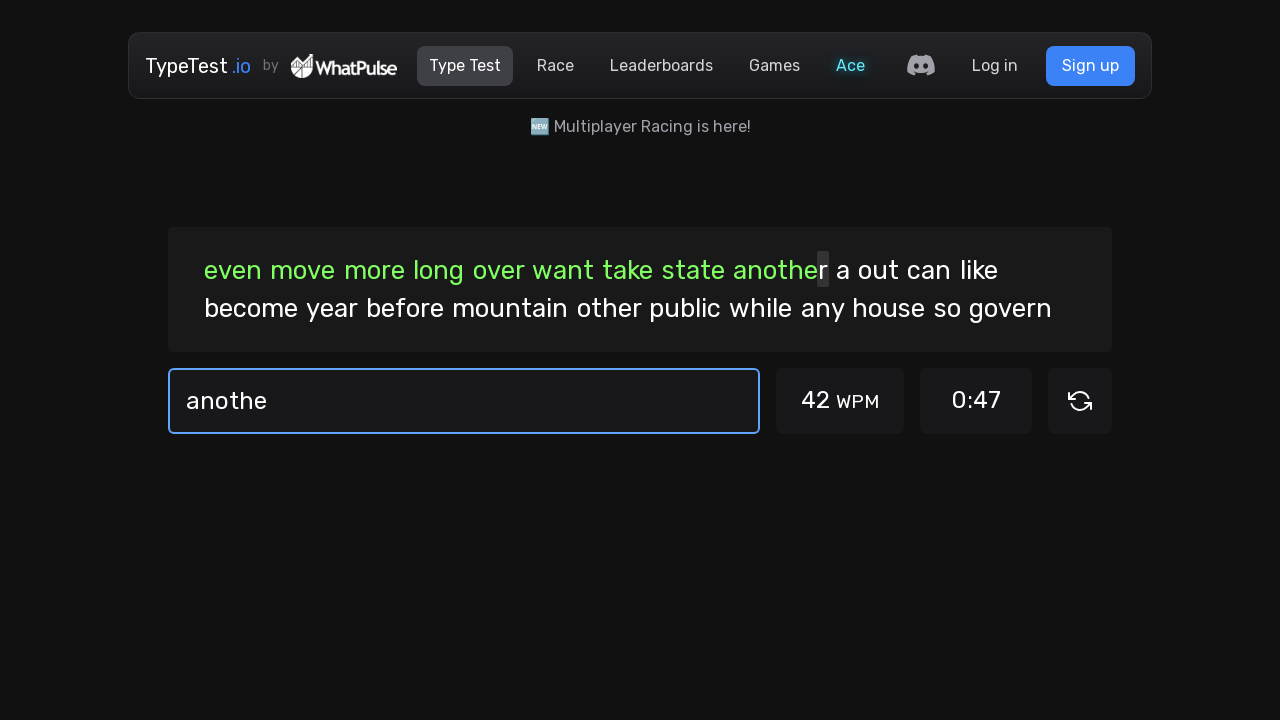

Typed character 'r' into input field on #test-input
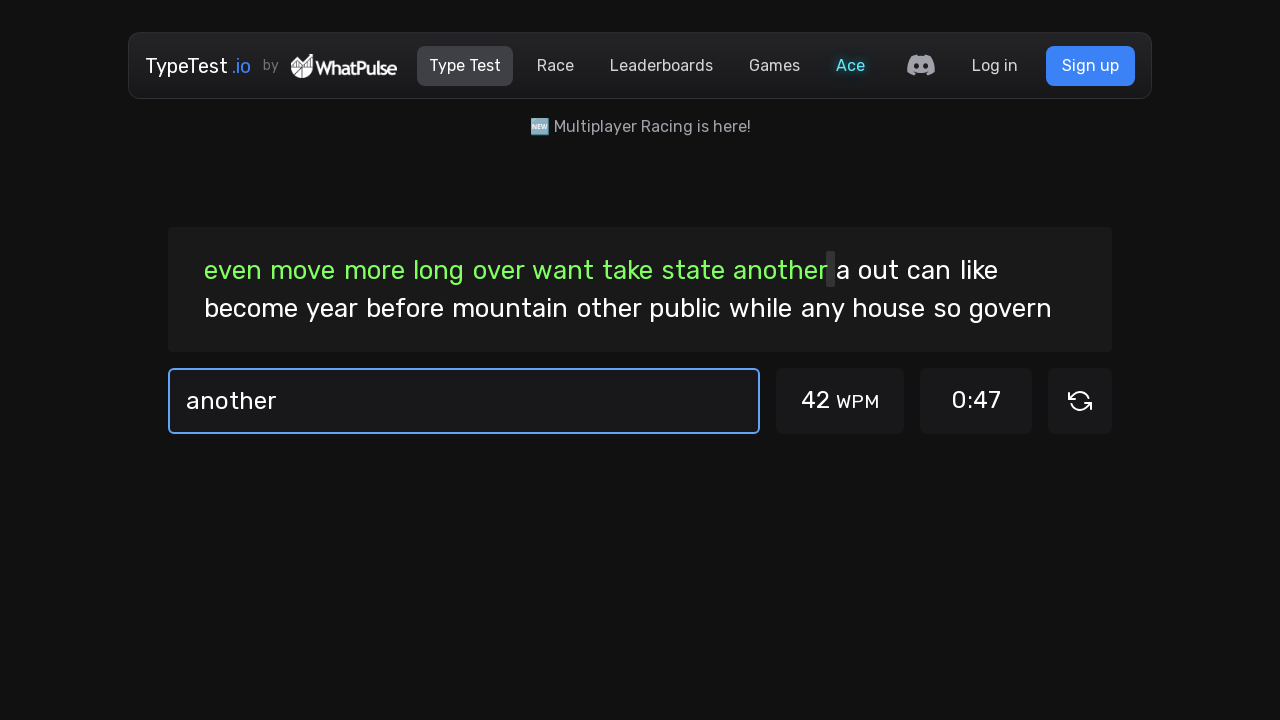

Typed character ' ' into input field on #test-input
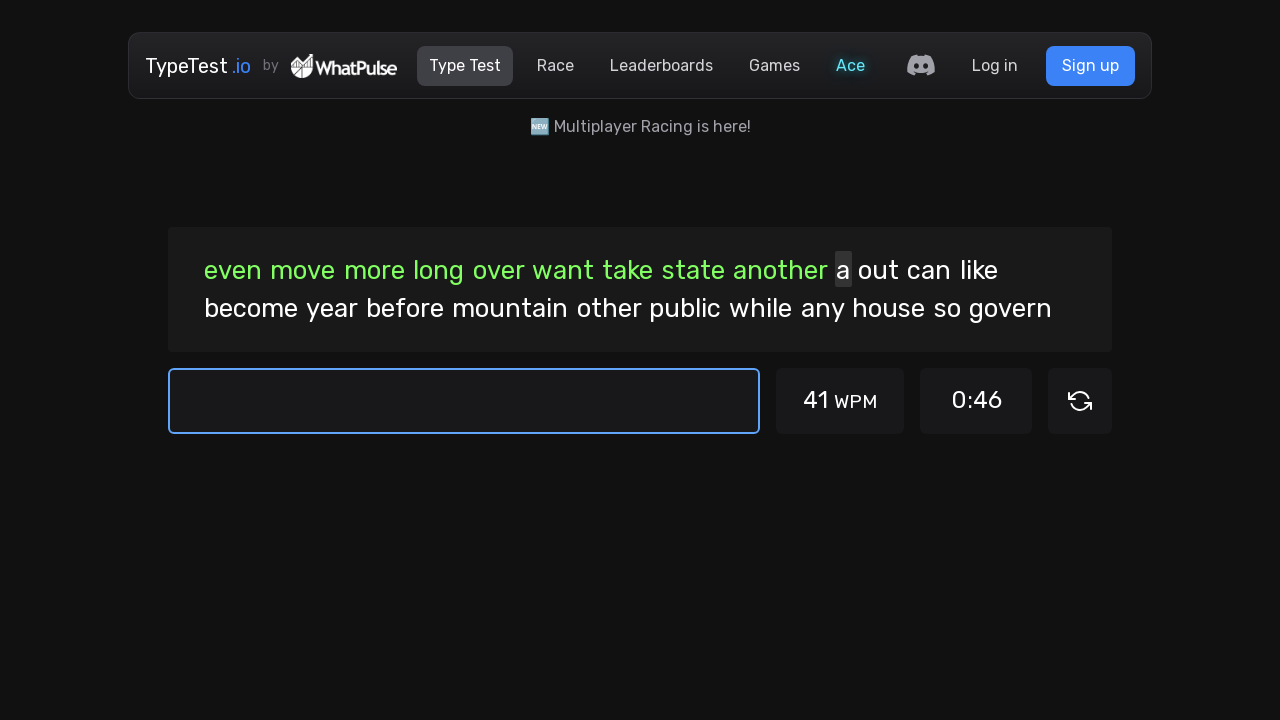

Typed character 'a' into input field on #test-input
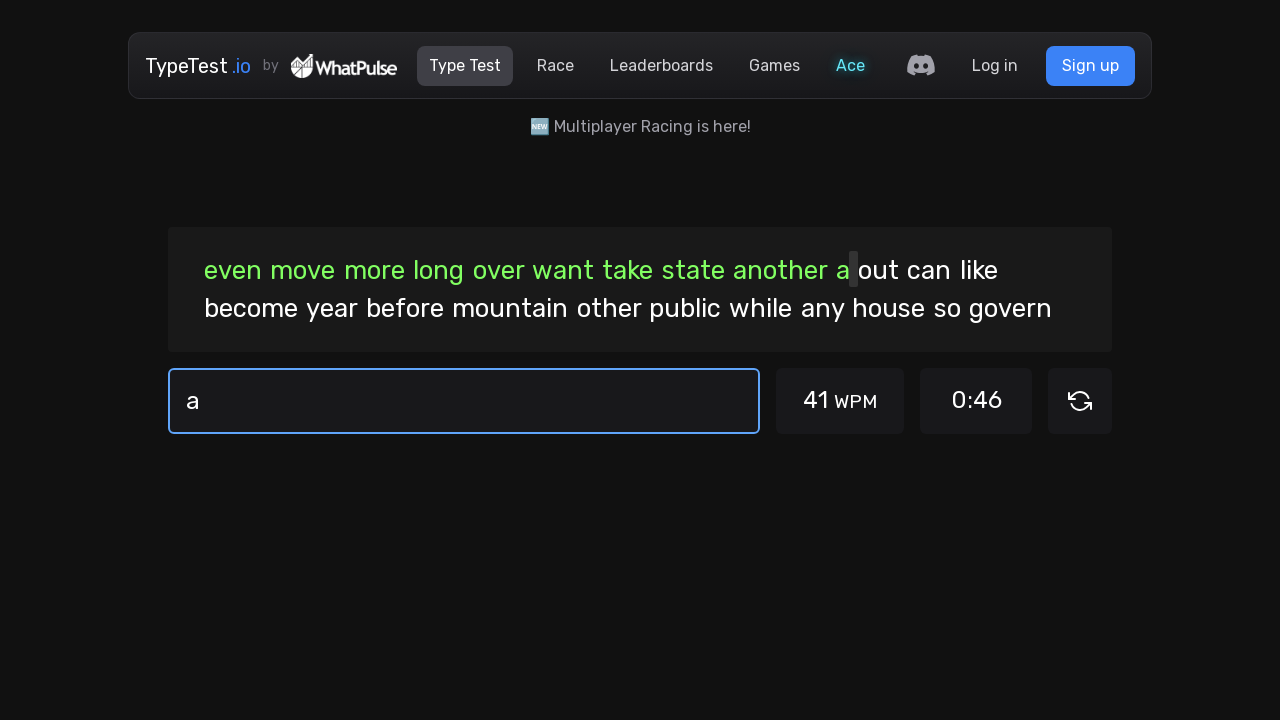

Typed character ' ' into input field on #test-input
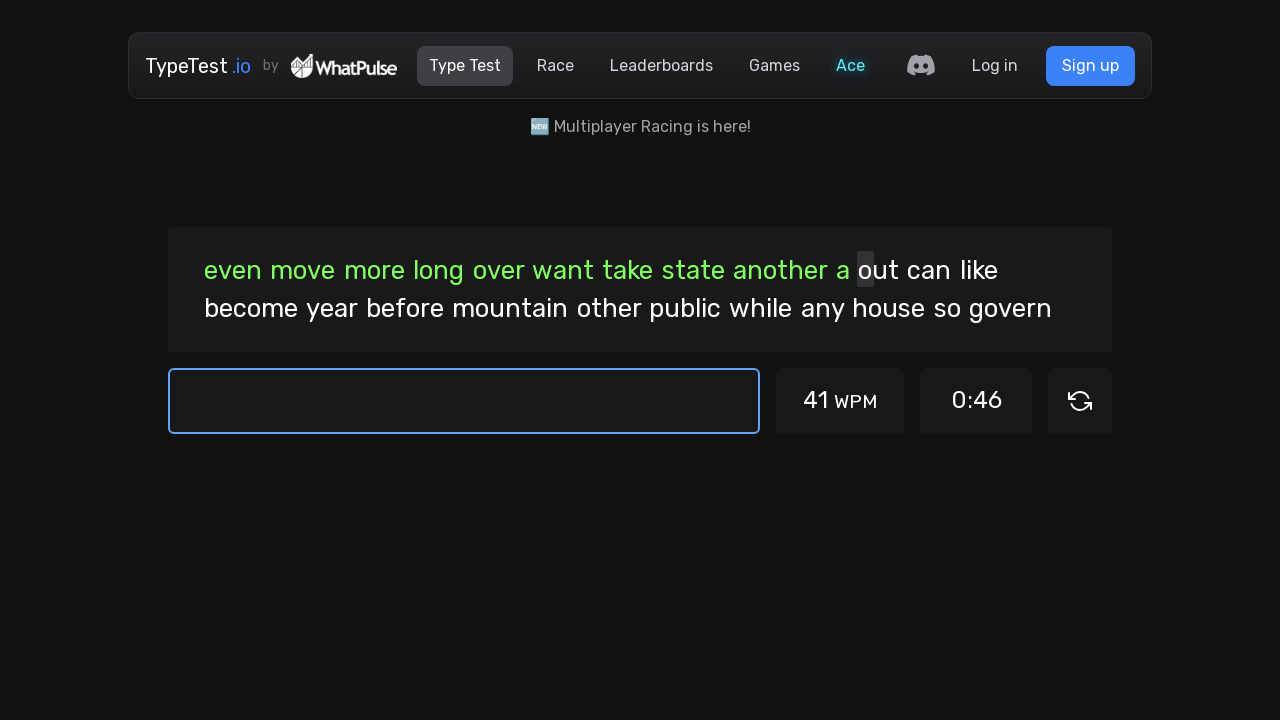

Typed character 'o' into input field on #test-input
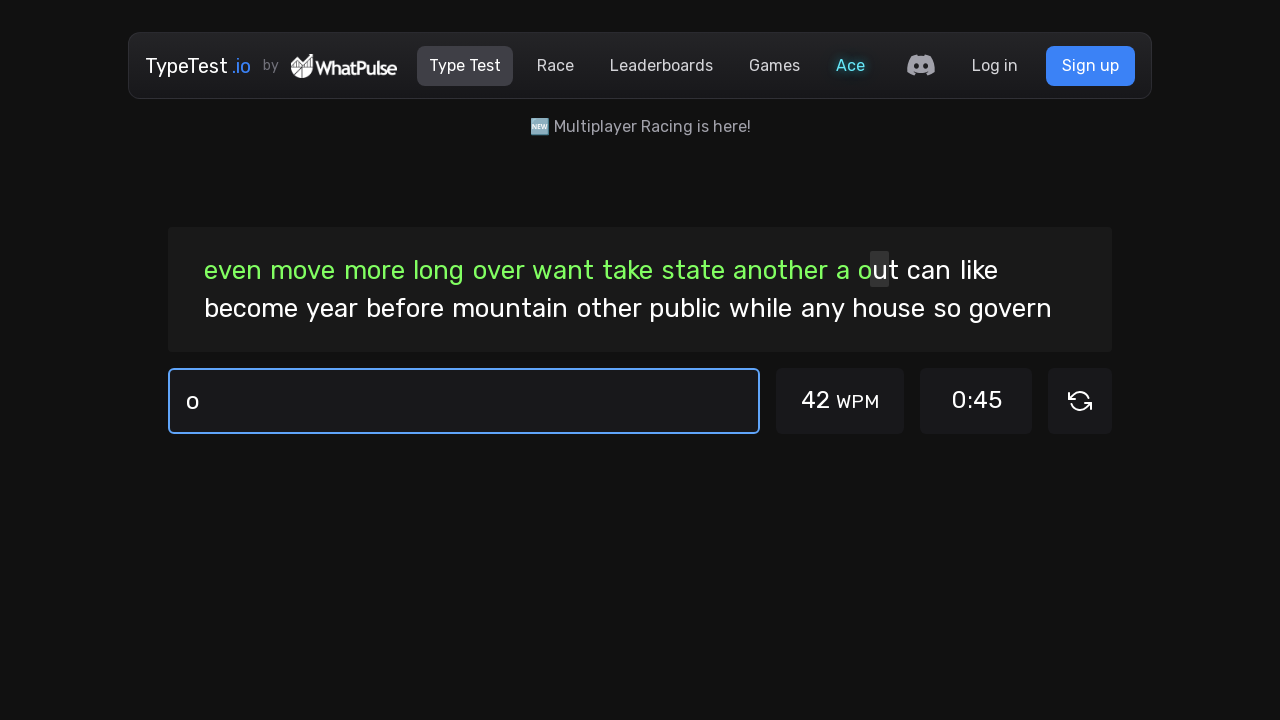

Typed character 'u' into input field on #test-input
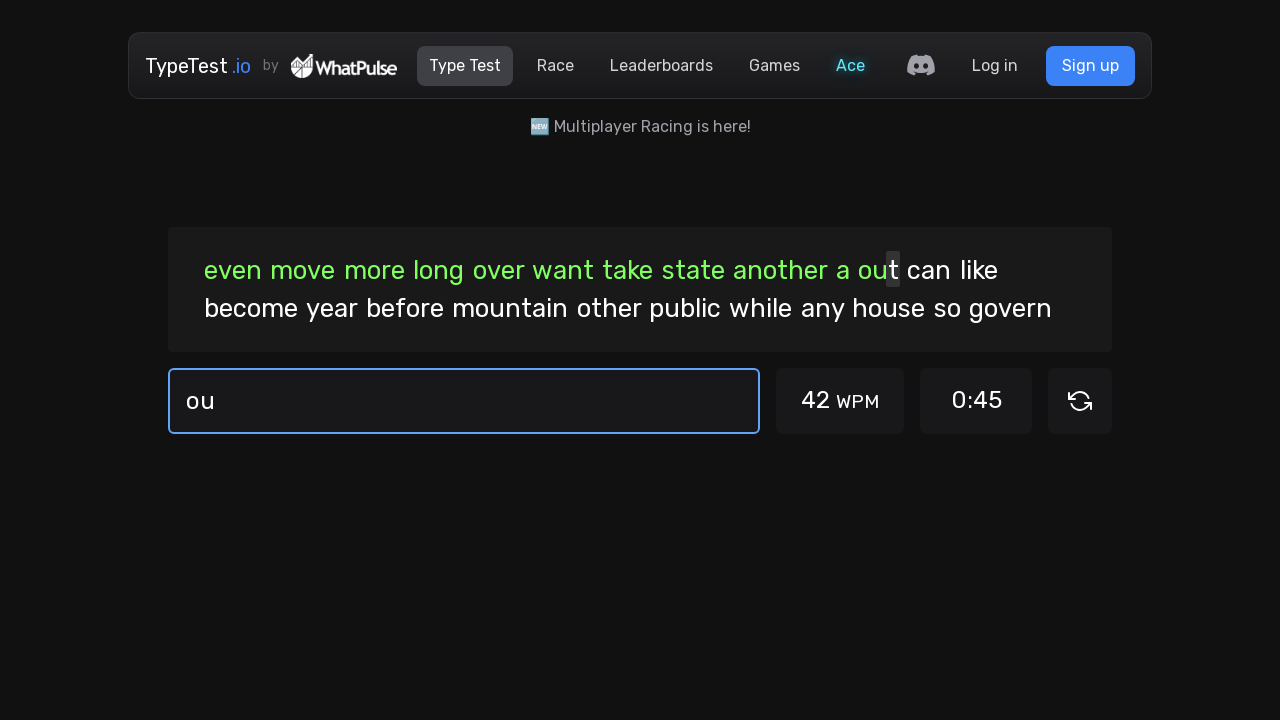

Typed character 't' into input field on #test-input
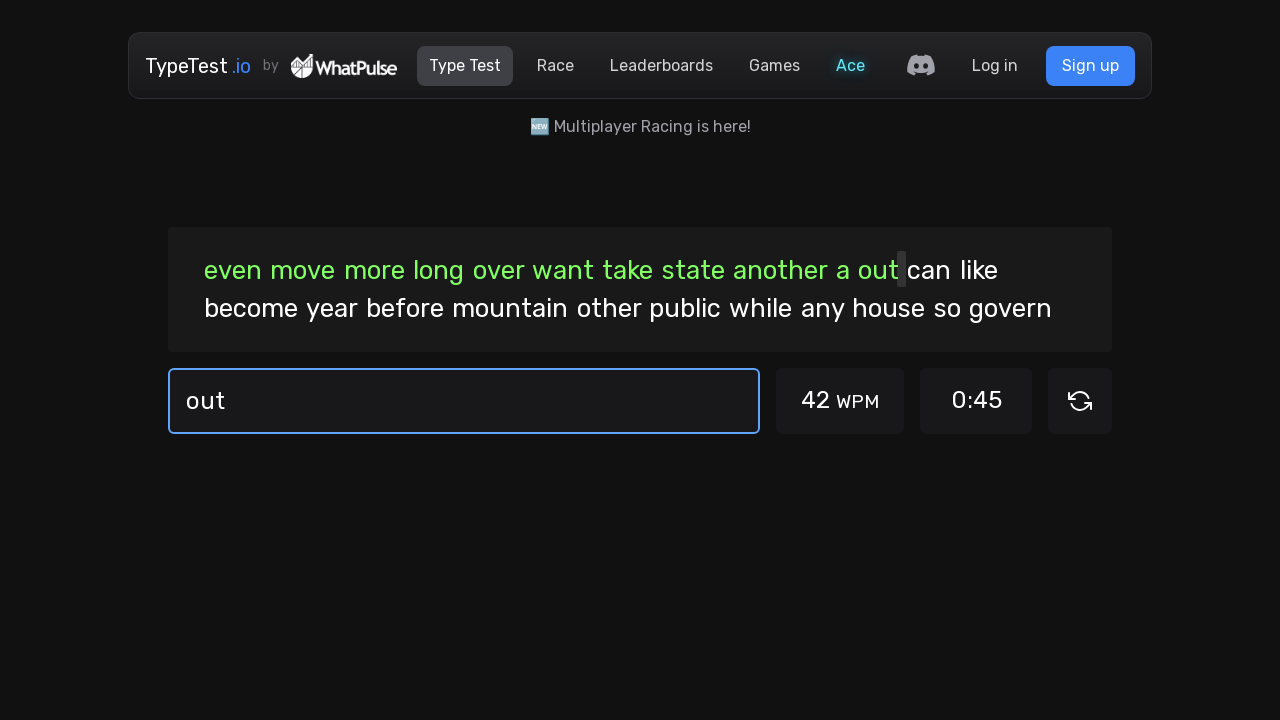

Typed character ' ' into input field on #test-input
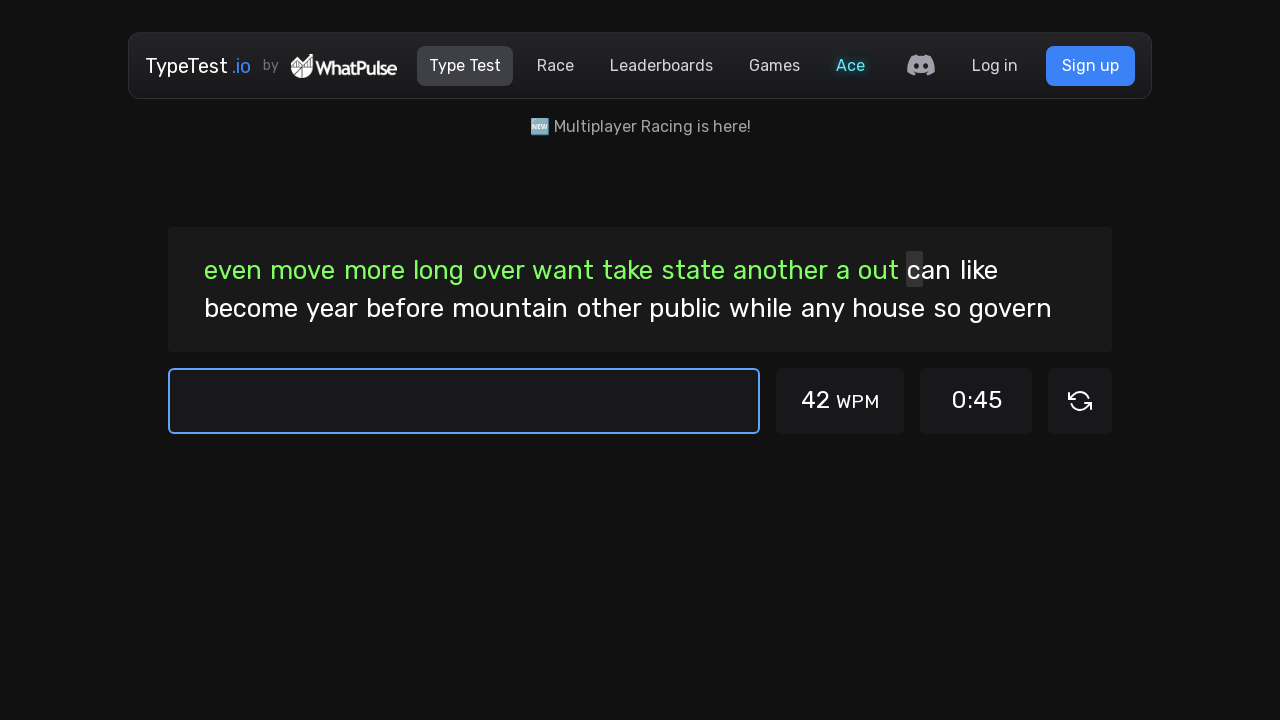

Typed character 'c' into input field on #test-input
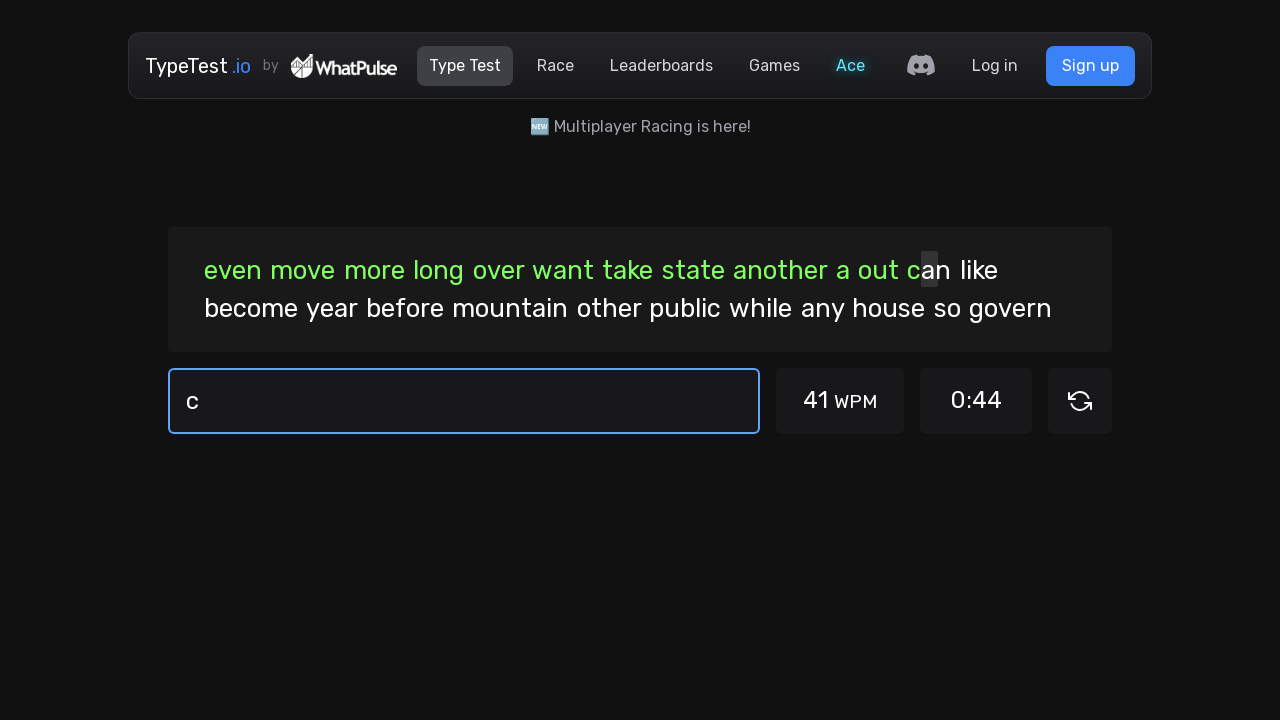

Typed character 'a' into input field on #test-input
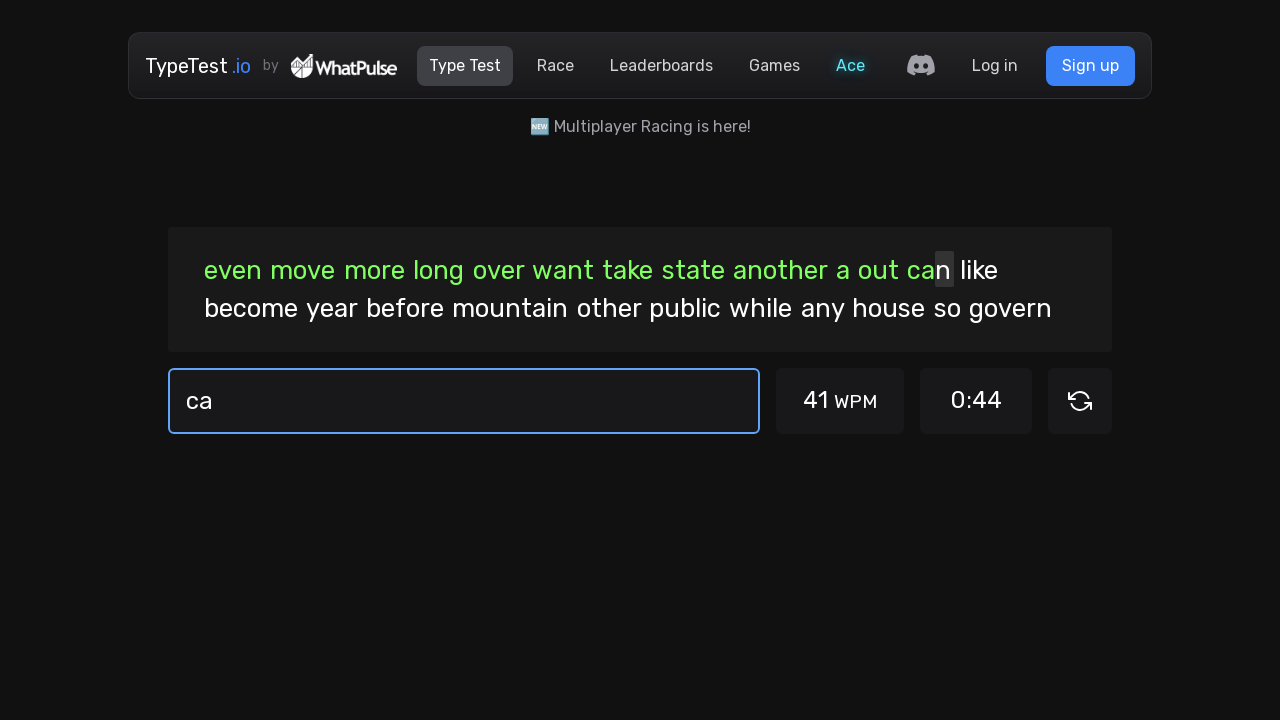

Typed character 'n' into input field on #test-input
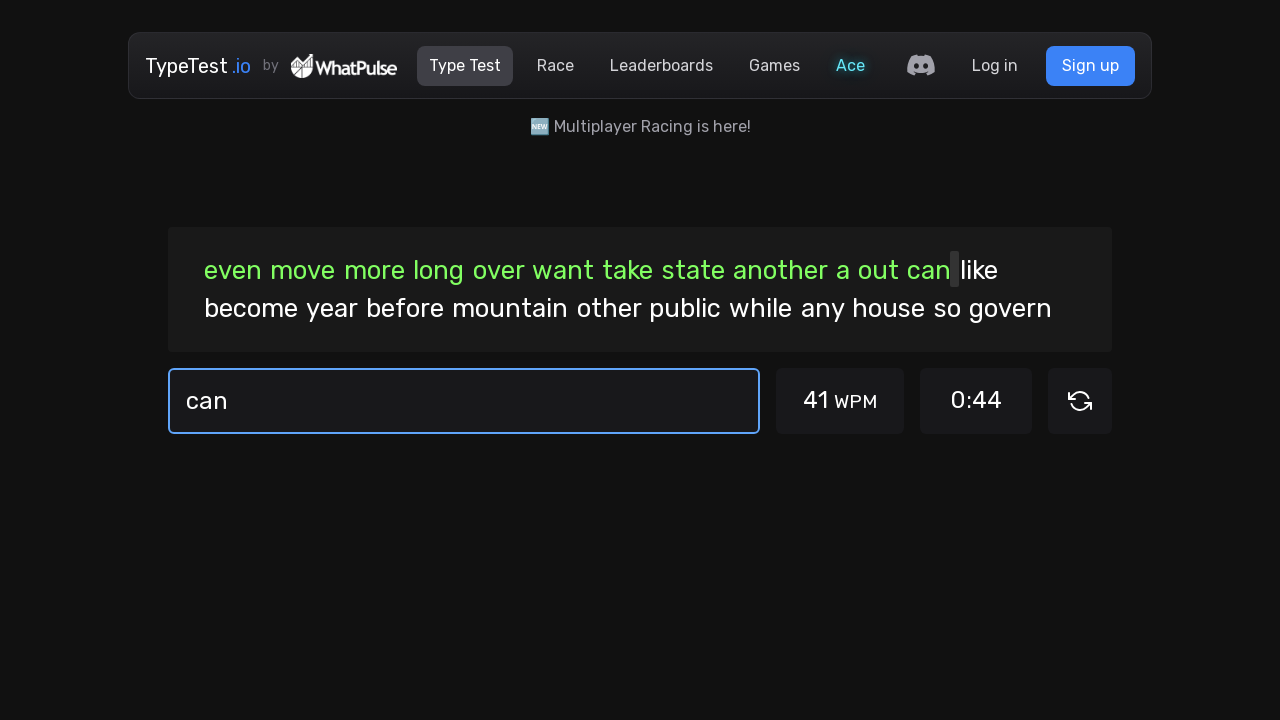

Typed character ' ' into input field on #test-input
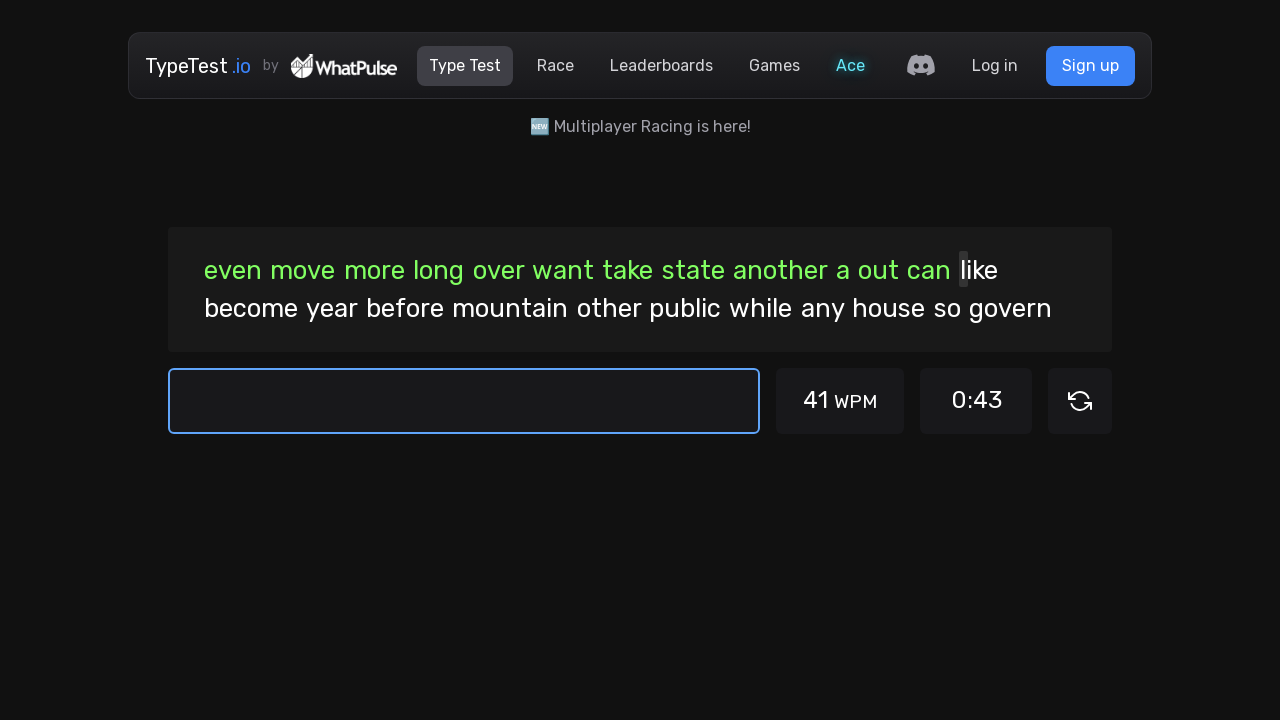

Typed character 'l' into input field on #test-input
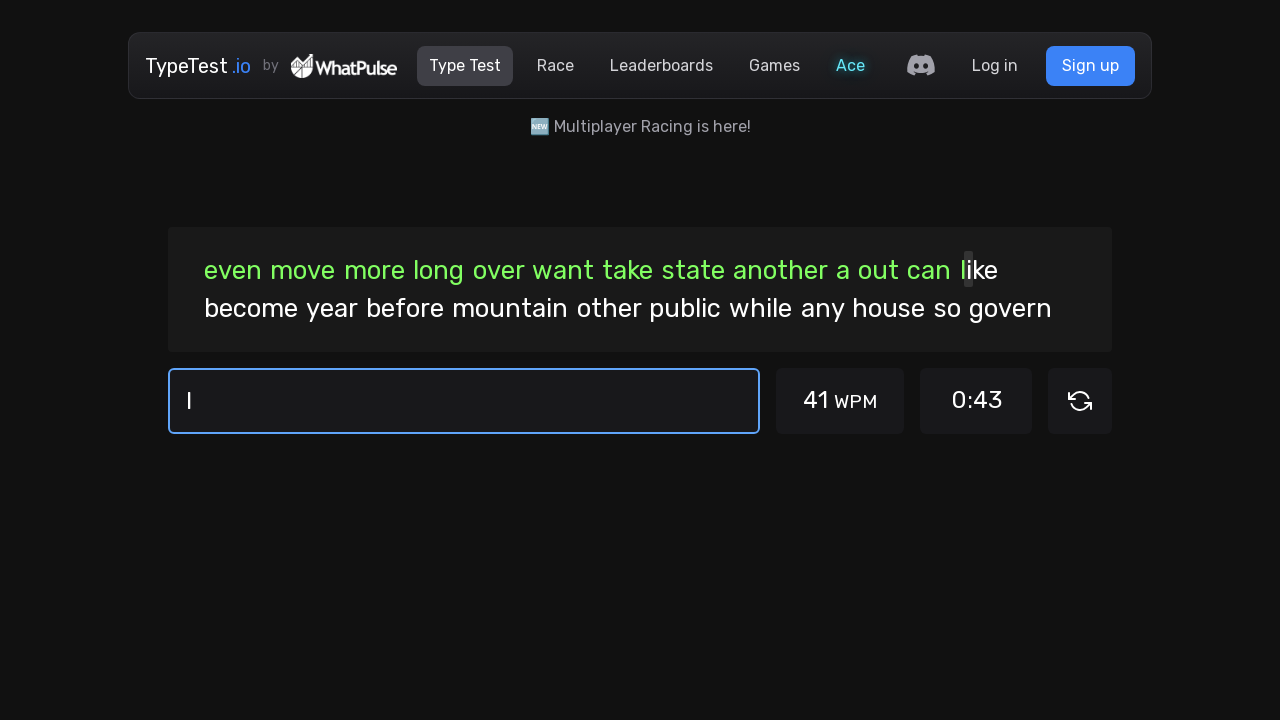

Typed character 'i' into input field on #test-input
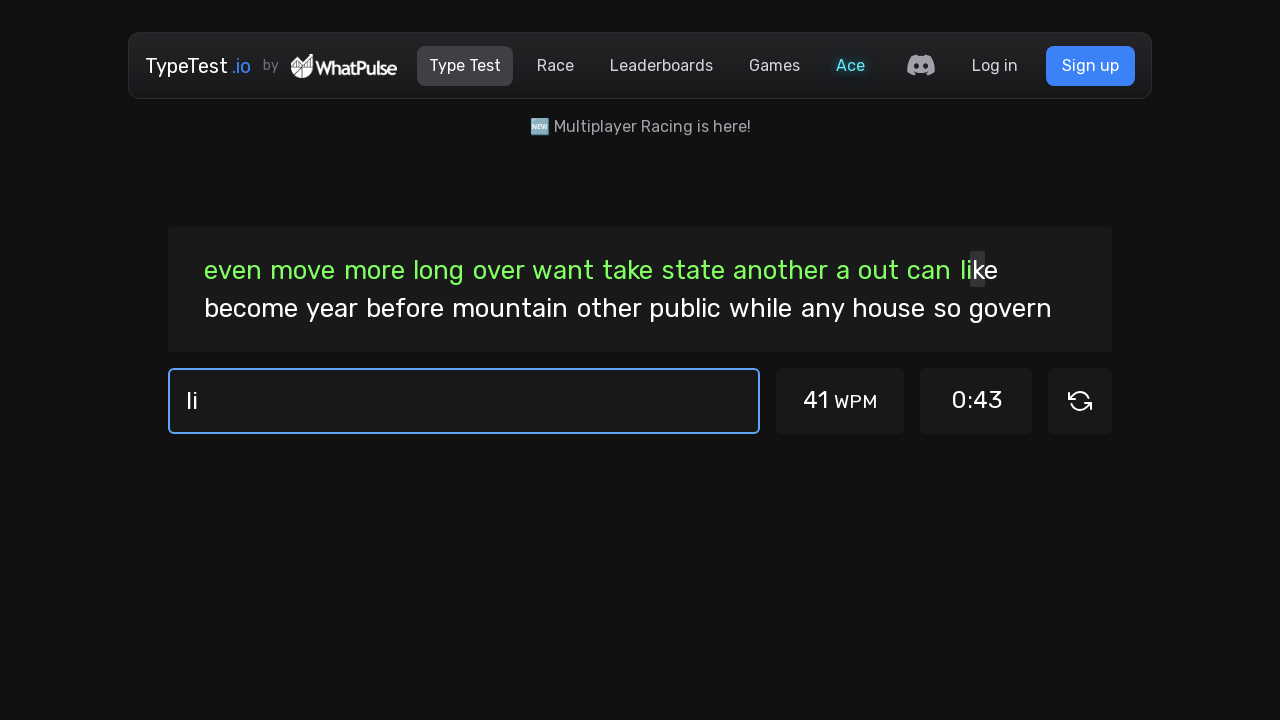

Typed character 'k' into input field on #test-input
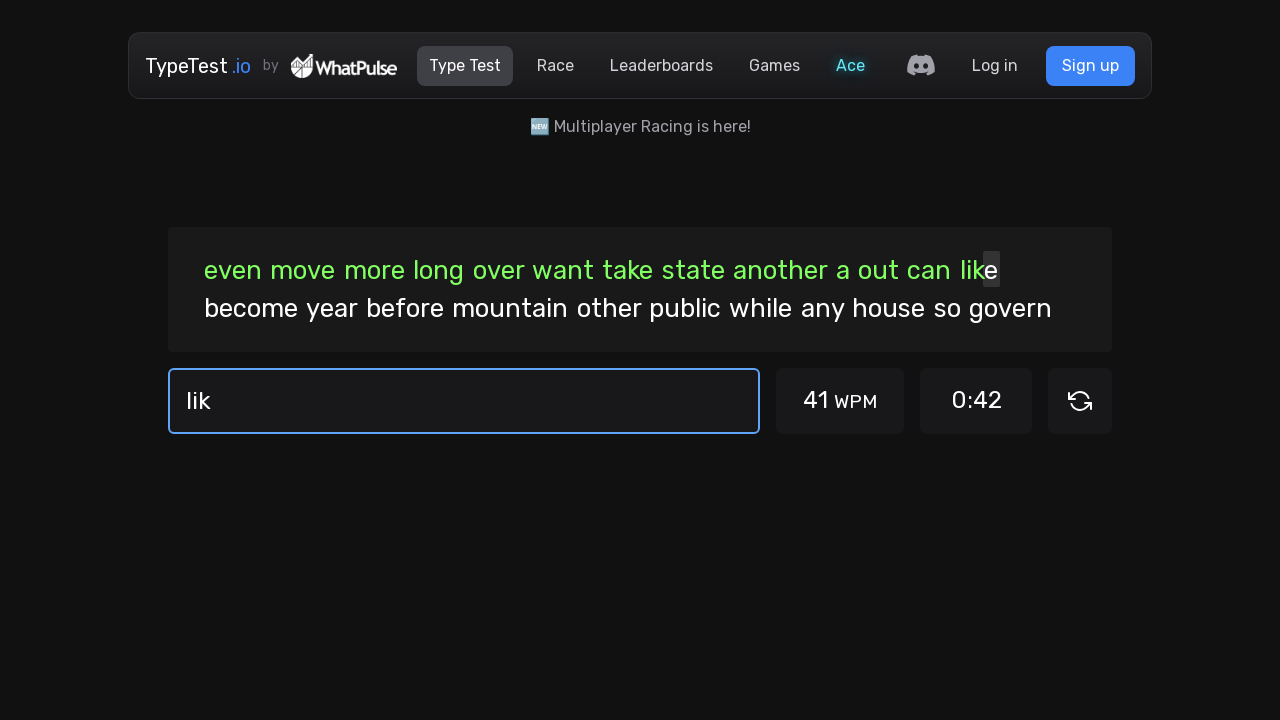

Typed character 'e' into input field on #test-input
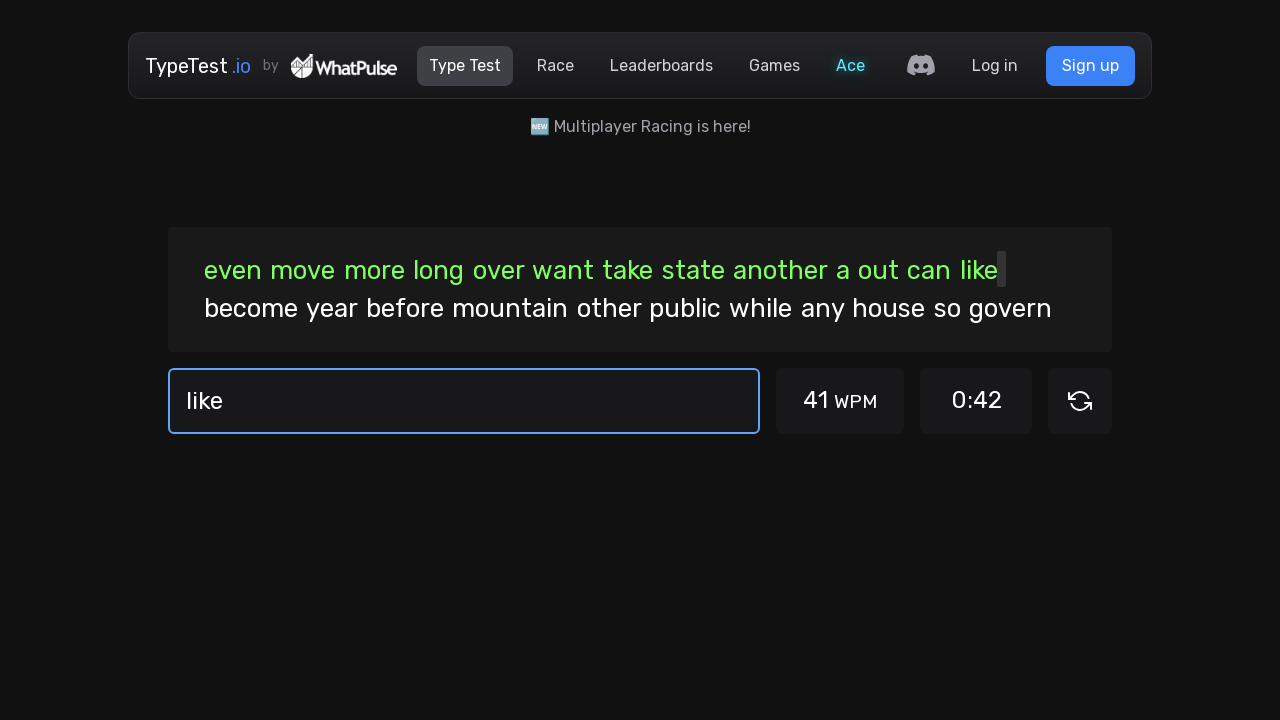

Typed character ' ' into input field on #test-input
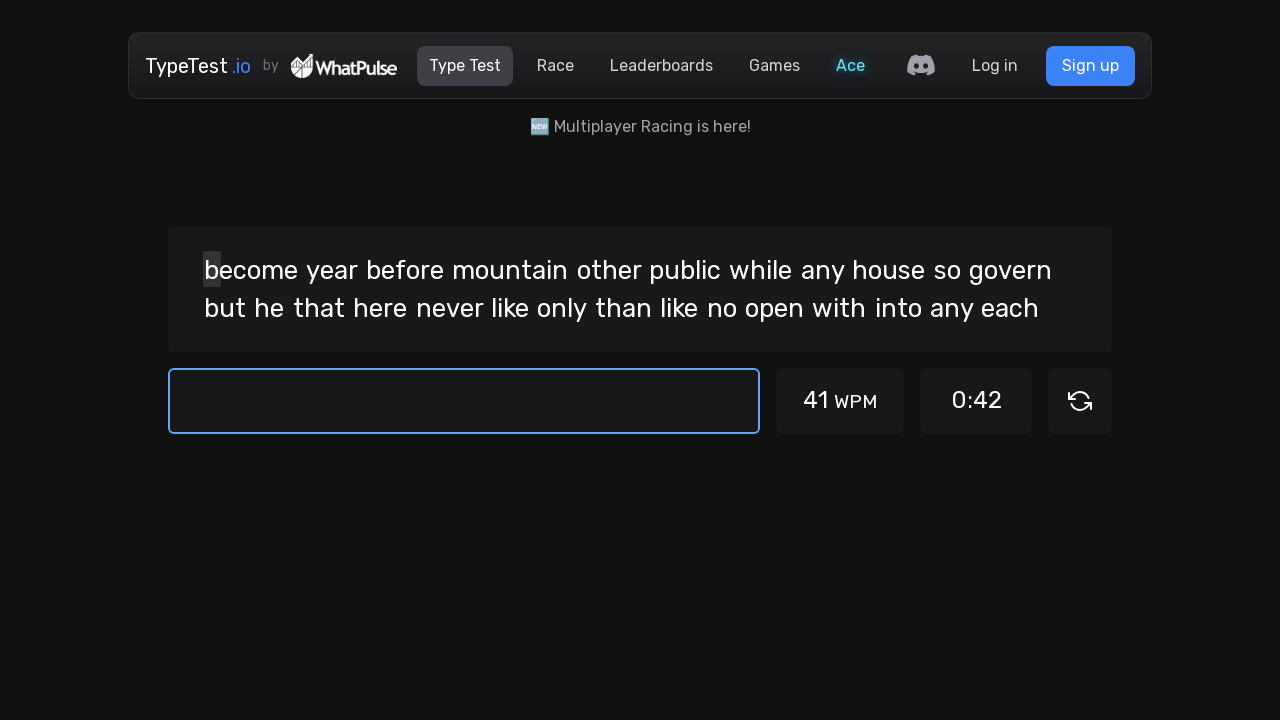

Typed character 'r' into input field on #test-input
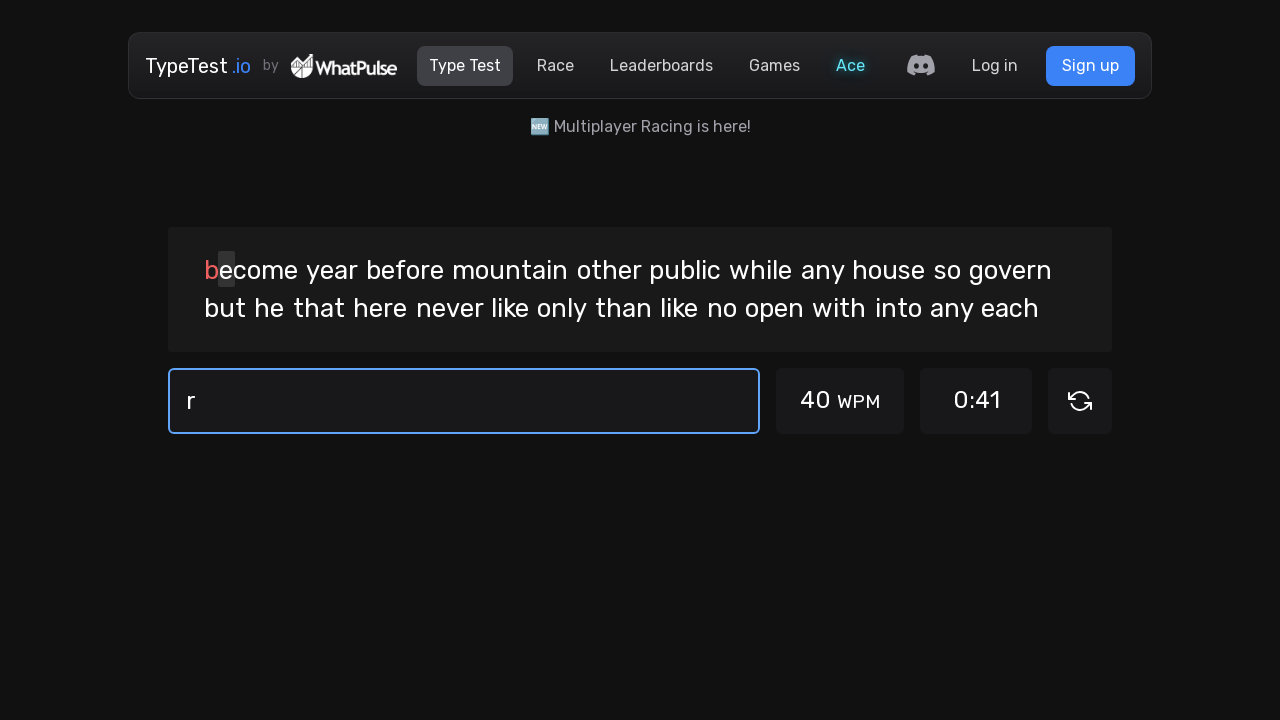

Typed character 'n' into input field on #test-input
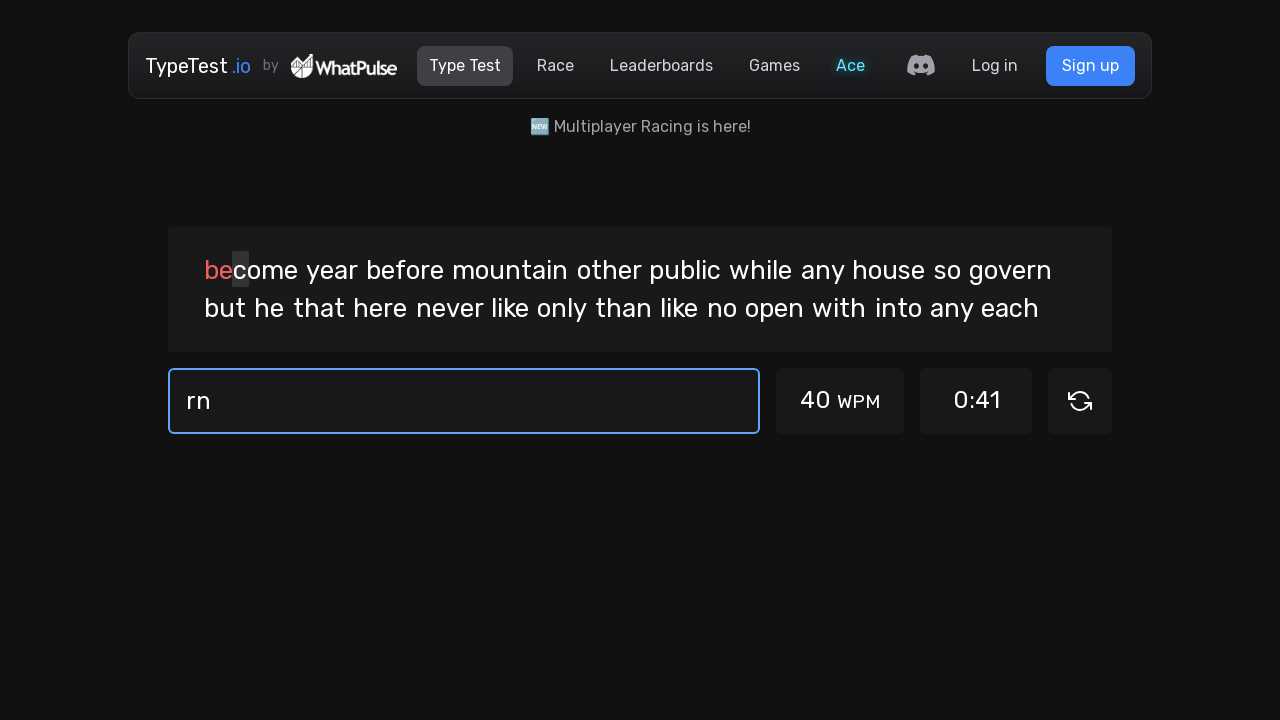

Typed character ' ' into input field on #test-input
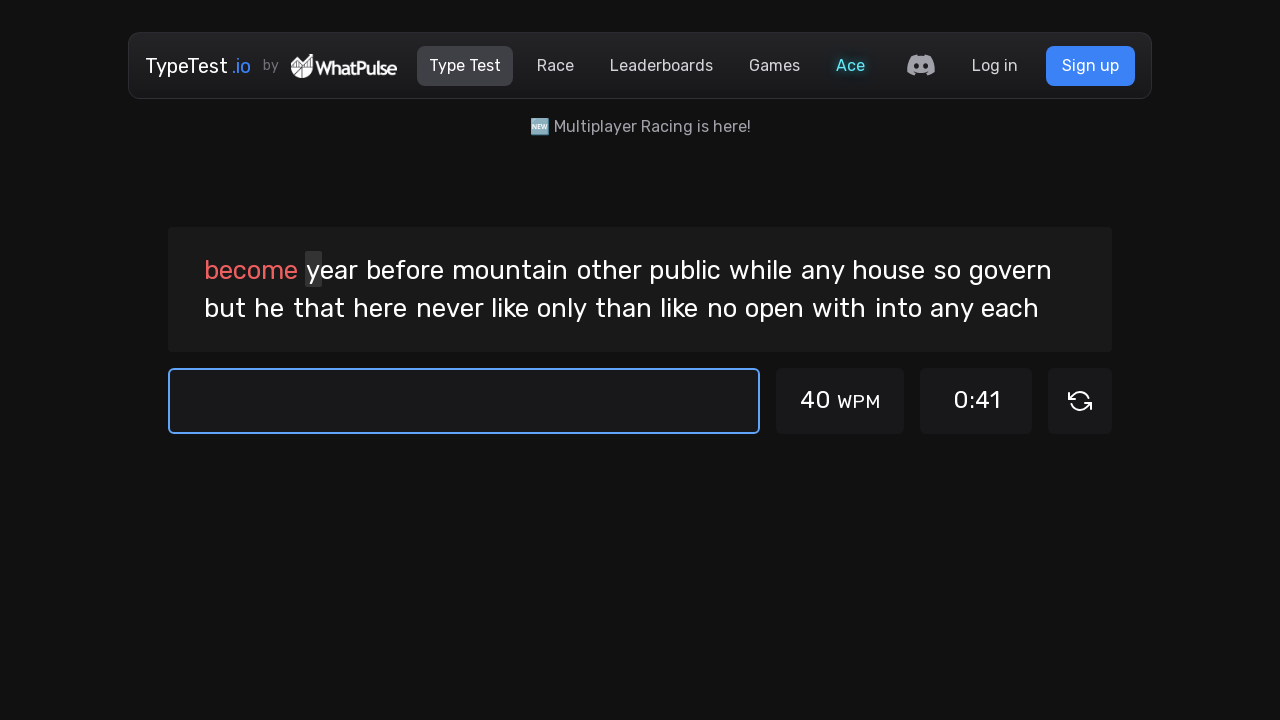

Typed character 'b' into input field on #test-input
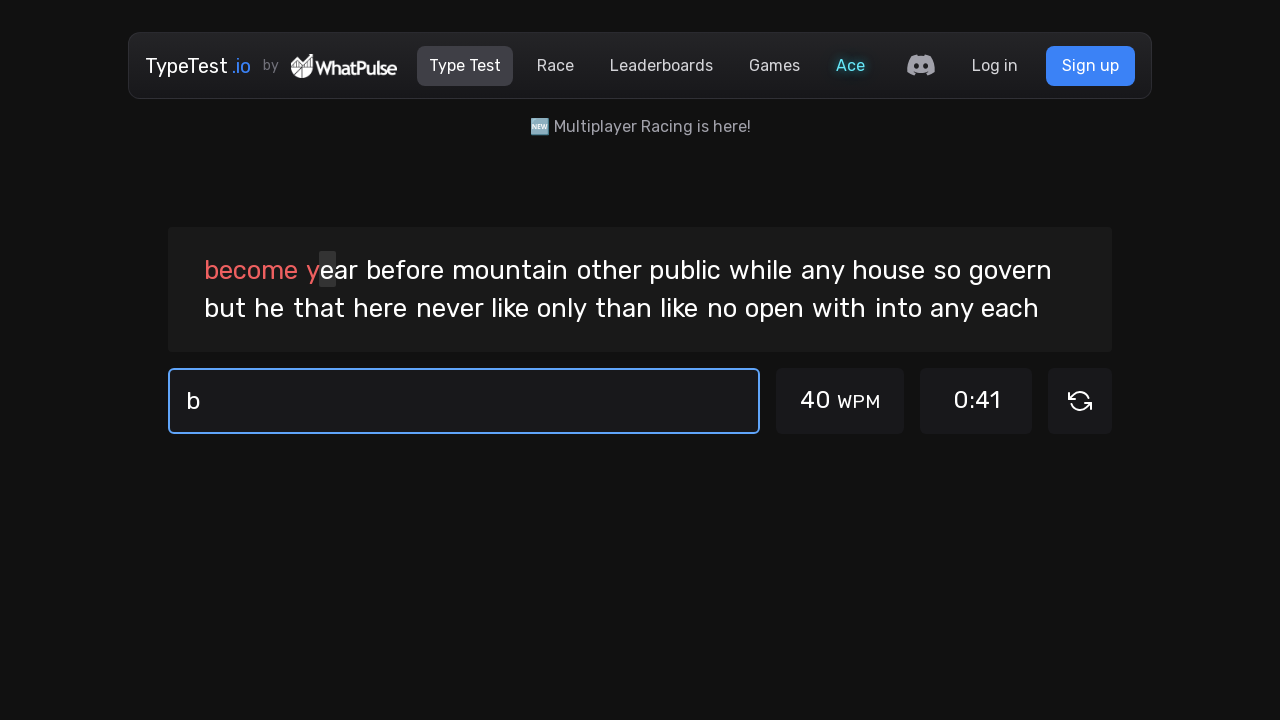

Typed character 'u' into input field on #test-input
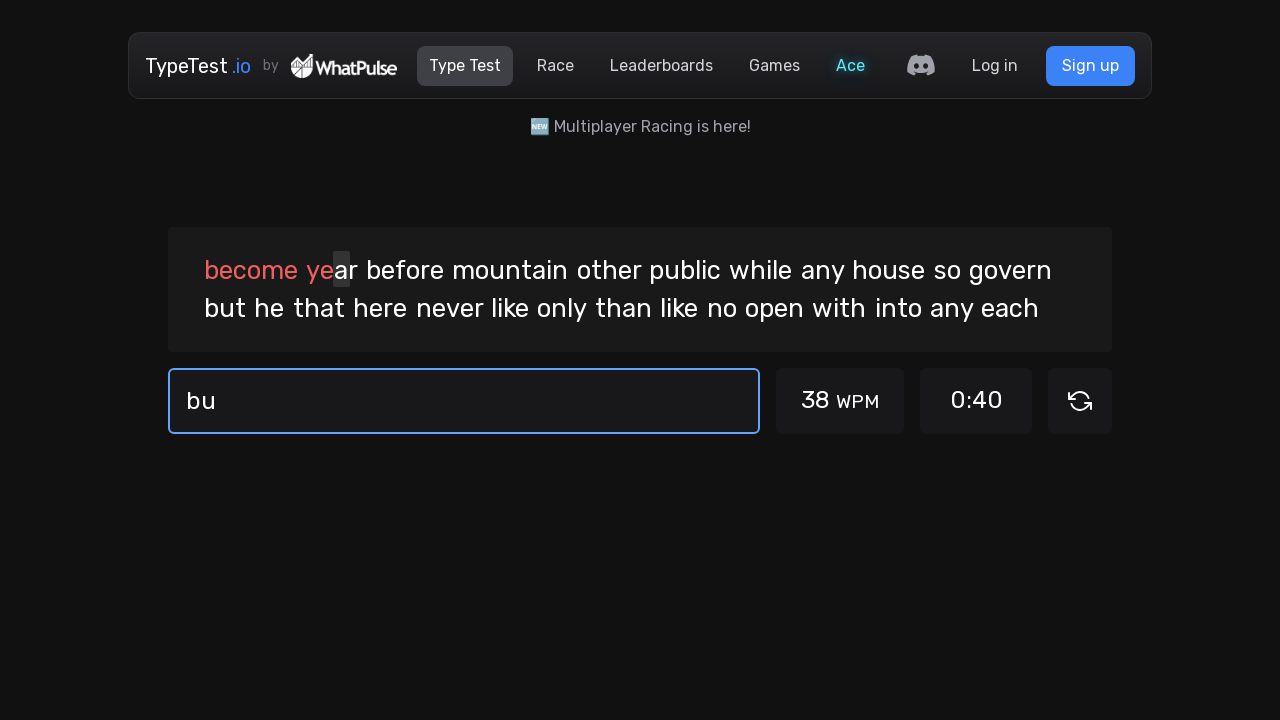

Typed character 't' into input field on #test-input
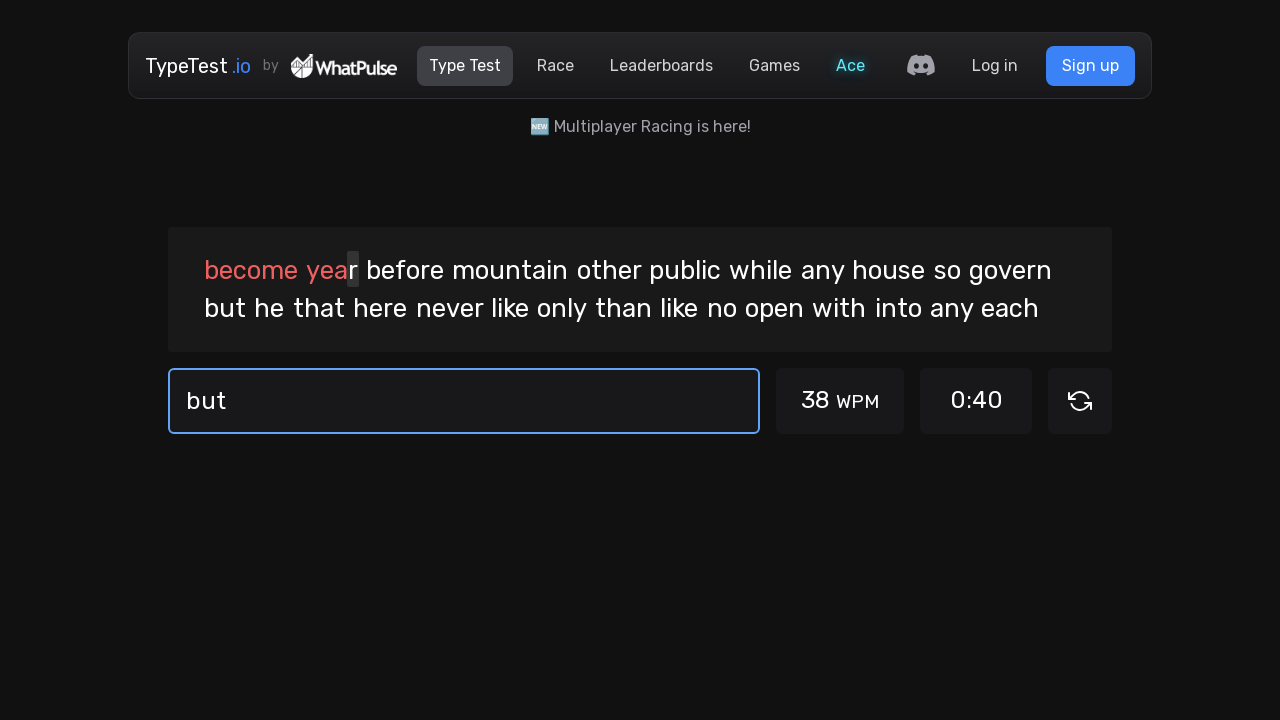

Typed character ' ' into input field on #test-input
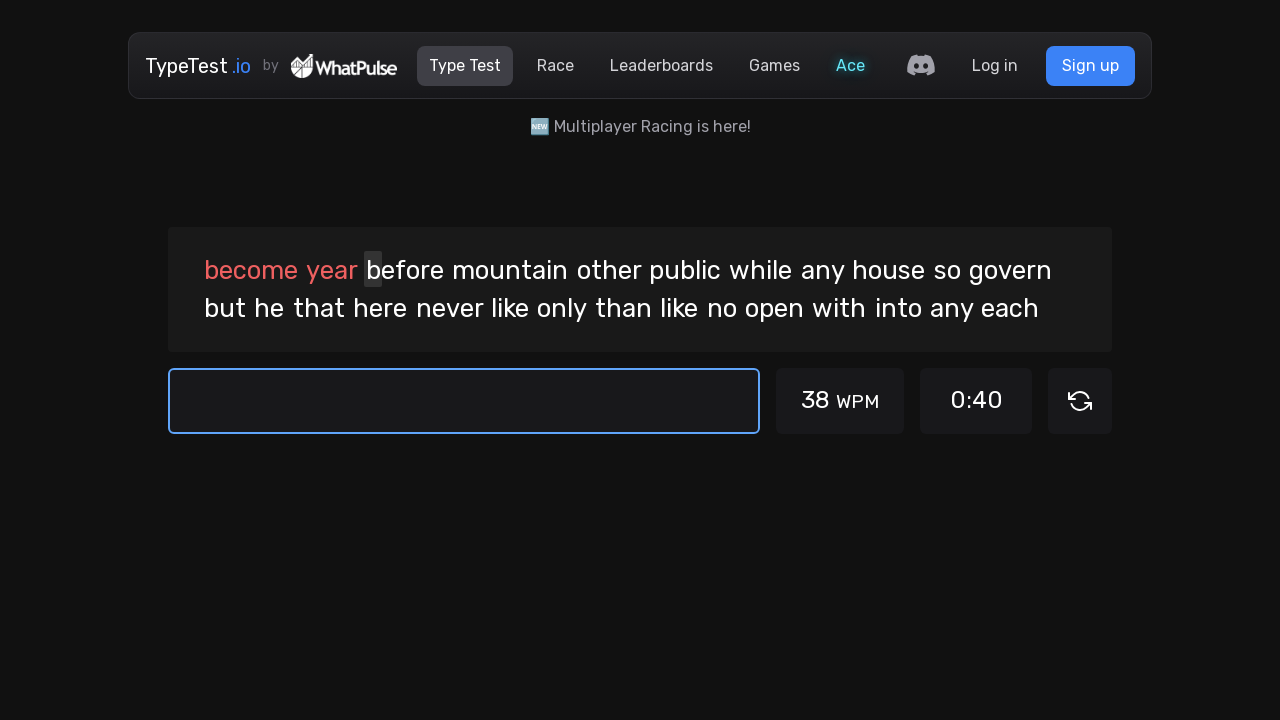

Typed character 'h' into input field on #test-input
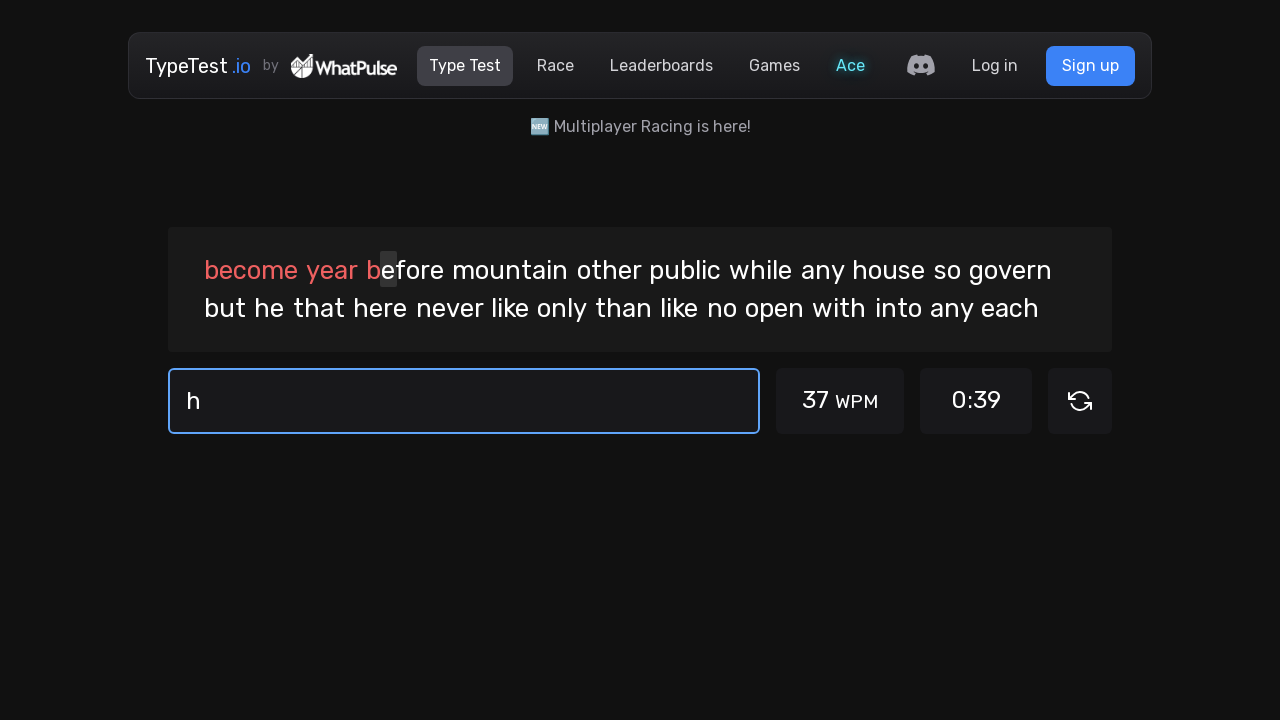

Typed character 'e' into input field on #test-input
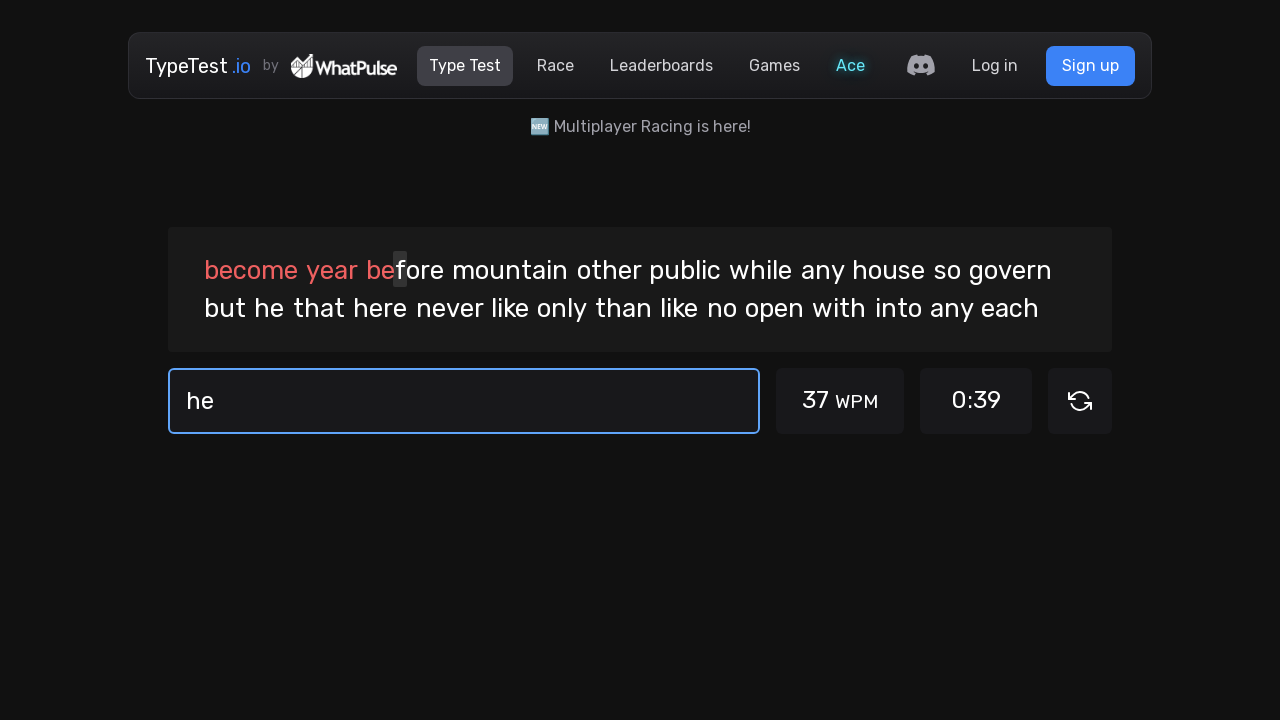

Typed character ' ' into input field on #test-input
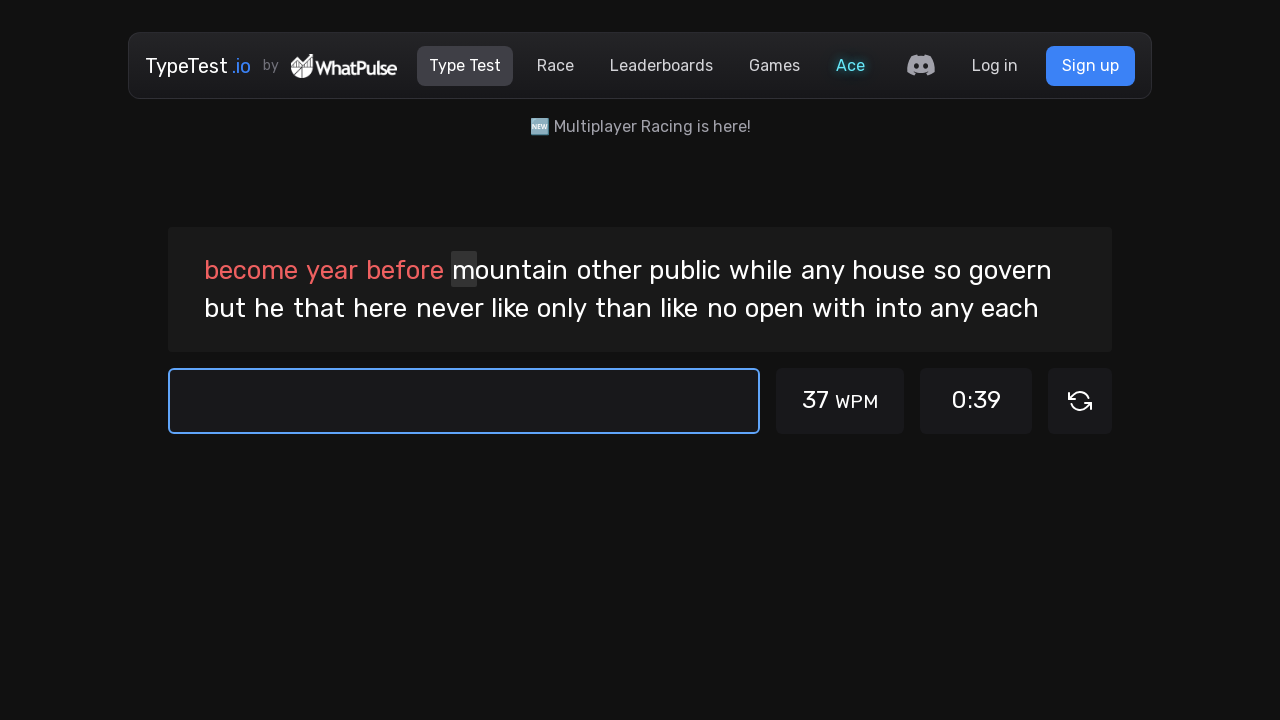

Typed character 't' into input field on #test-input
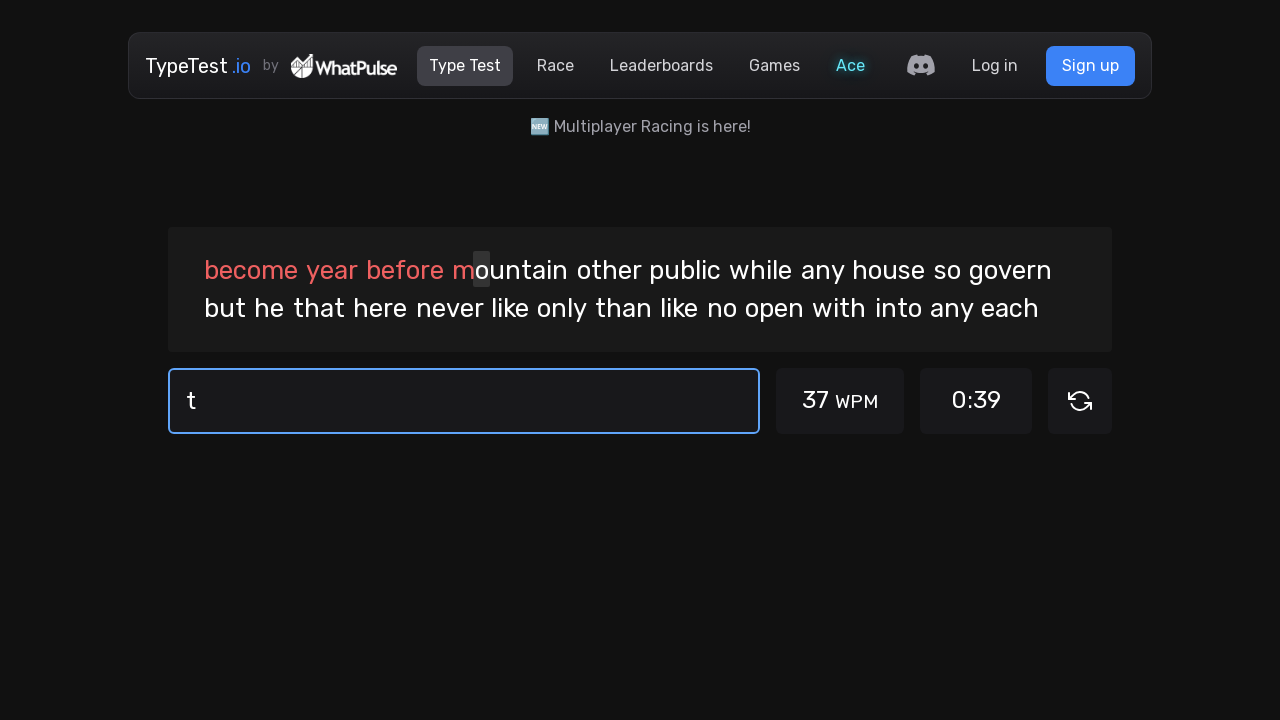

Typed character 'h' into input field on #test-input
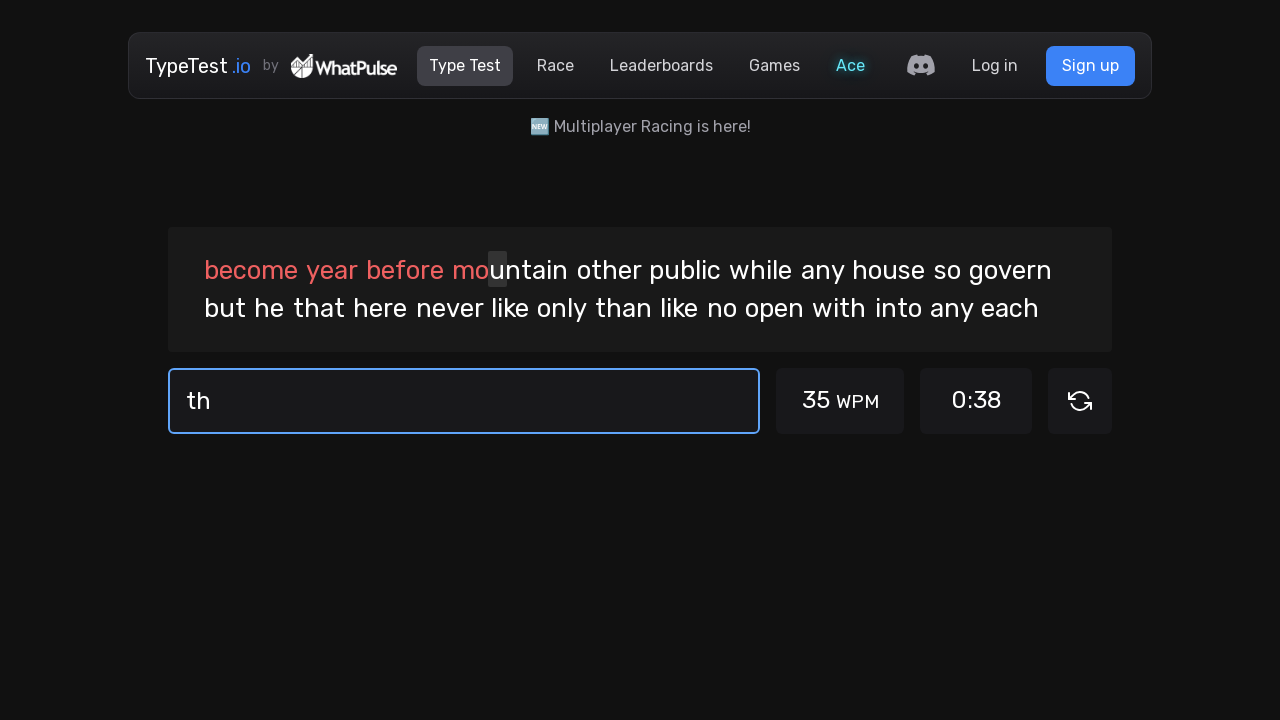

Typed character 'a' into input field on #test-input
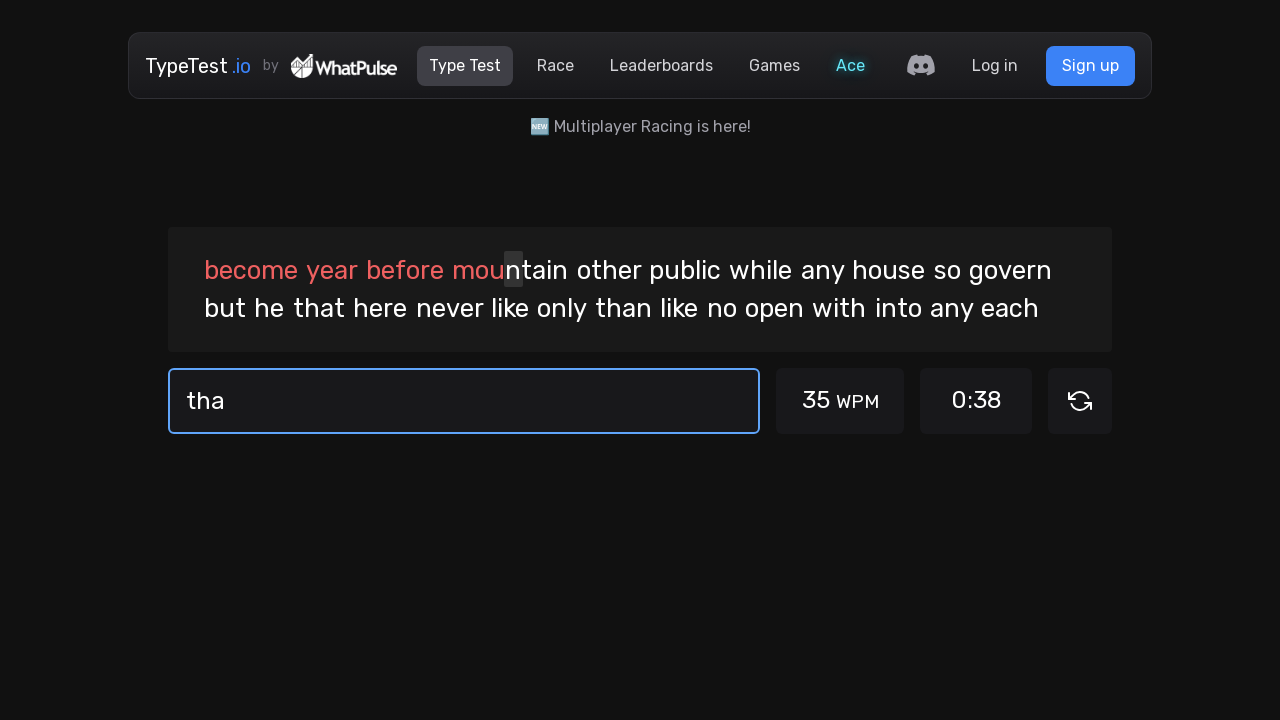

Typed character 't' into input field on #test-input
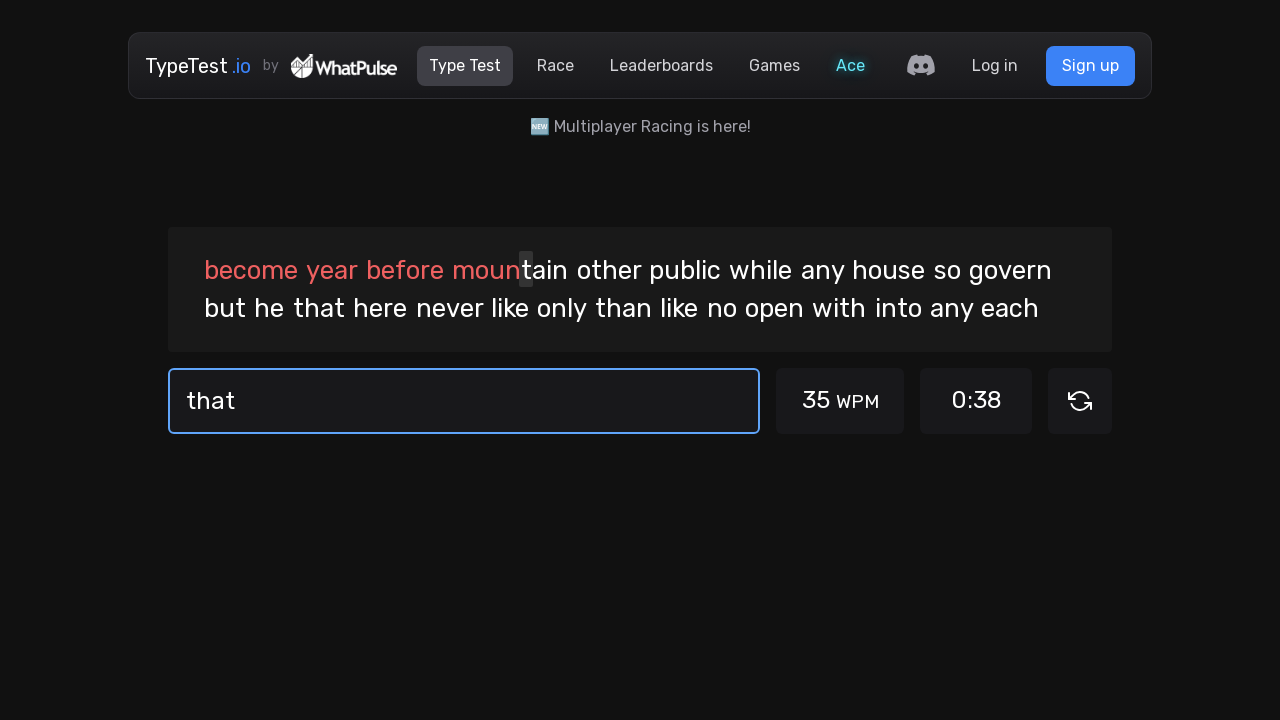

Typed character ' ' into input field on #test-input
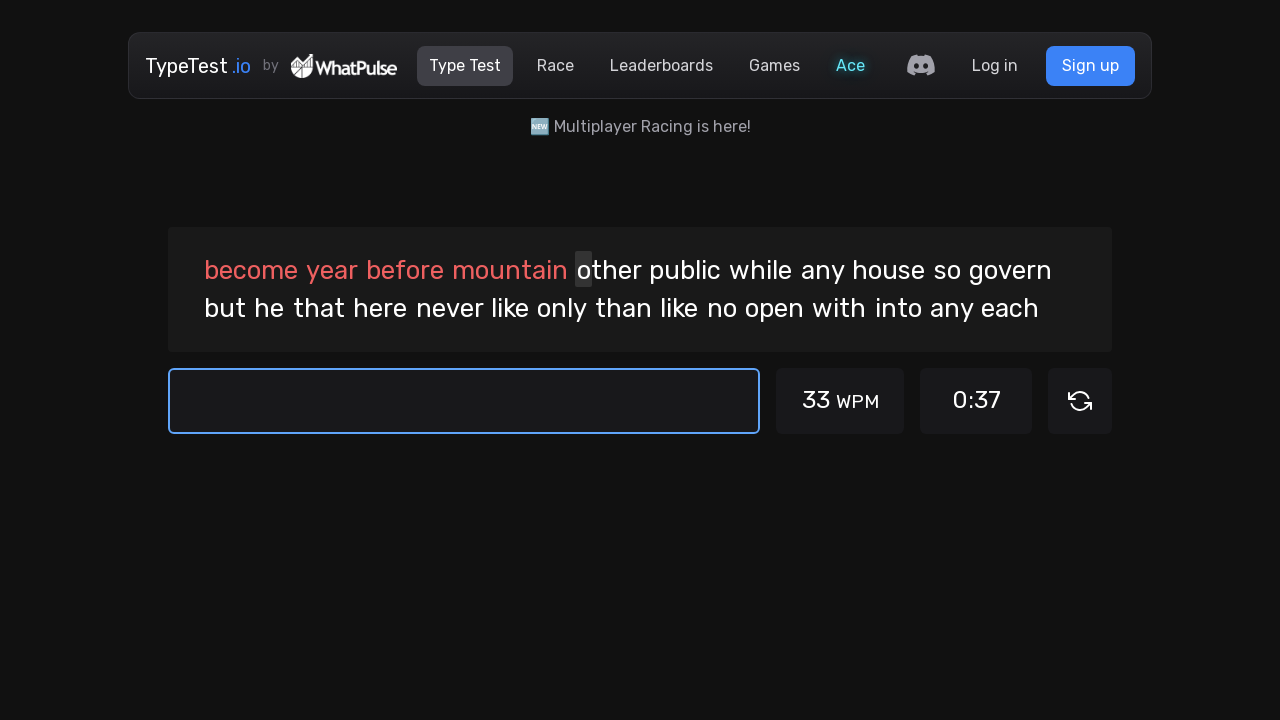

Typed character 'h' into input field on #test-input
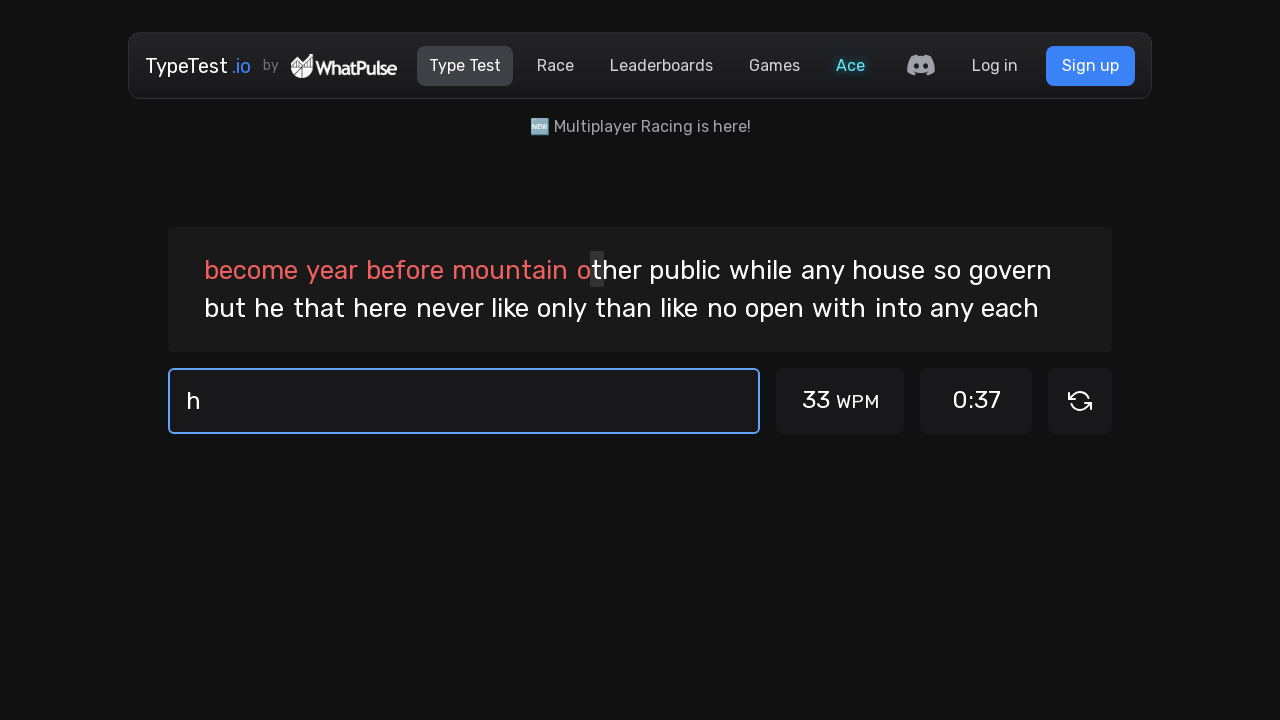

Typed character 'e' into input field on #test-input
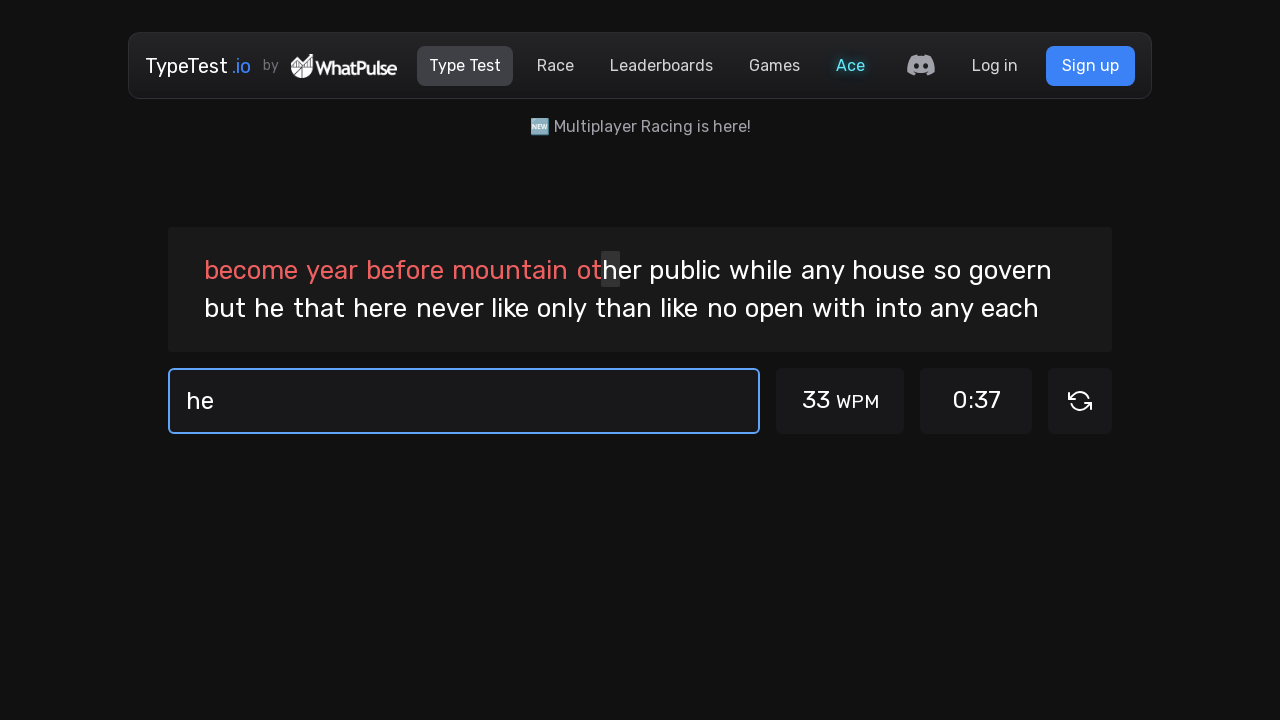

Typed character 'r' into input field on #test-input
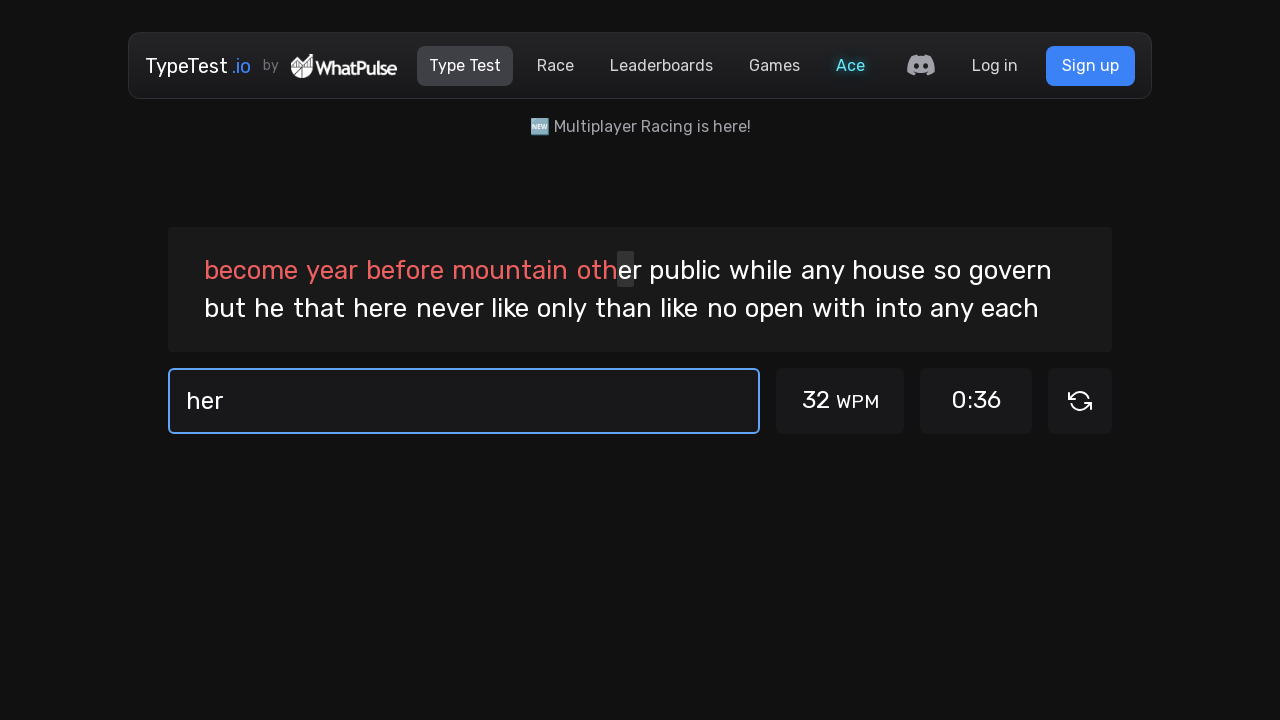

Typed character 'e' into input field on #test-input
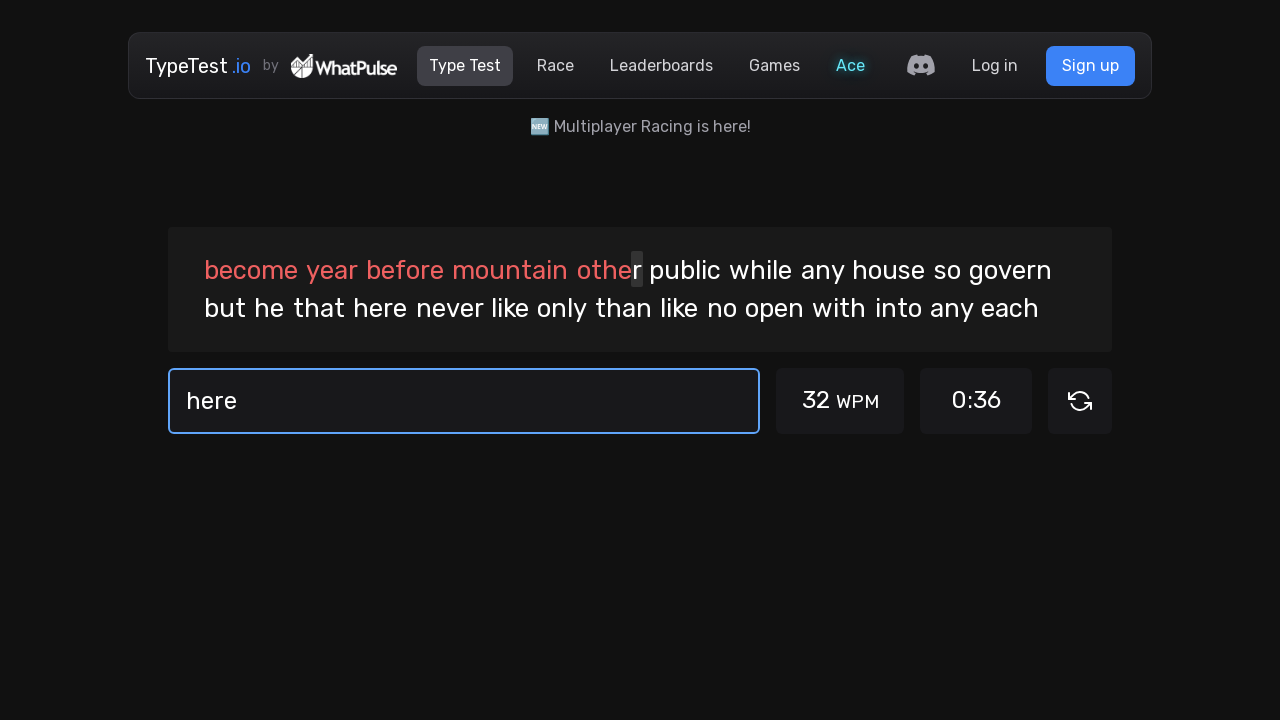

Typed character ' ' into input field on #test-input
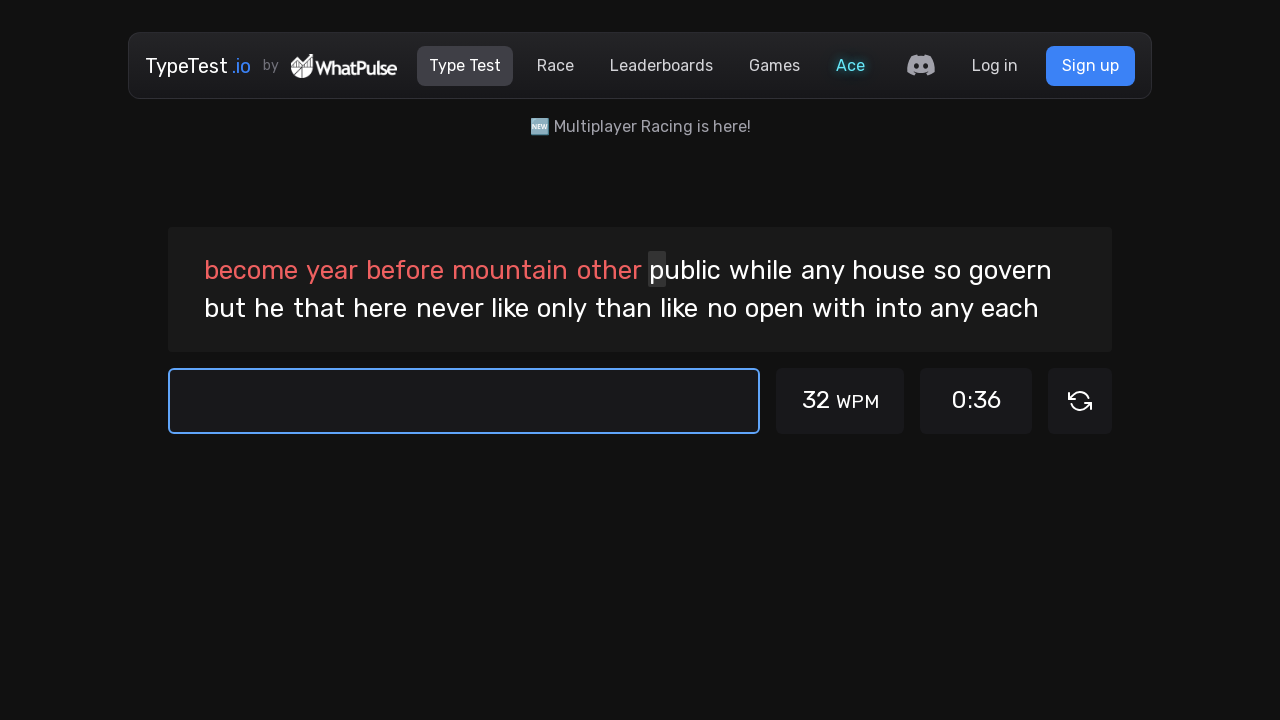

Typed character 'n' into input field on #test-input
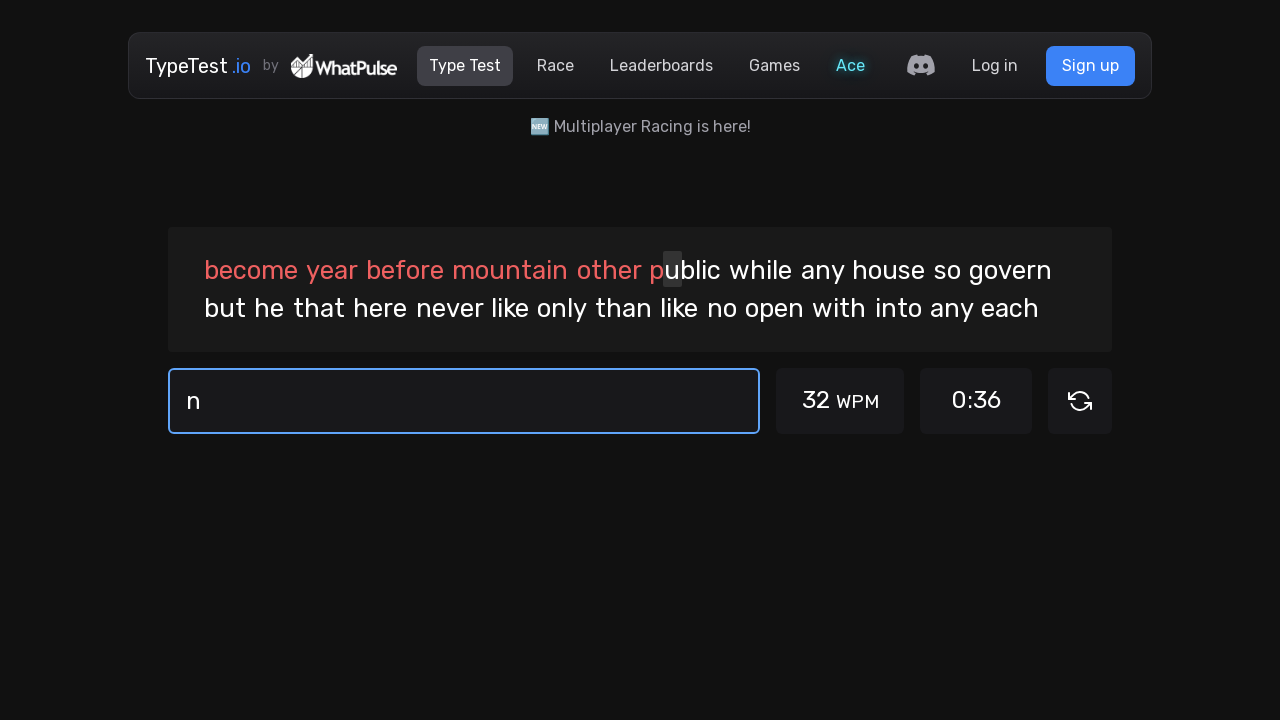

Typed character 'e' into input field on #test-input
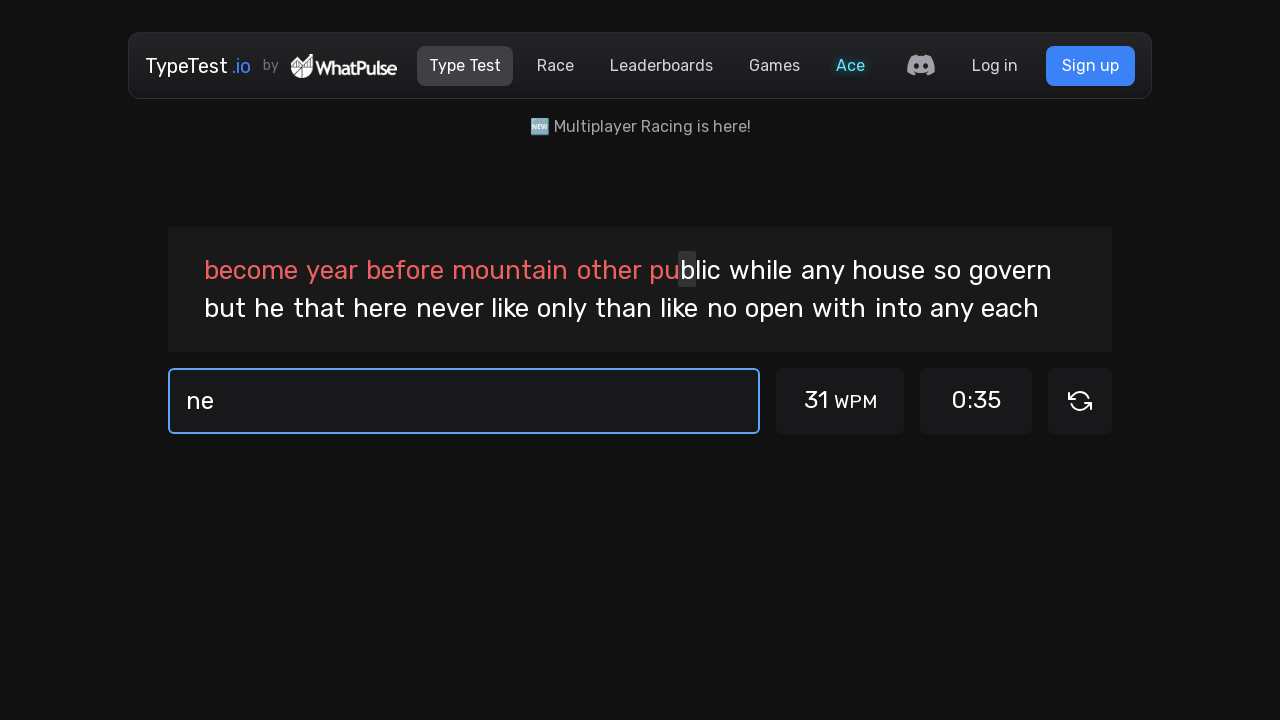

Typed character 'v' into input field on #test-input
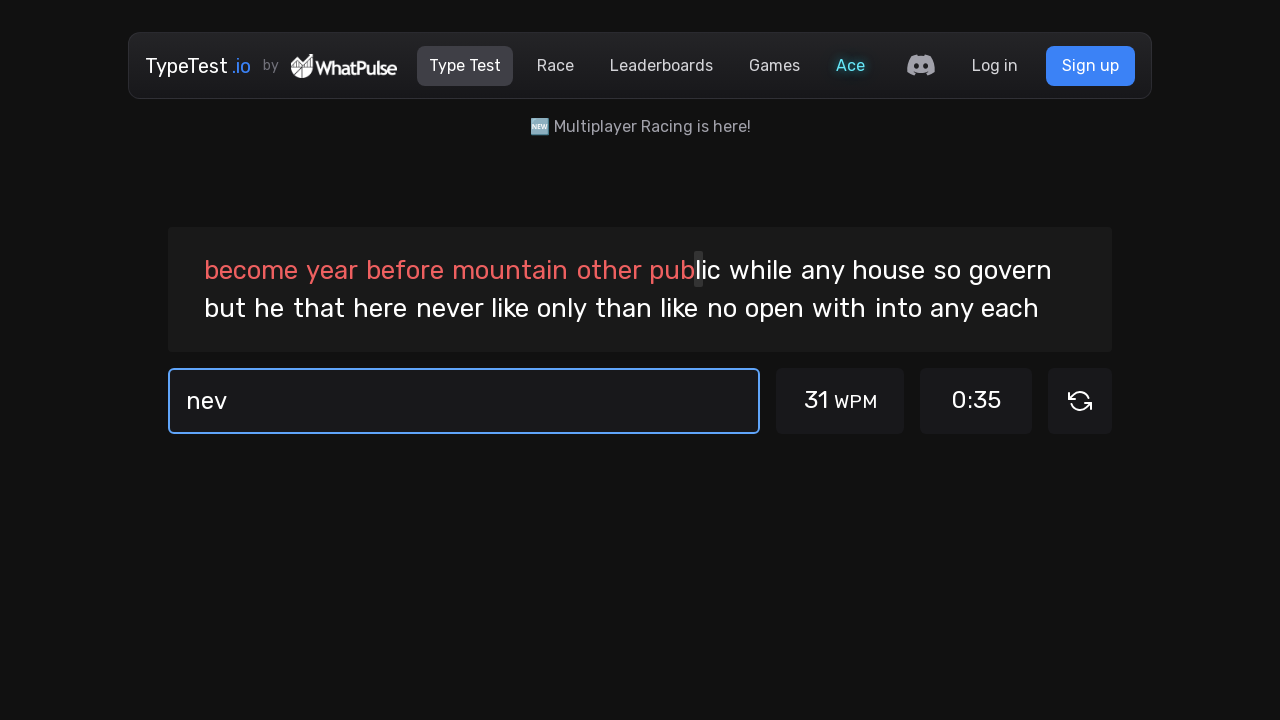

Typed character 'e' into input field on #test-input
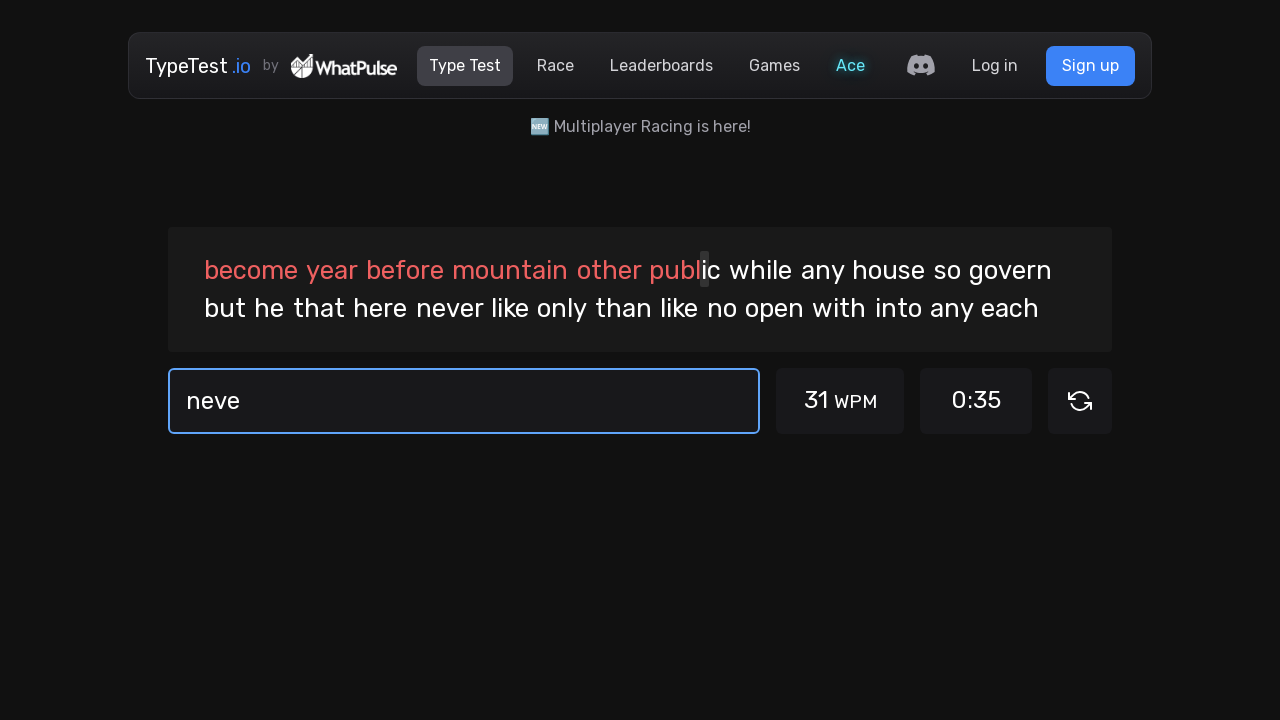

Typed character 'r' into input field on #test-input
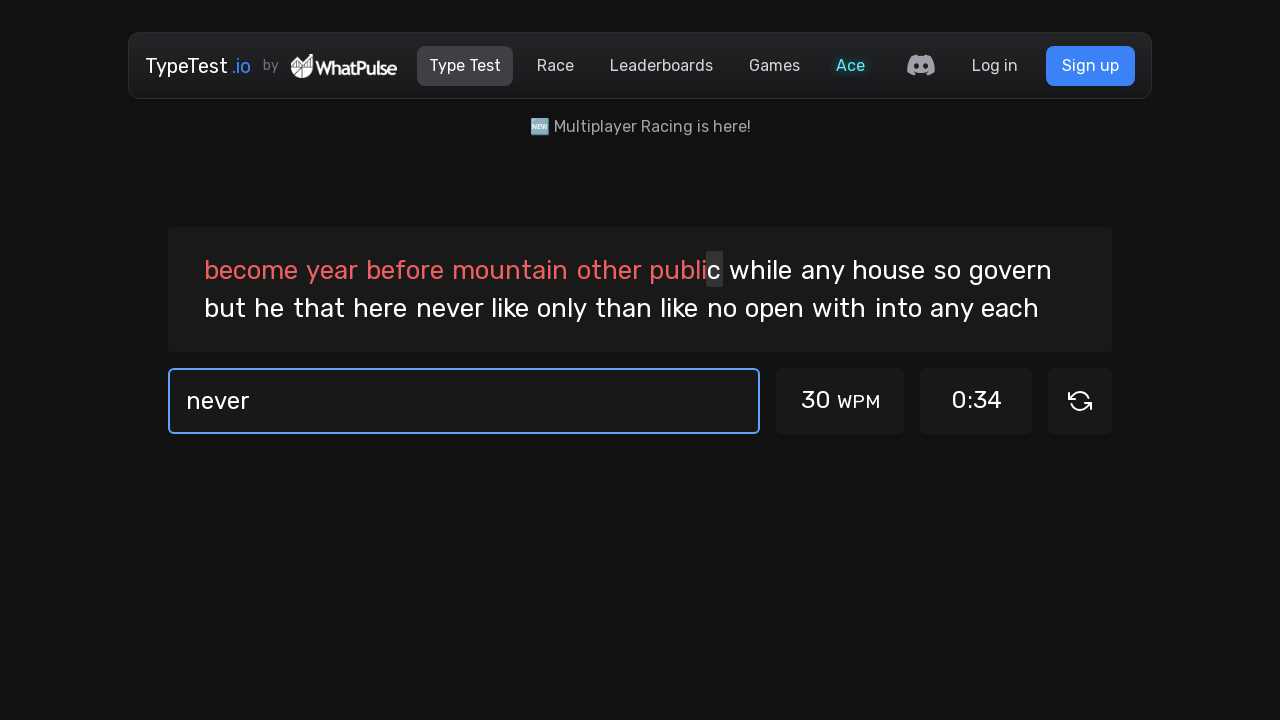

Typed character ' ' into input field on #test-input
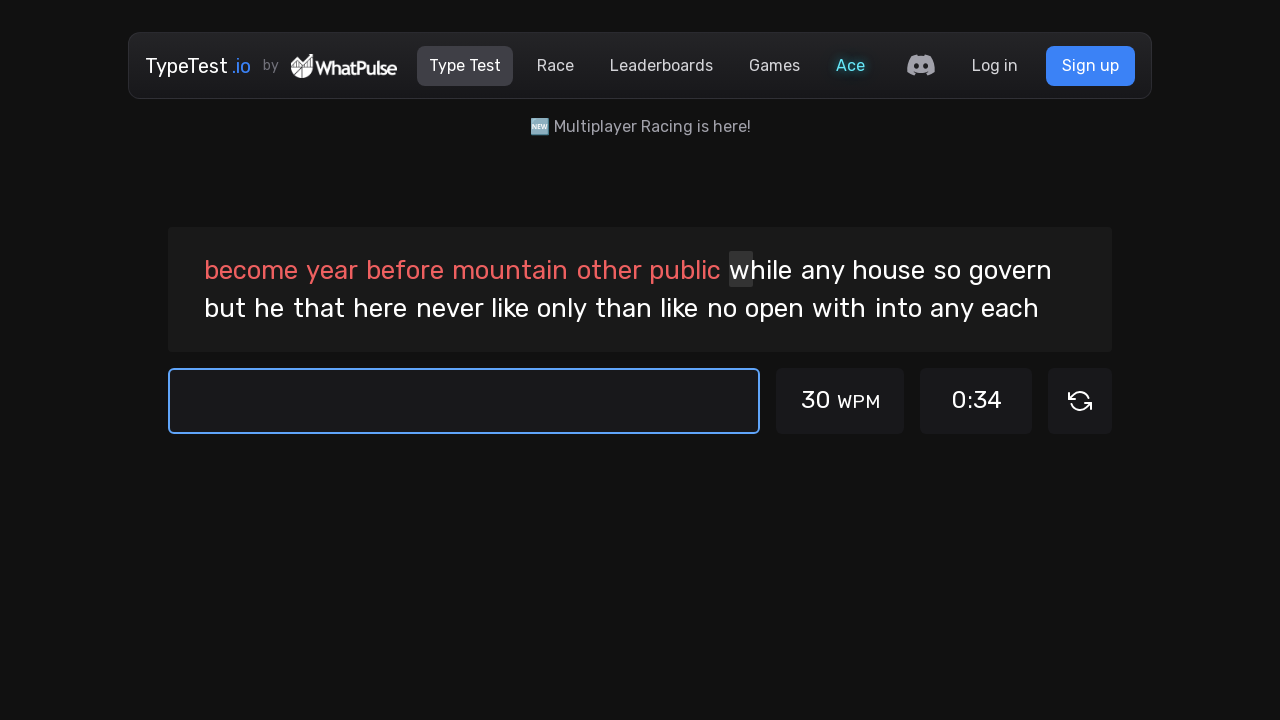

Typed character 'l' into input field on #test-input
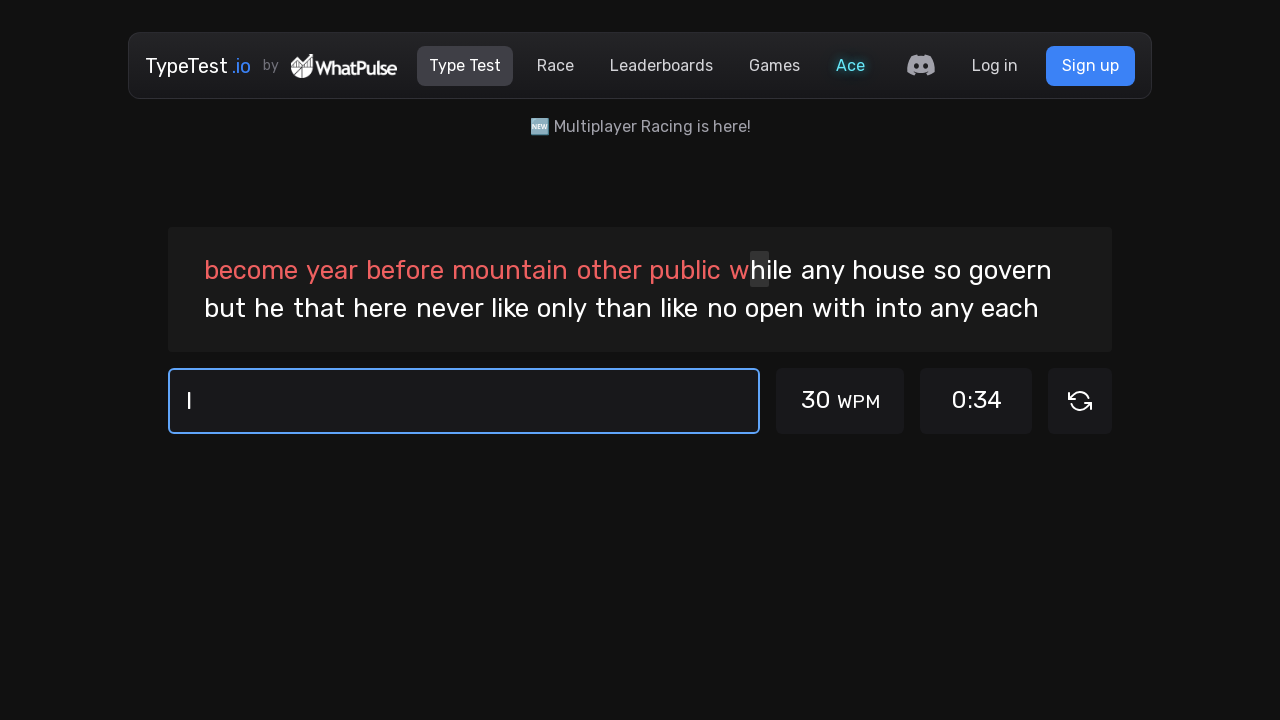

Typed character 'i' into input field on #test-input
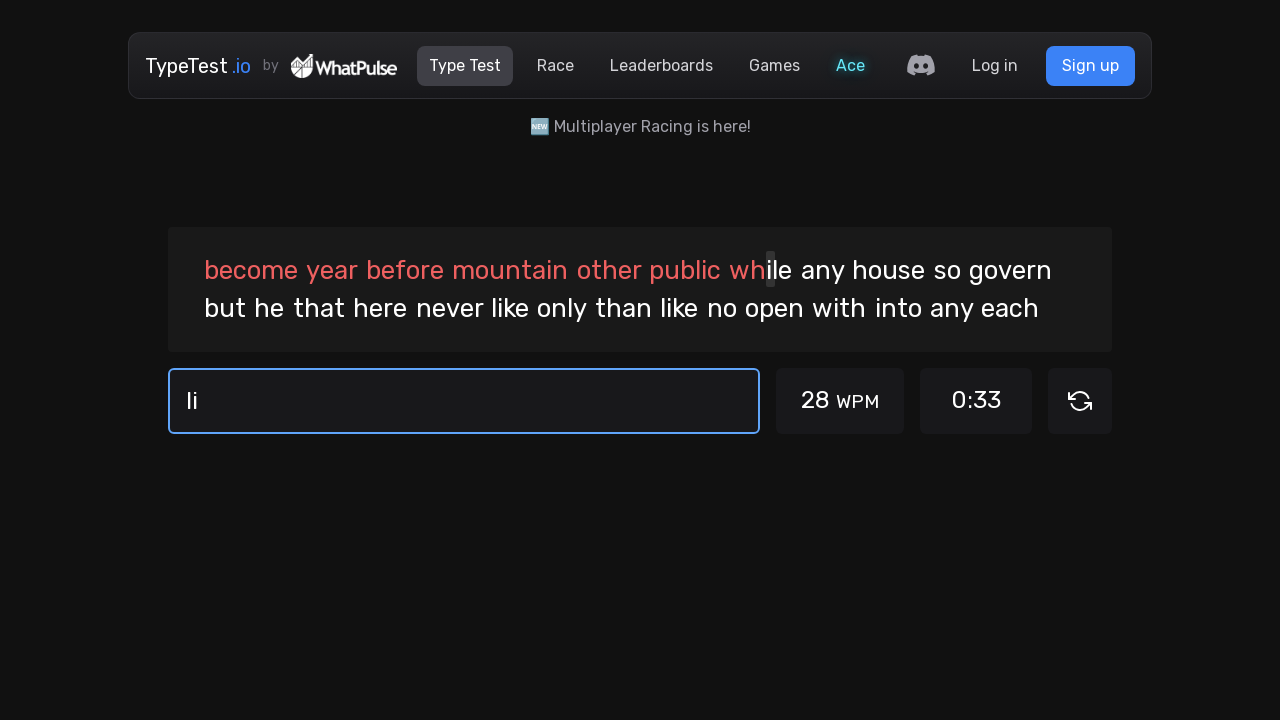

Typed character 'k' into input field on #test-input
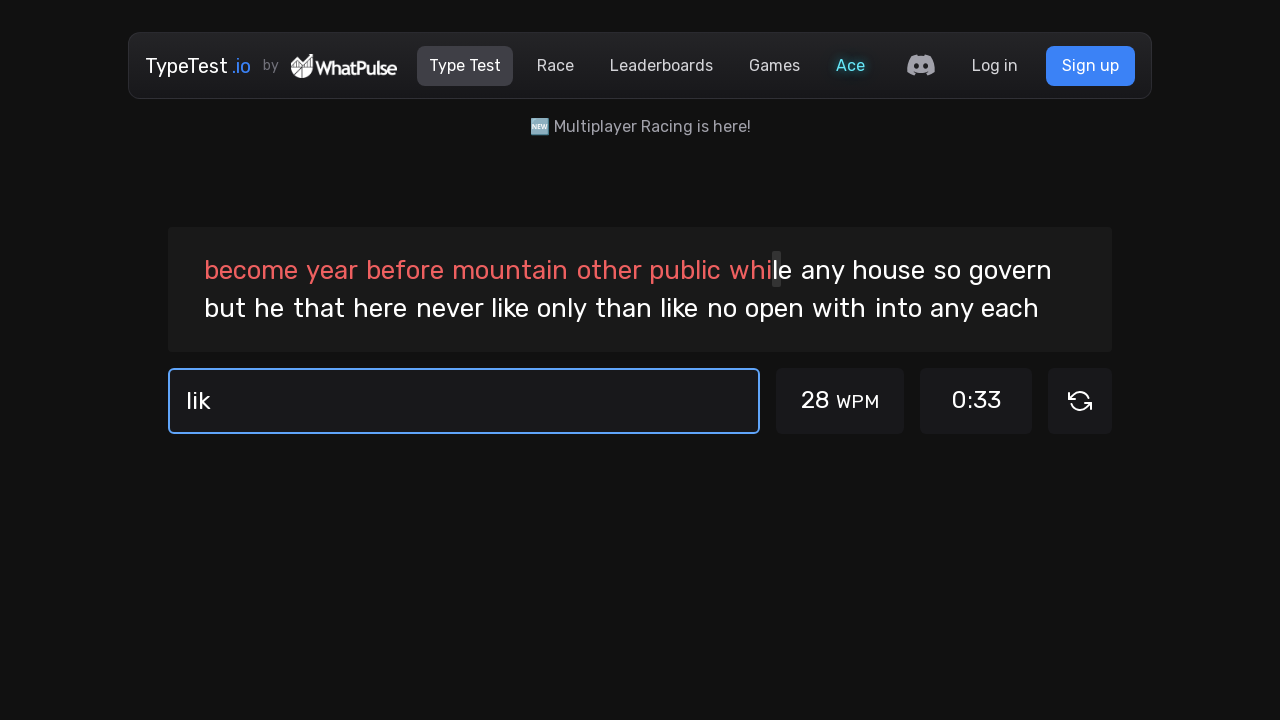

Typed character 'e' into input field on #test-input
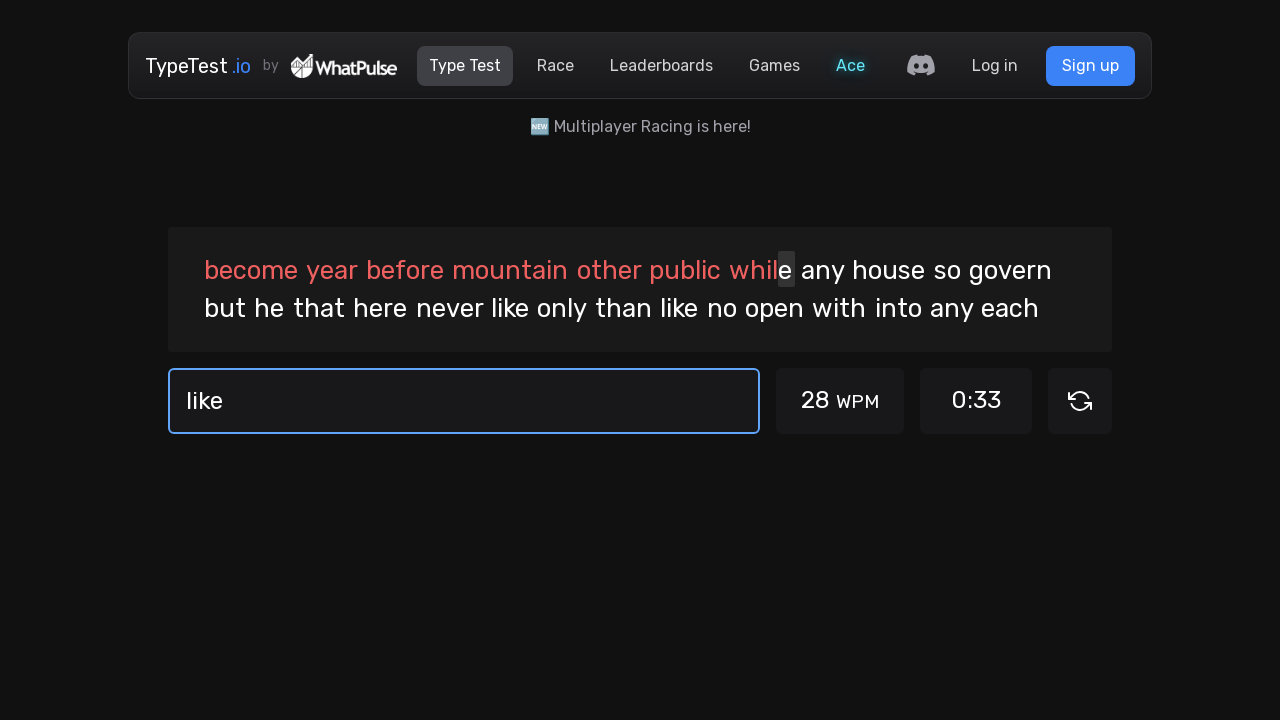

Typed character ' ' into input field on #test-input
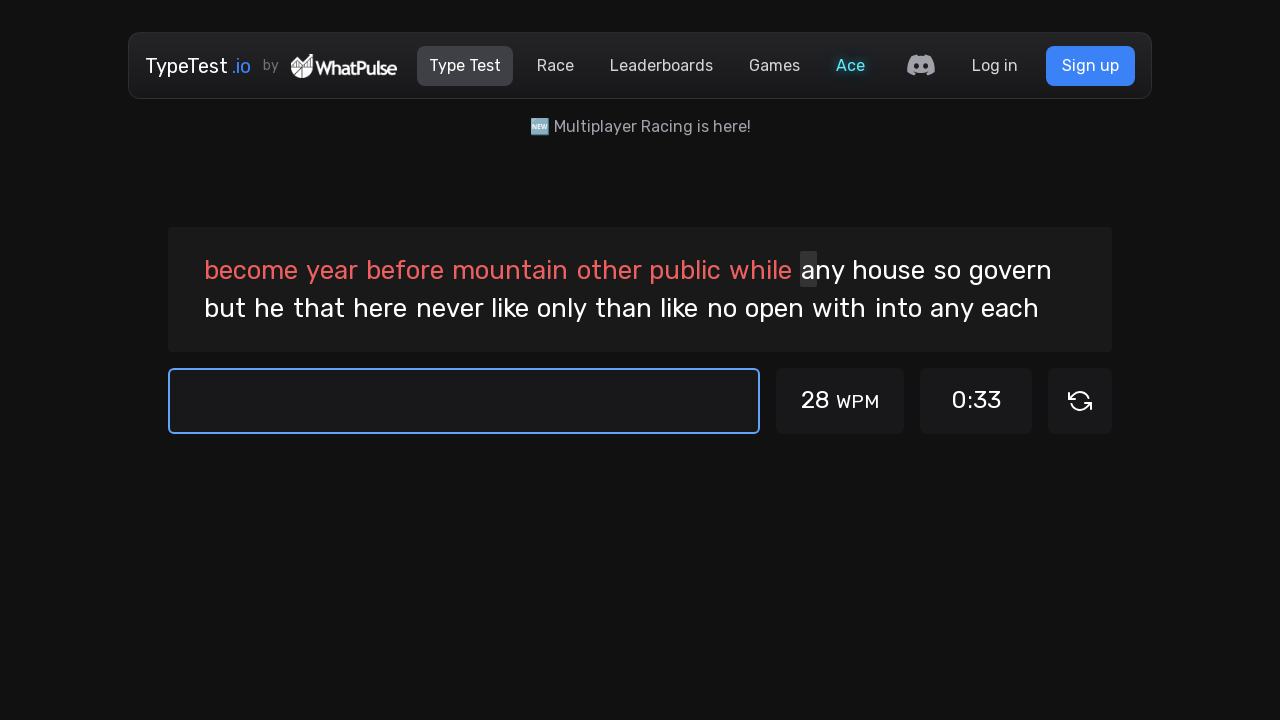

Typed character 'o' into input field on #test-input
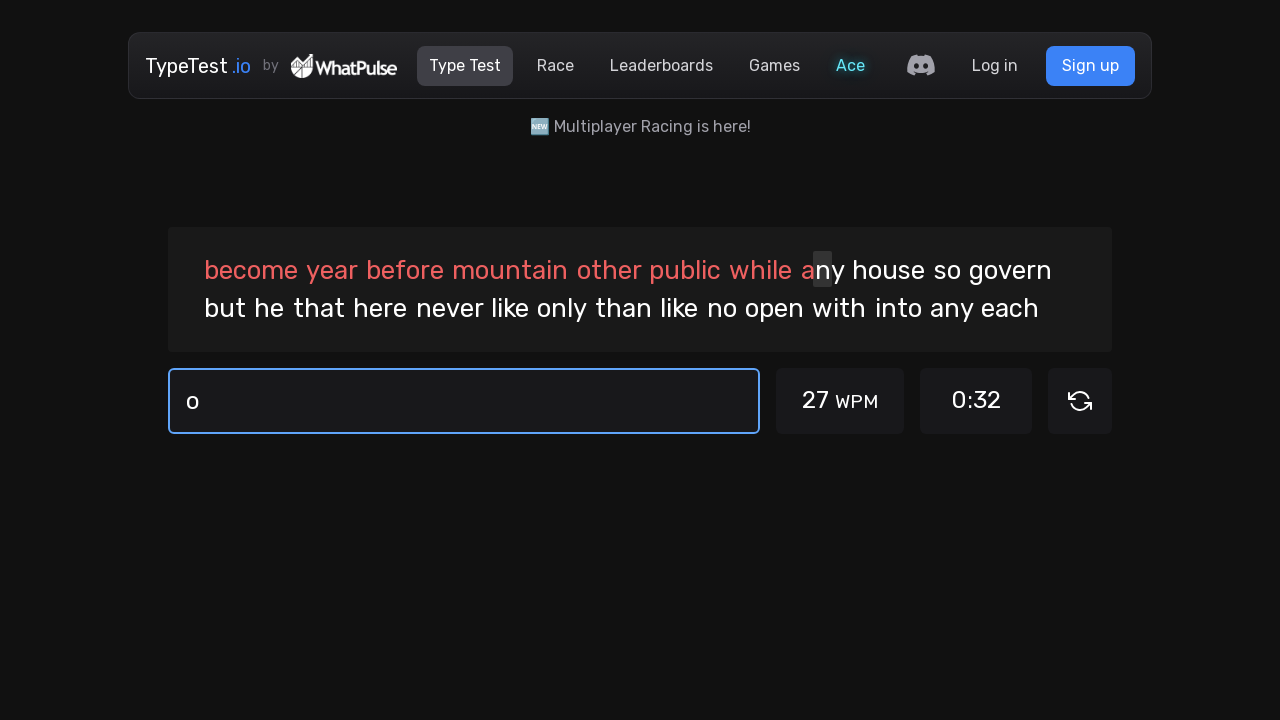

Typed character 'n' into input field on #test-input
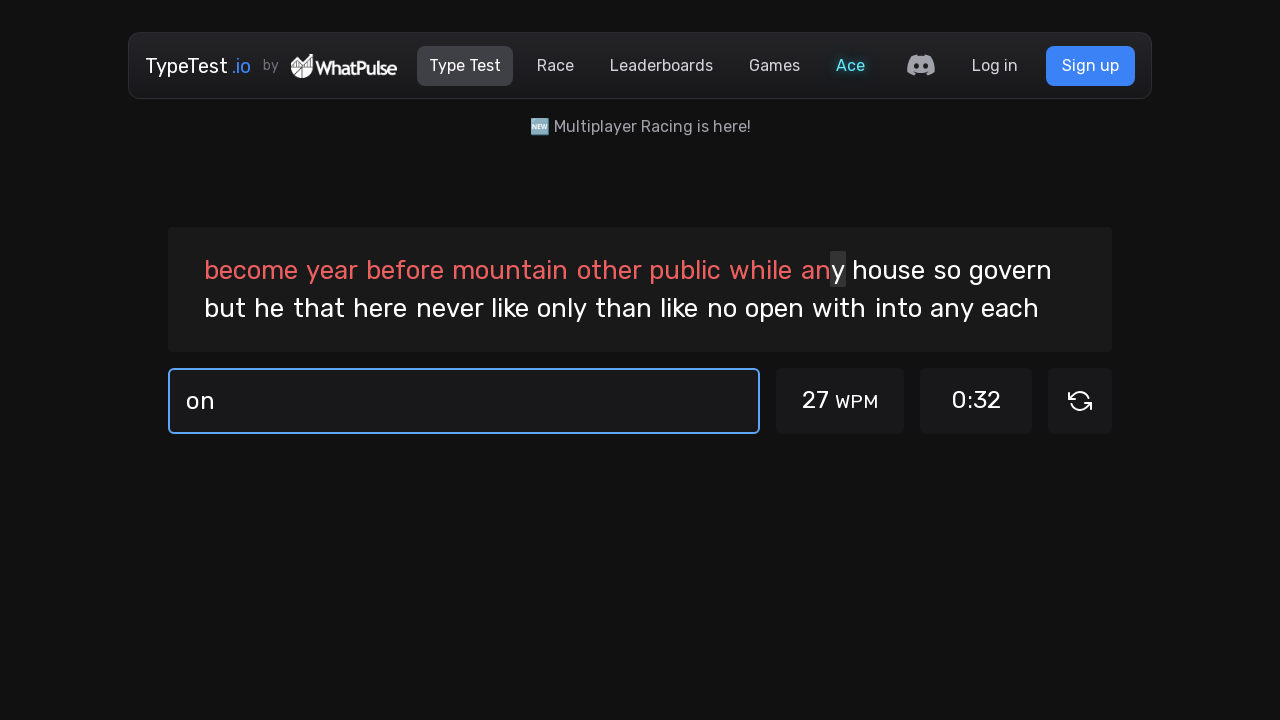

Typed character 'l' into input field on #test-input
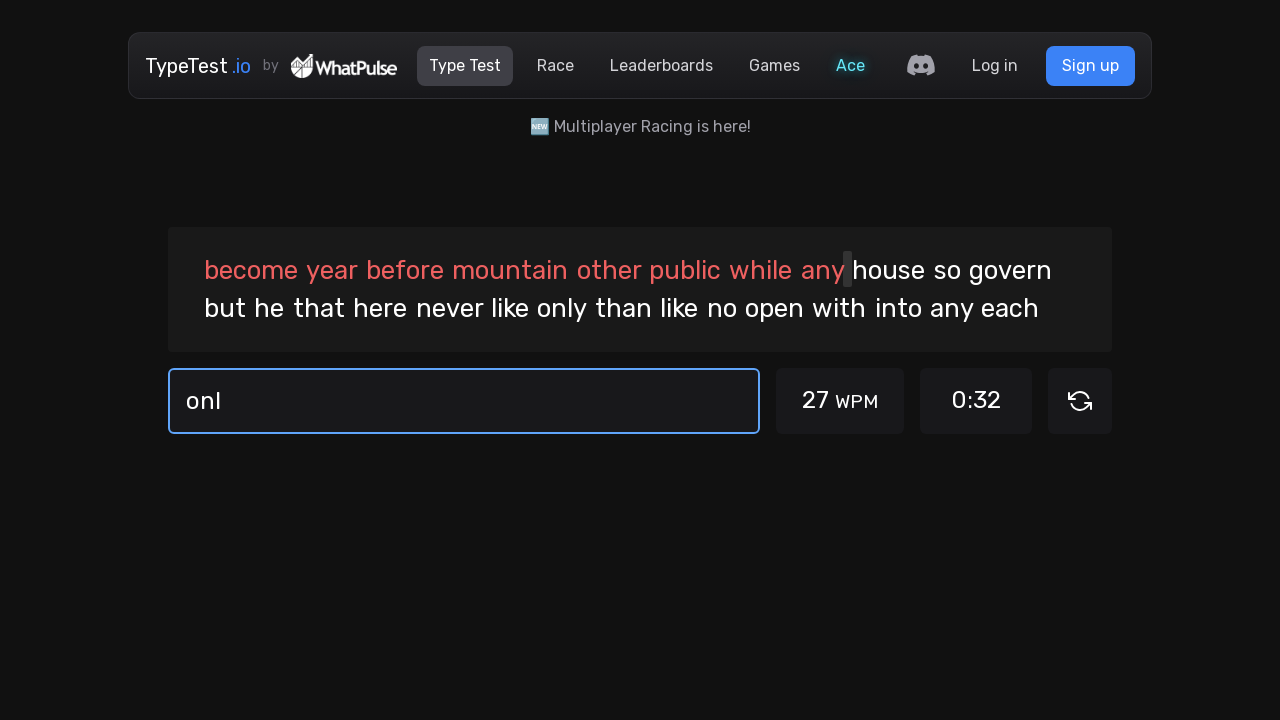

Typed character 'y' into input field on #test-input
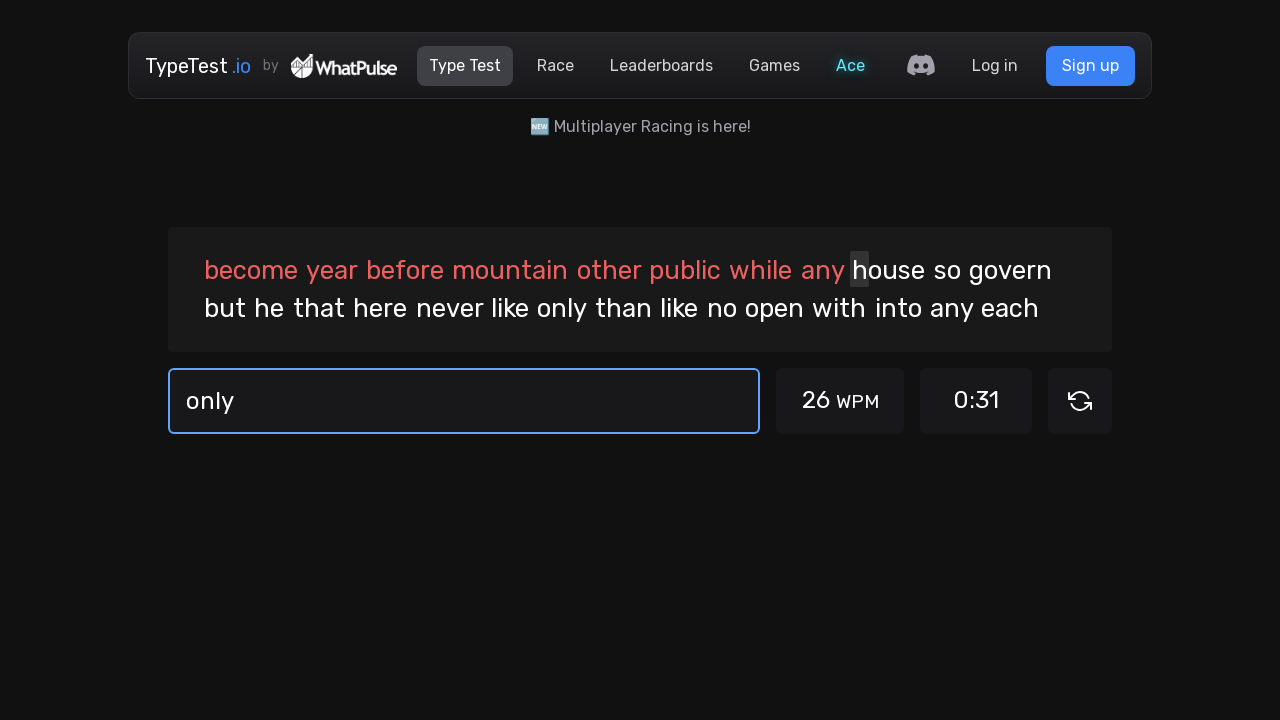

Typed character ' ' into input field on #test-input
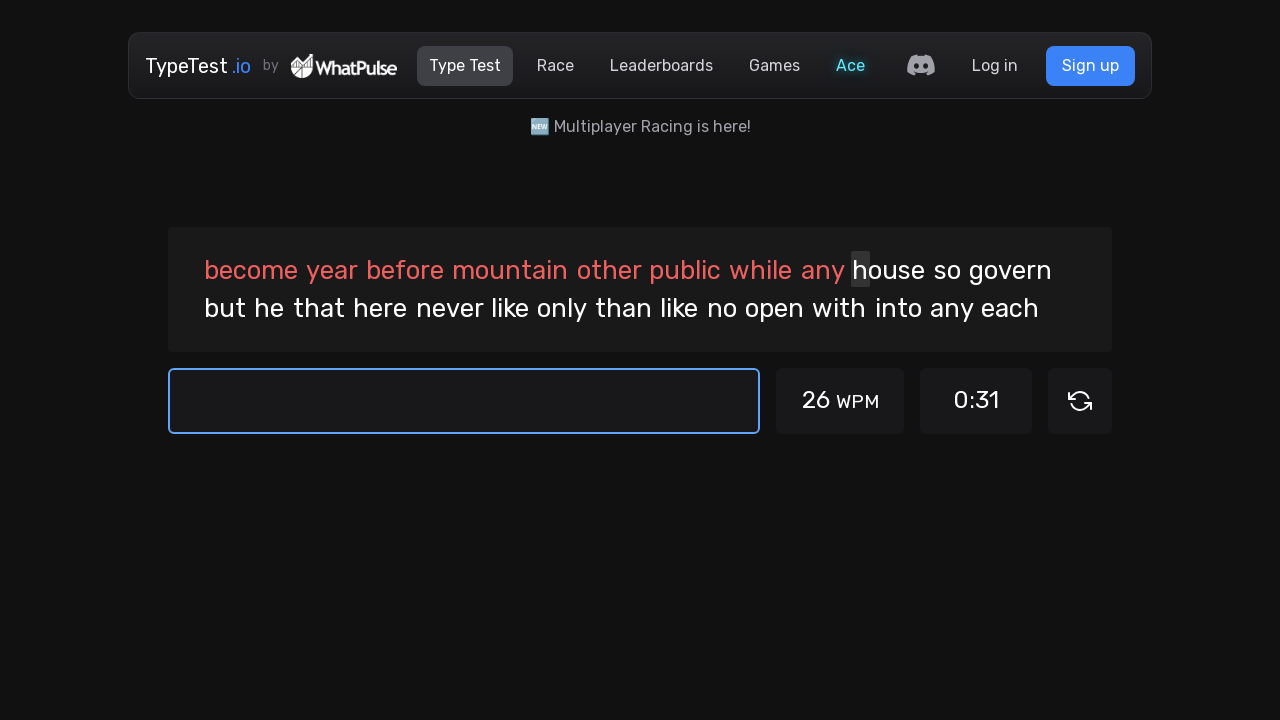

Typed character 't' into input field on #test-input
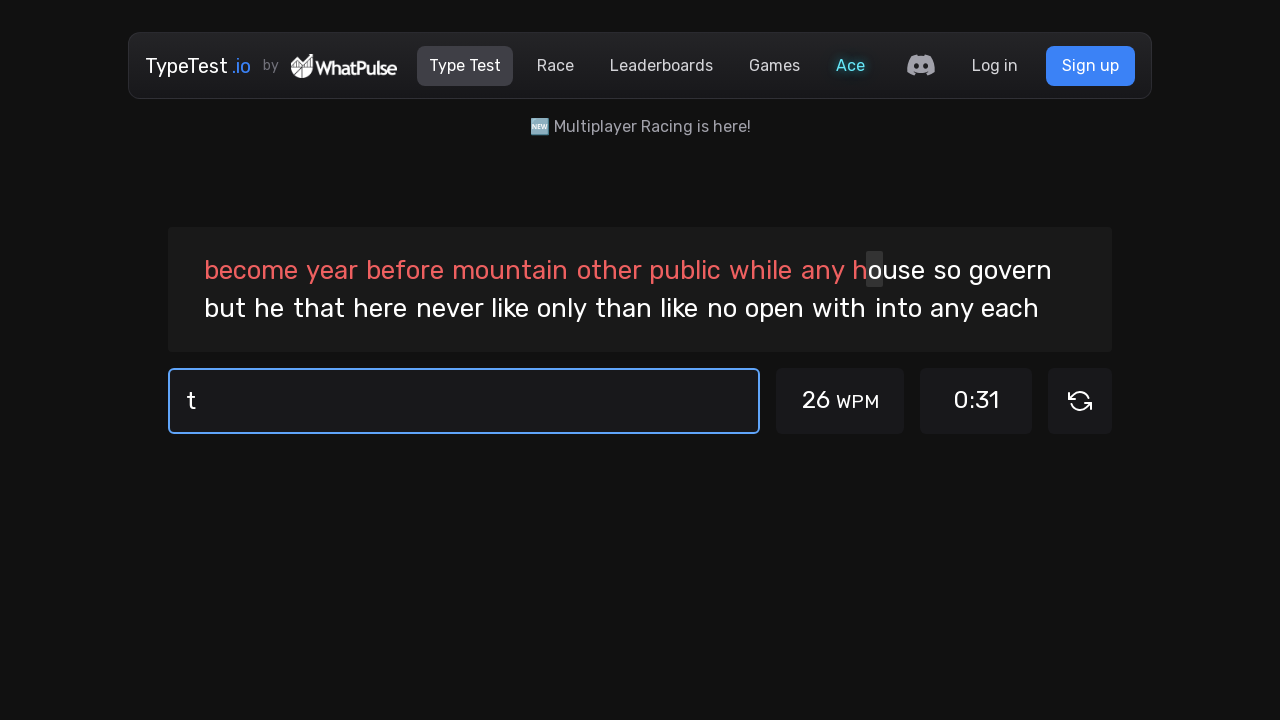

Typed character 'h' into input field on #test-input
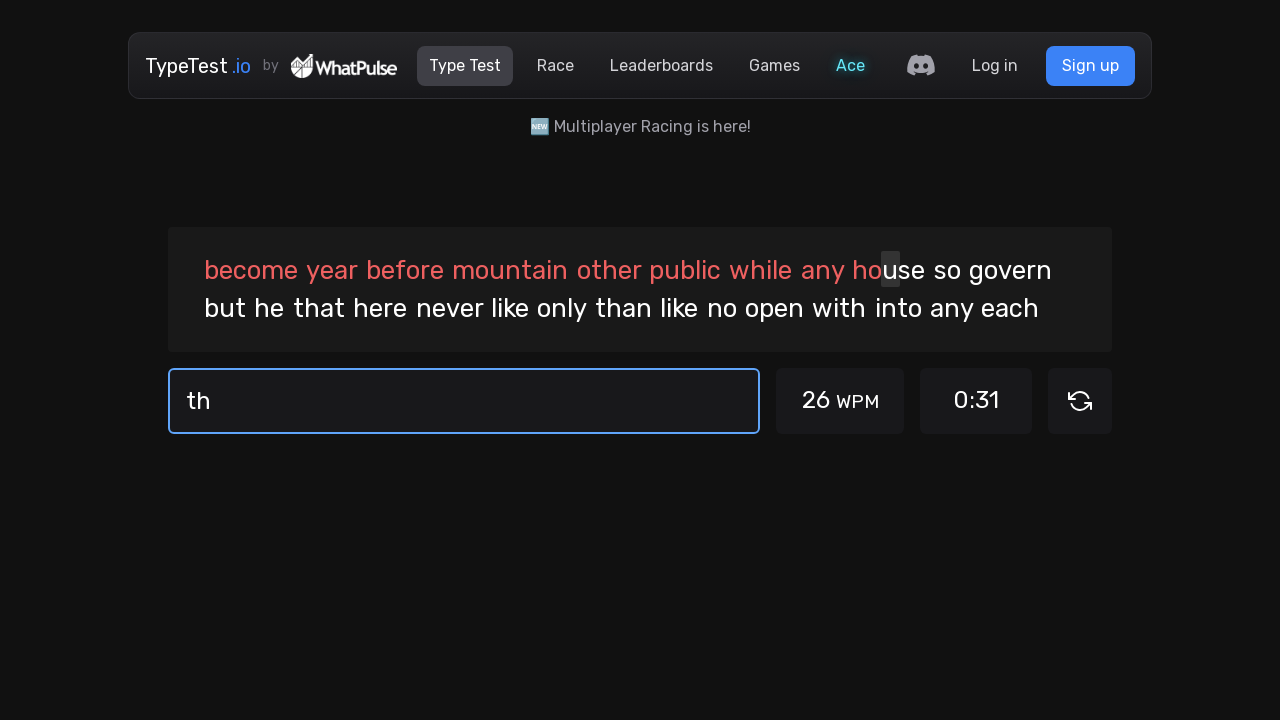

Typed character 'a' into input field on #test-input
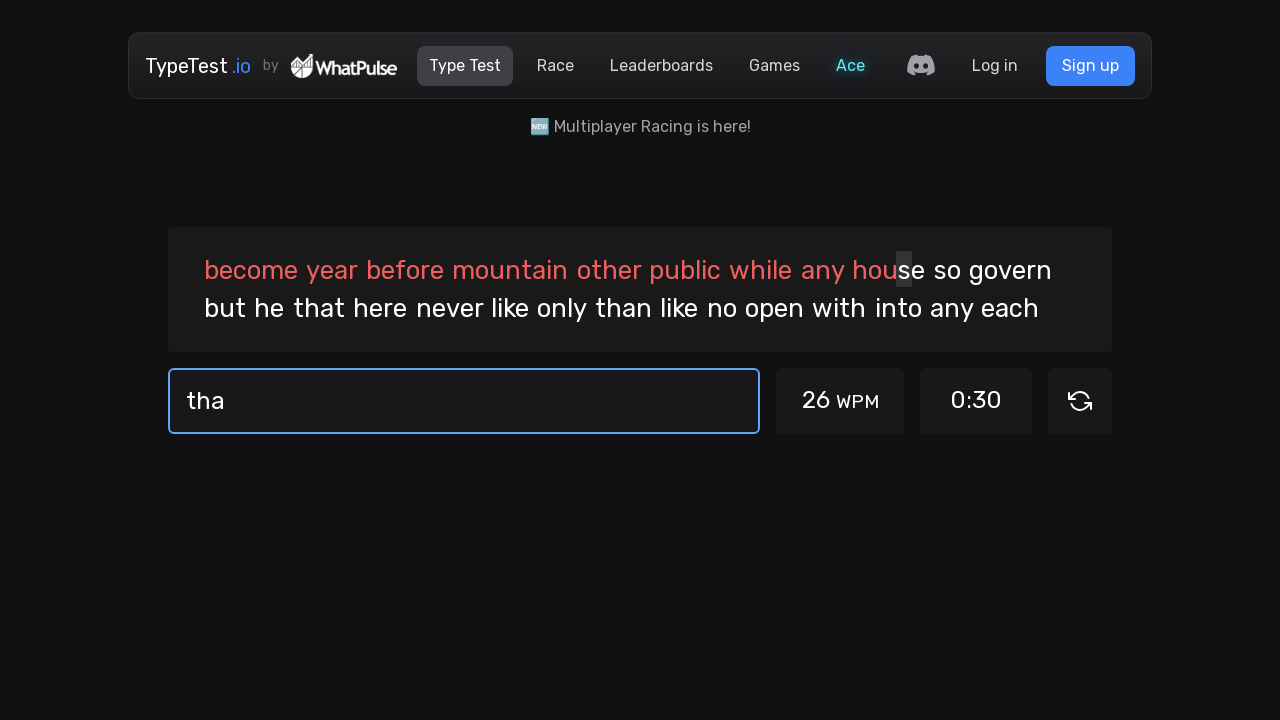

Typed character 'n' into input field on #test-input
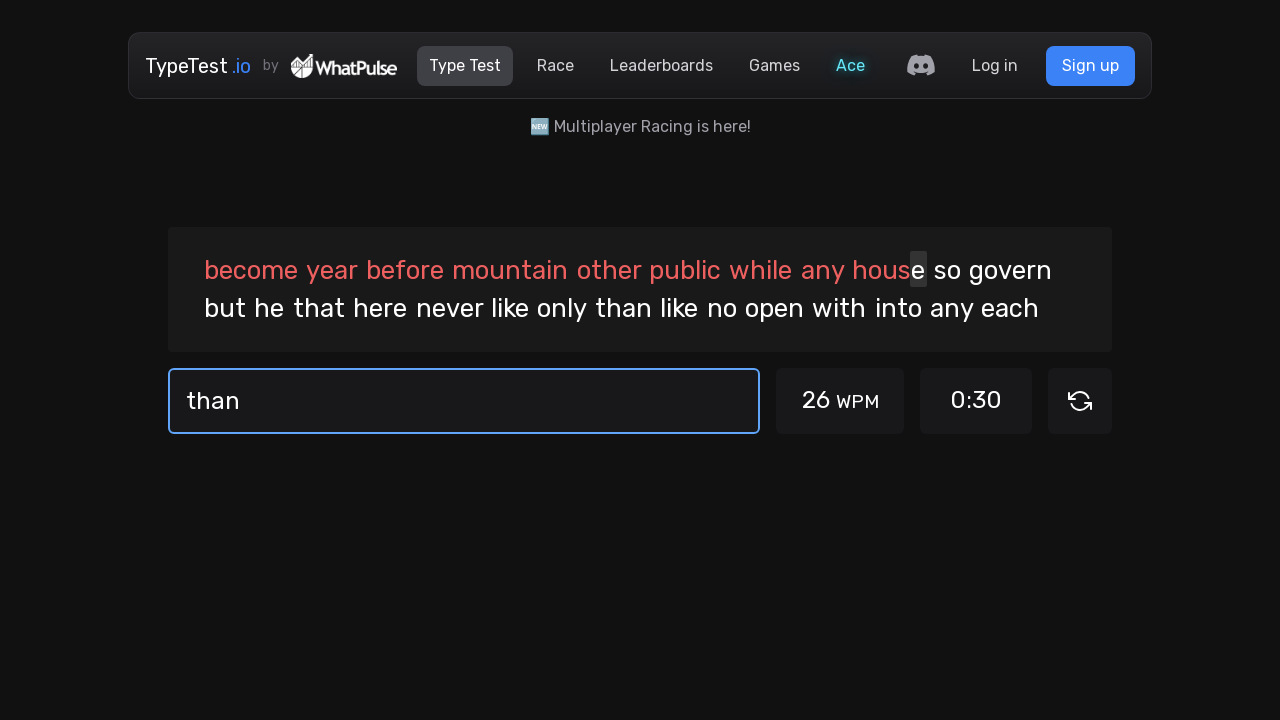

Typed character ' ' into input field on #test-input
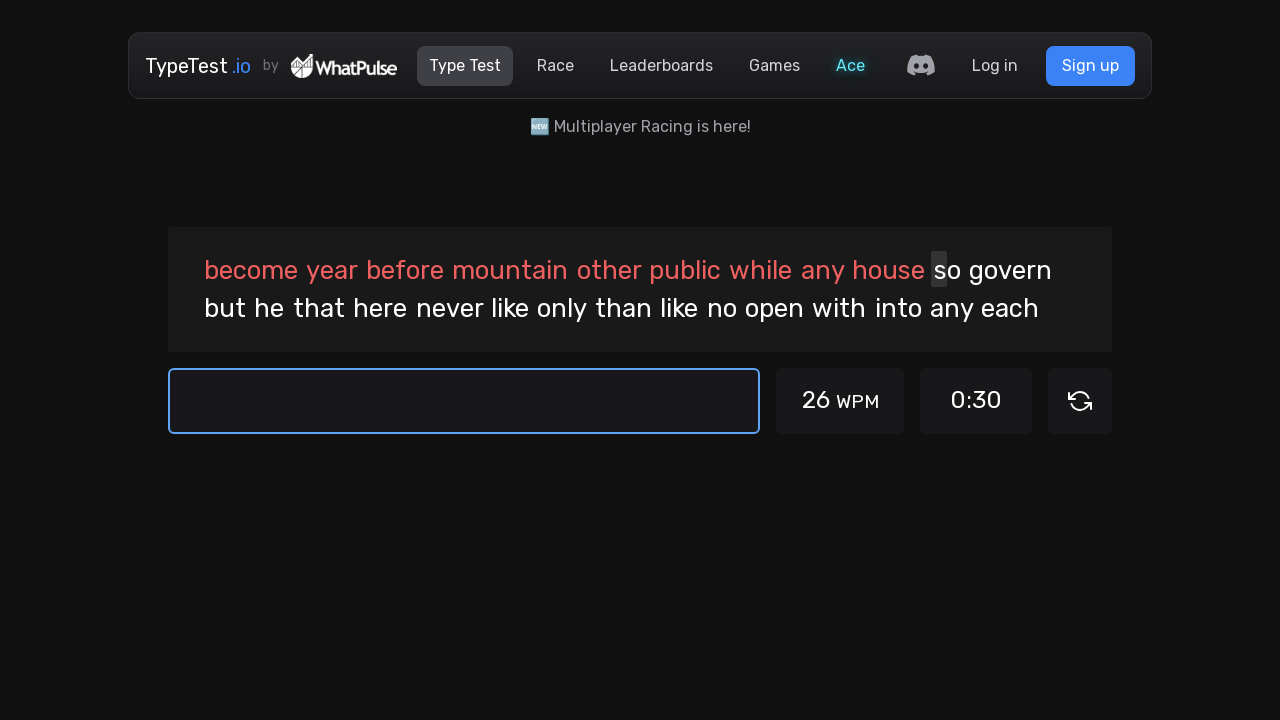

Typed character 'l' into input field on #test-input
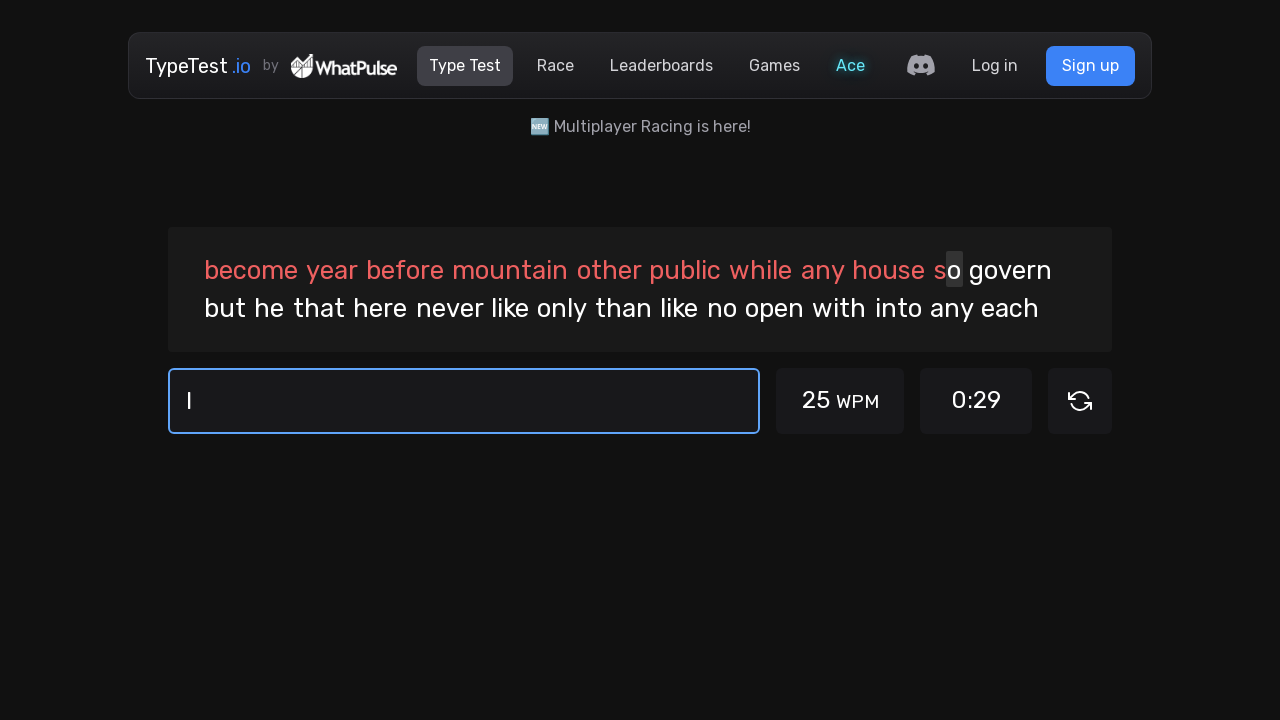

Typed character 'i' into input field on #test-input
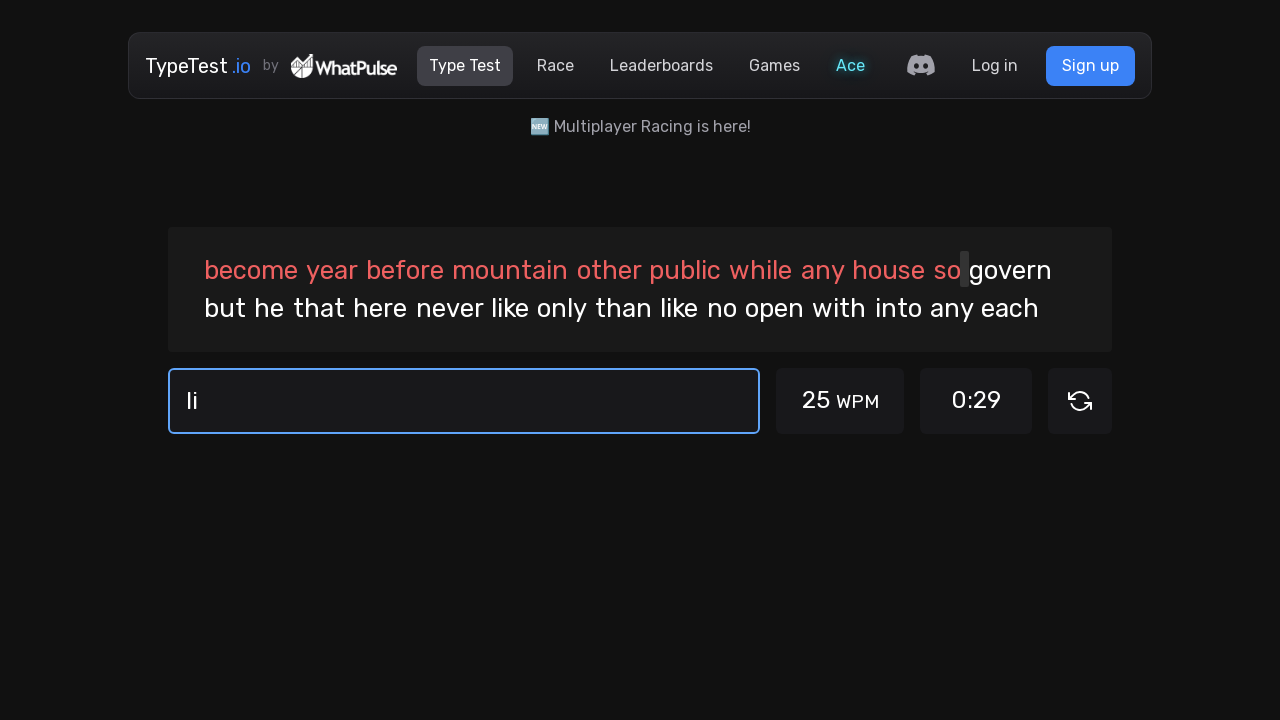

Typed character 'k' into input field on #test-input
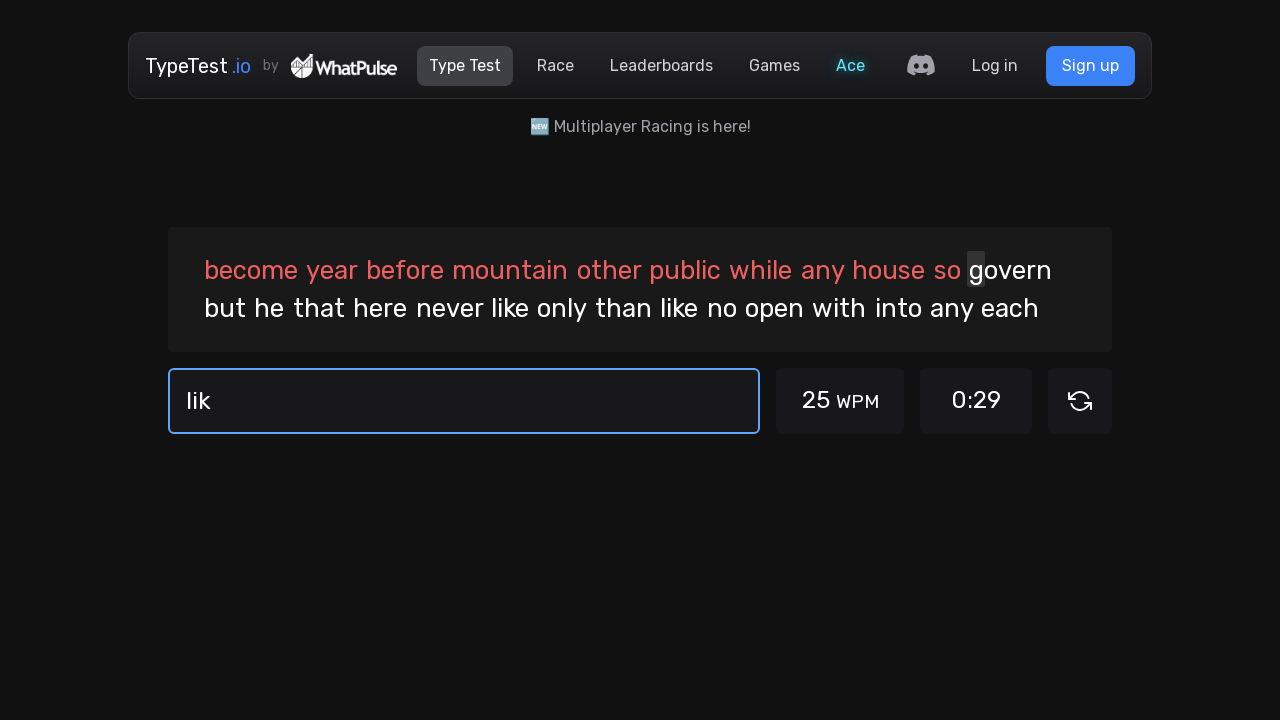

Typed character 'e' into input field on #test-input
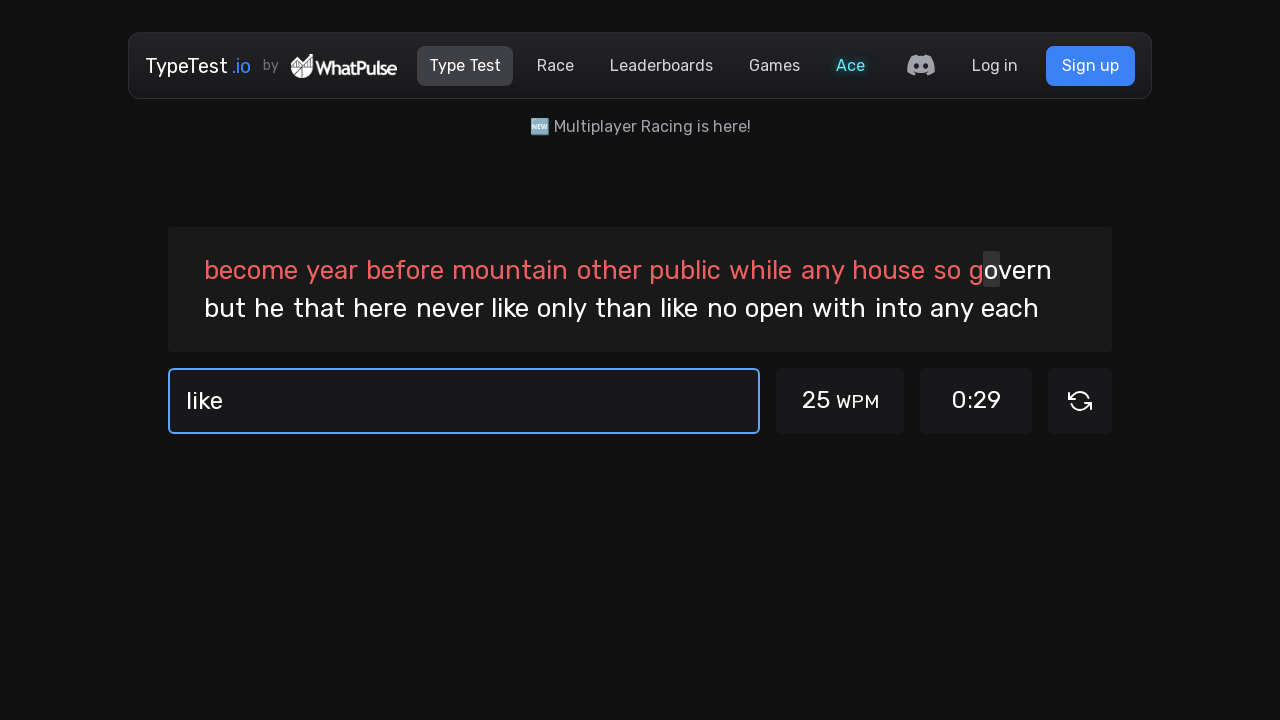

Typed character ' ' into input field on #test-input
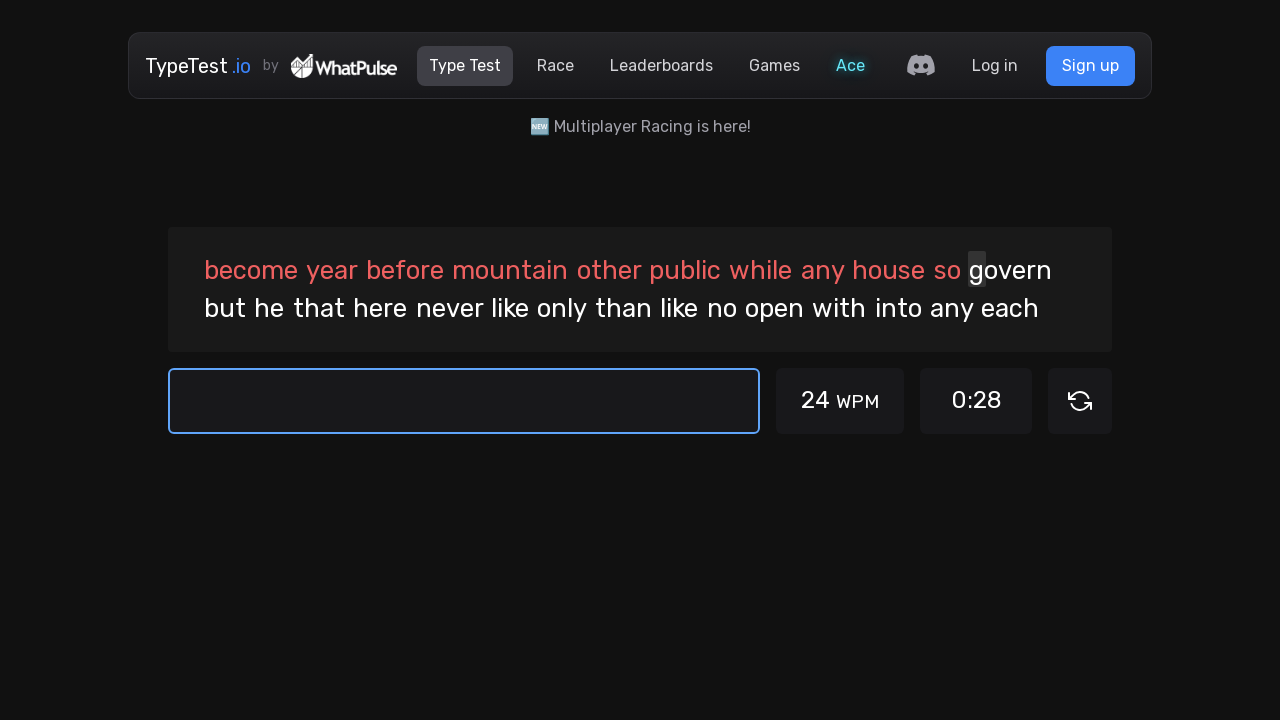

Typed character 'n' into input field on #test-input
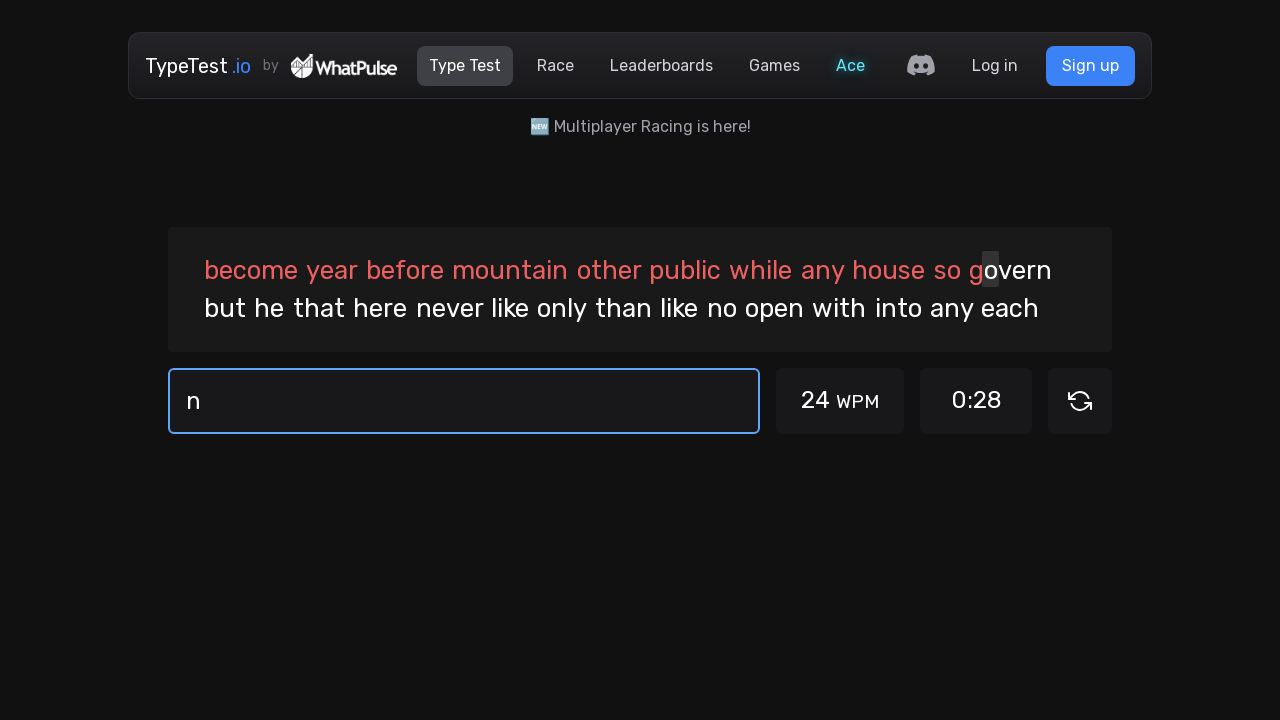

Typed character 'o' into input field on #test-input
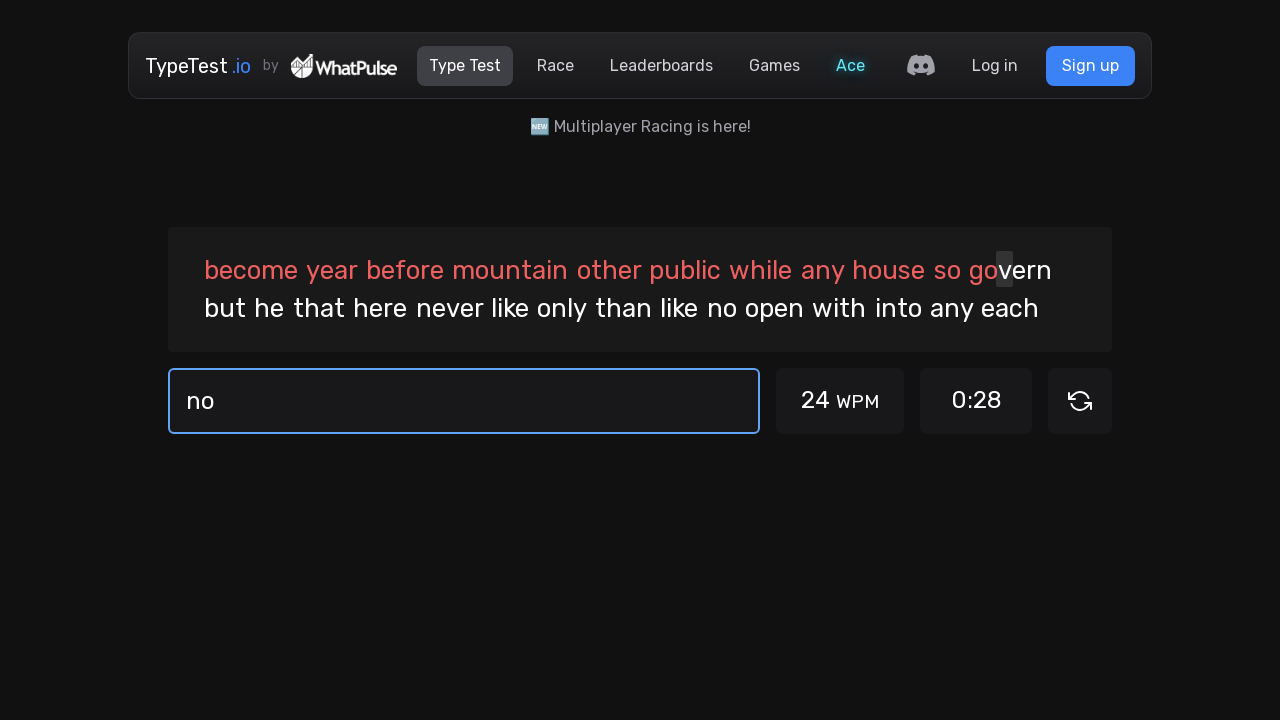

Typed character ' ' into input field on #test-input
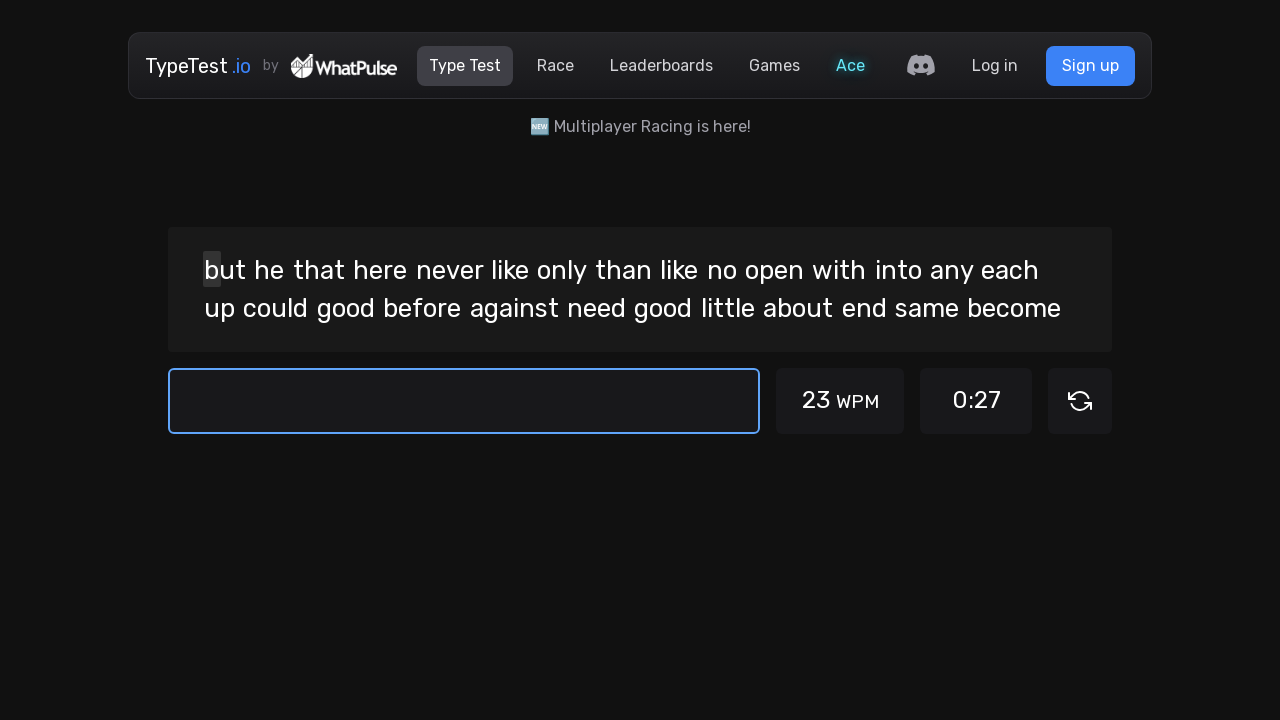

Typed character 'l' into input field on #test-input
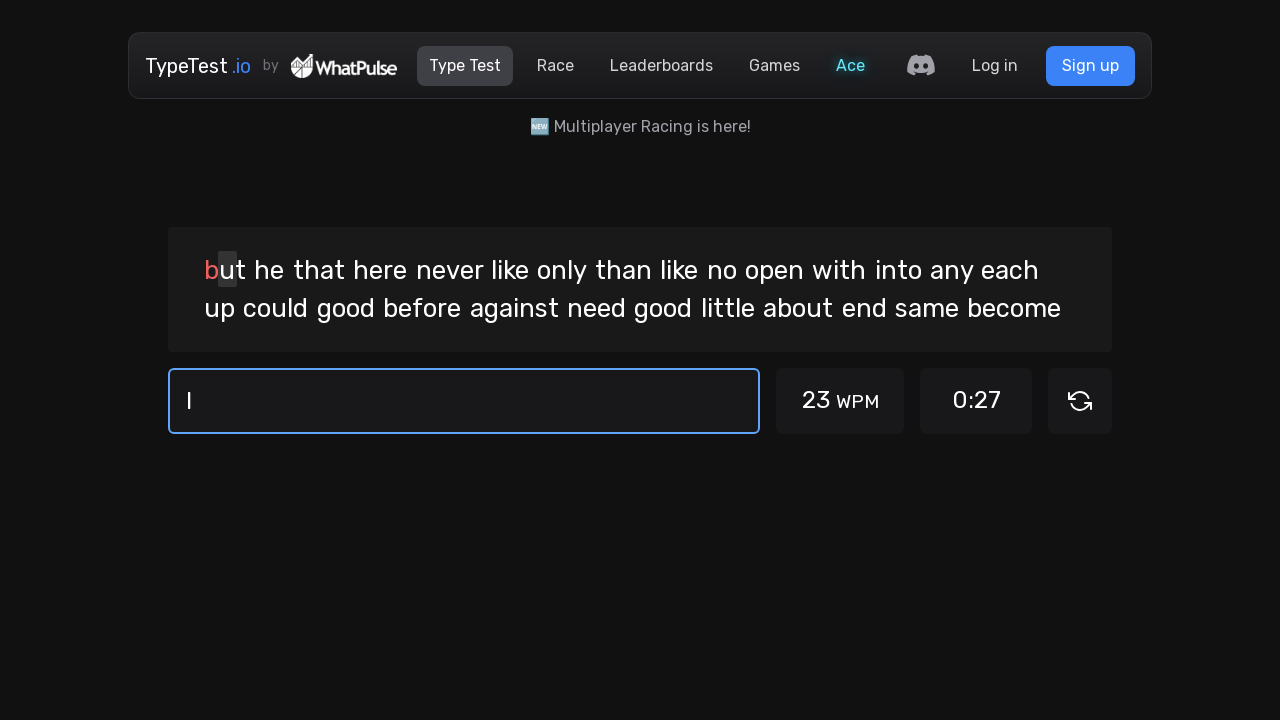

Typed character 'e' into input field on #test-input
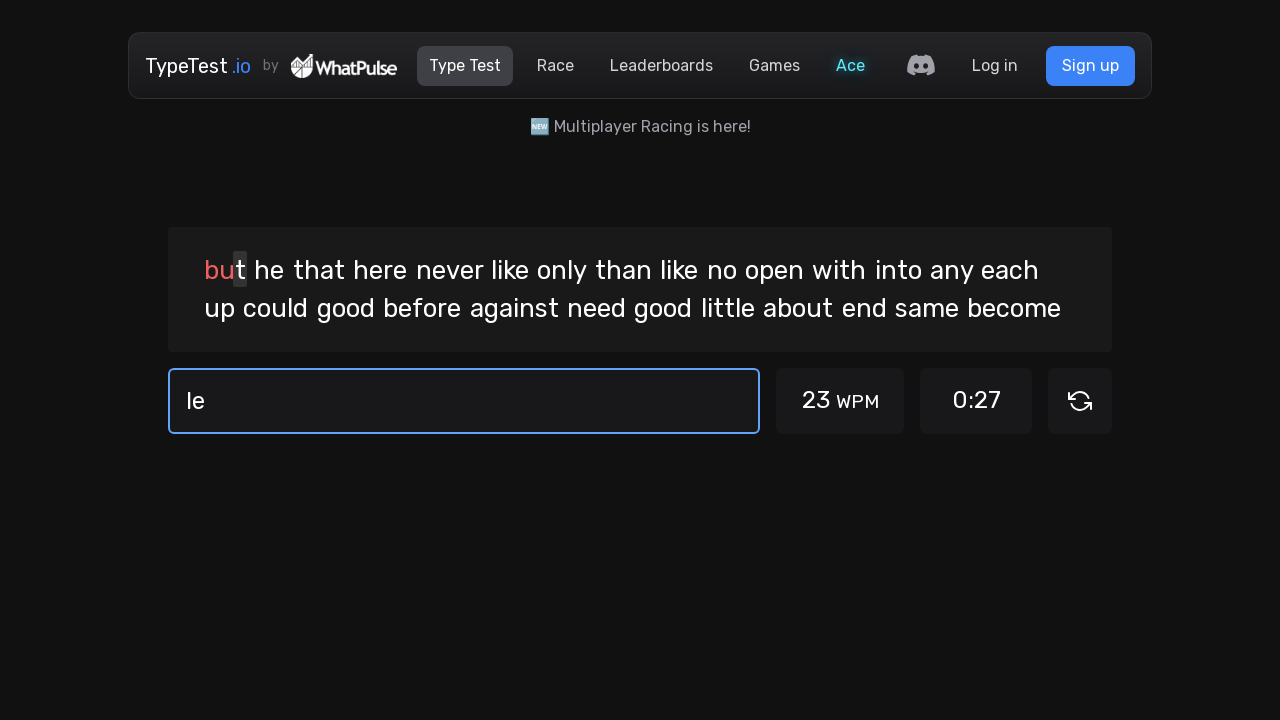

Typed character ' ' into input field on #test-input
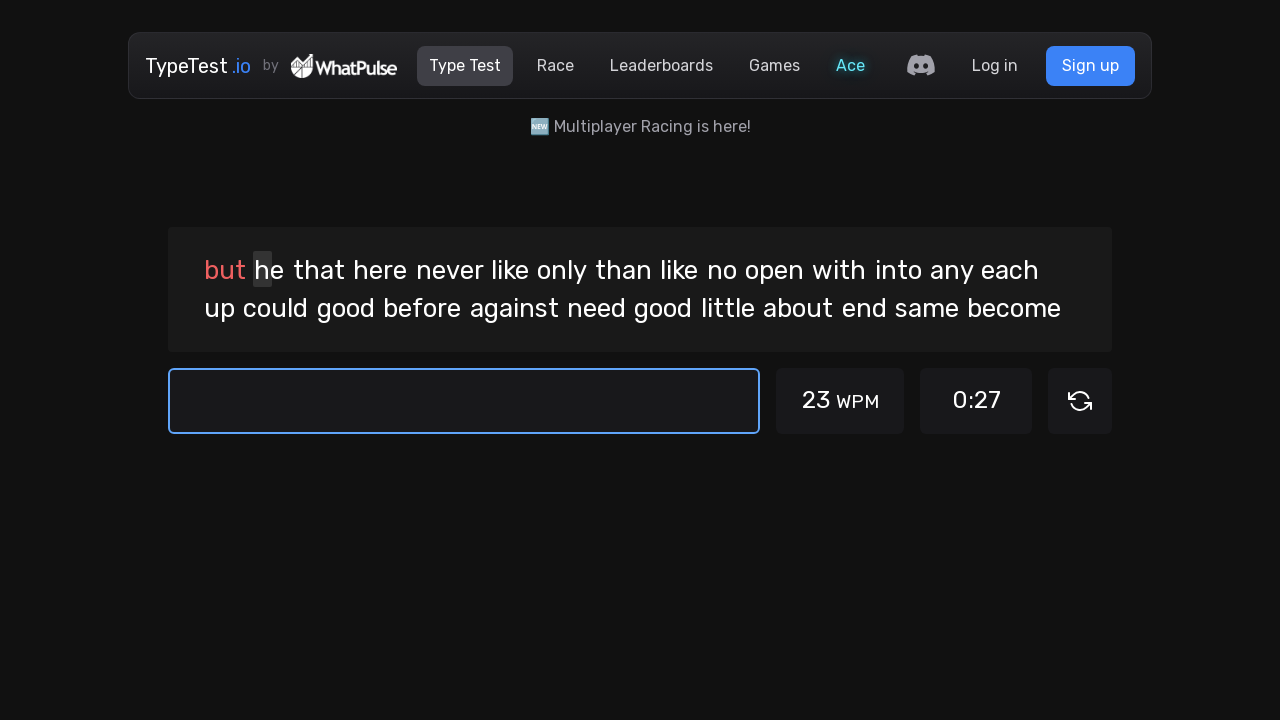

Typed character 'a' into input field on #test-input
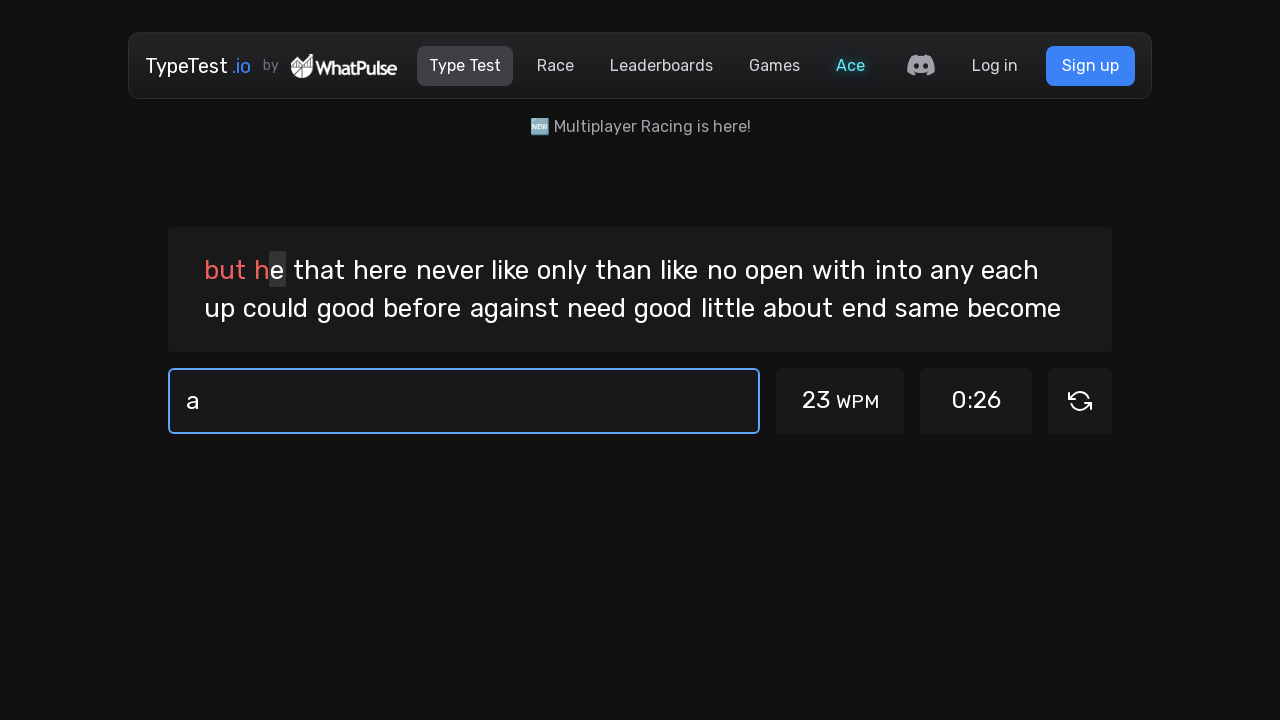

Typed character 'b' into input field on #test-input
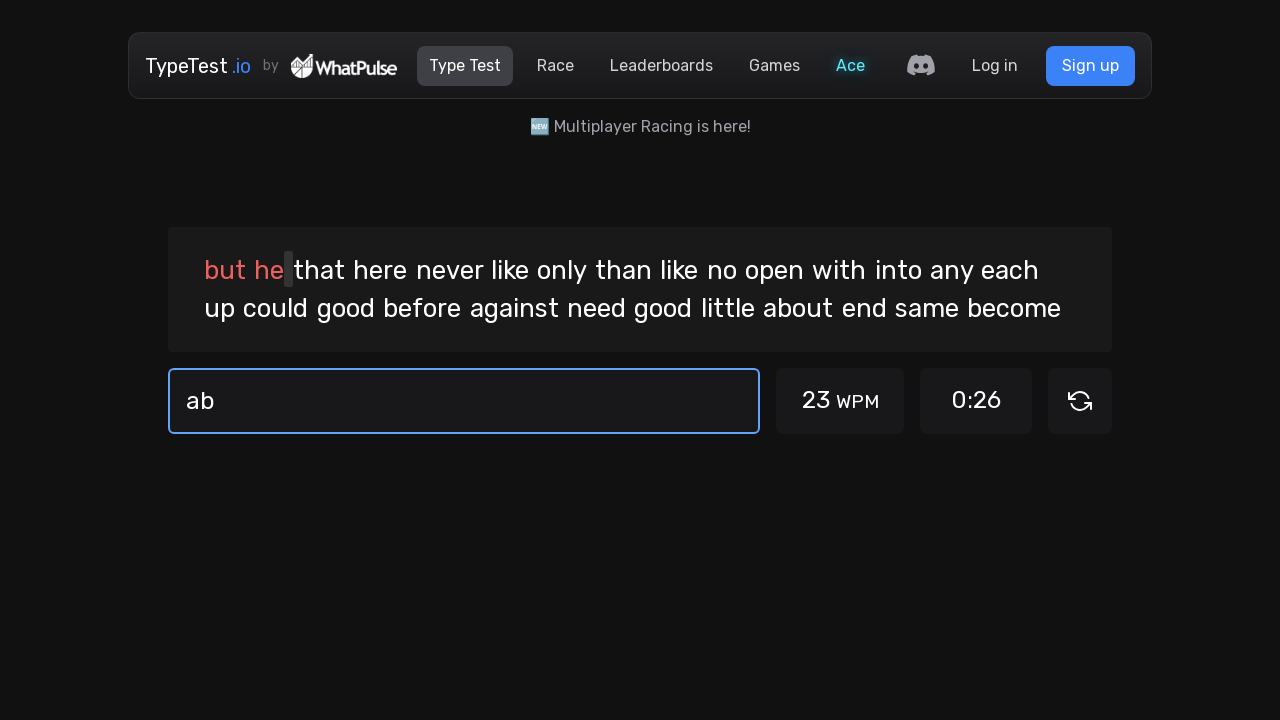

Typed character 'o' into input field on #test-input
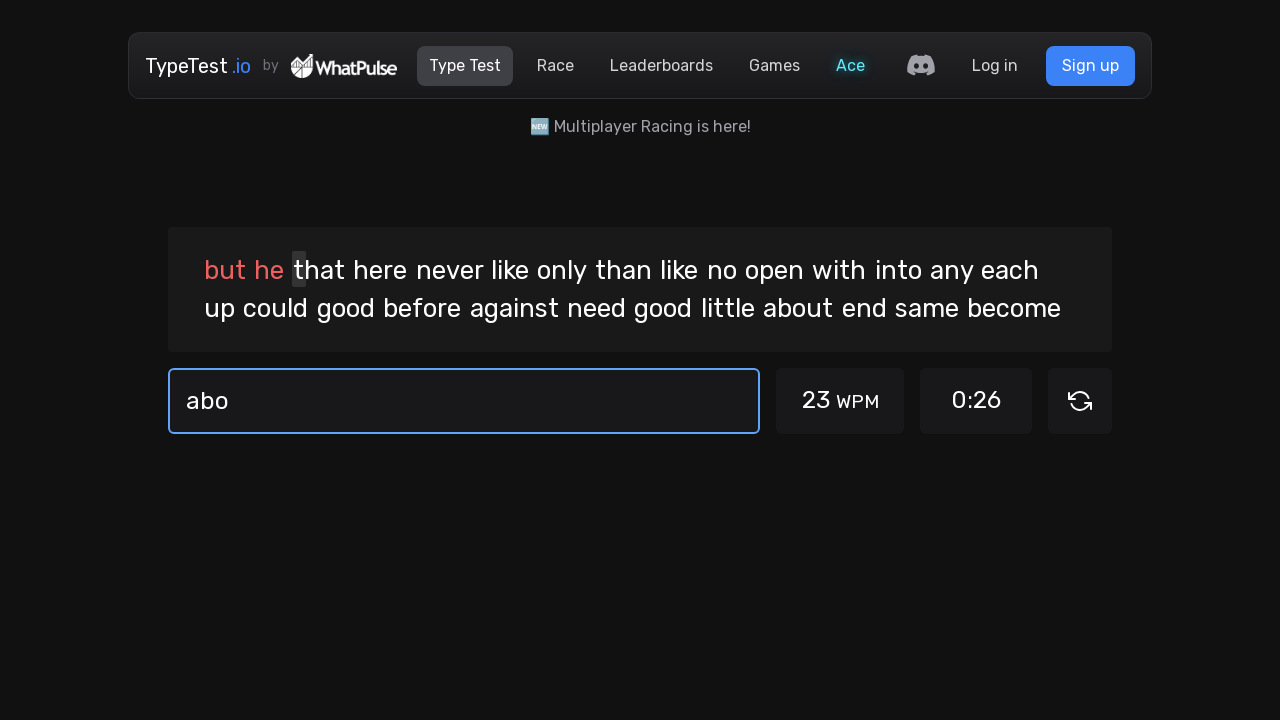

Typed character 'u' into input field on #test-input
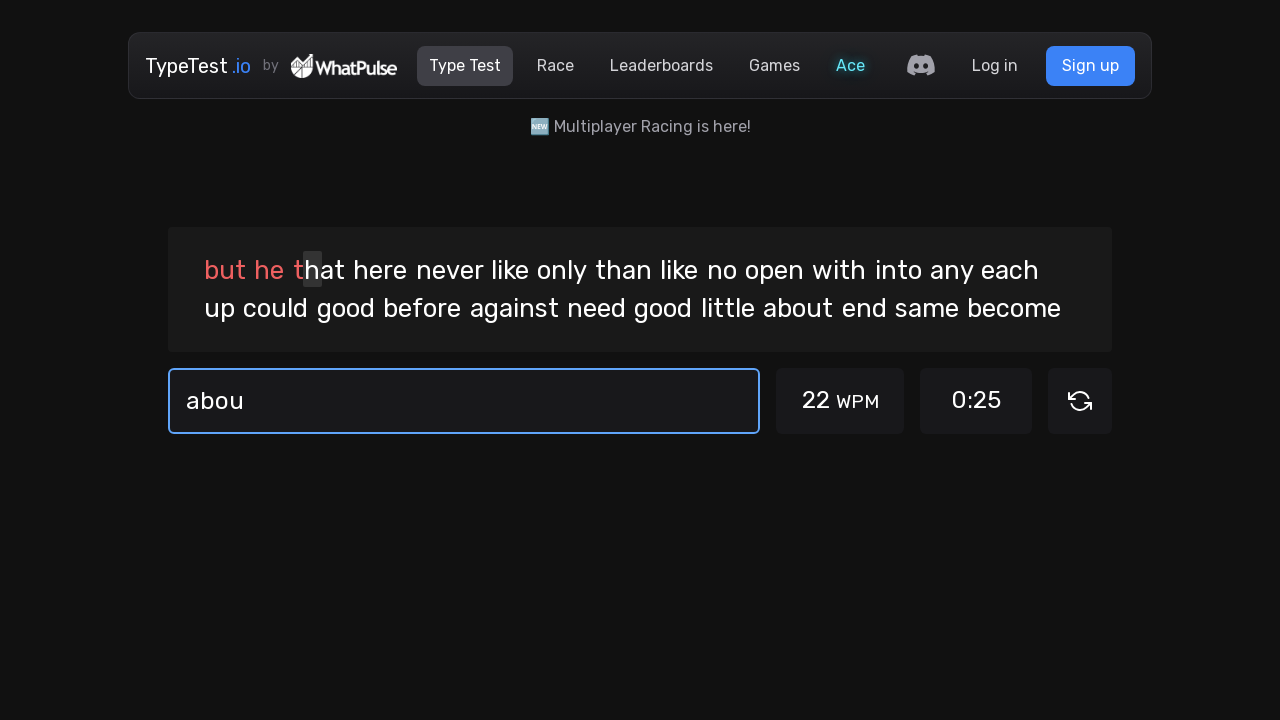

Typed character 't' into input field on #test-input
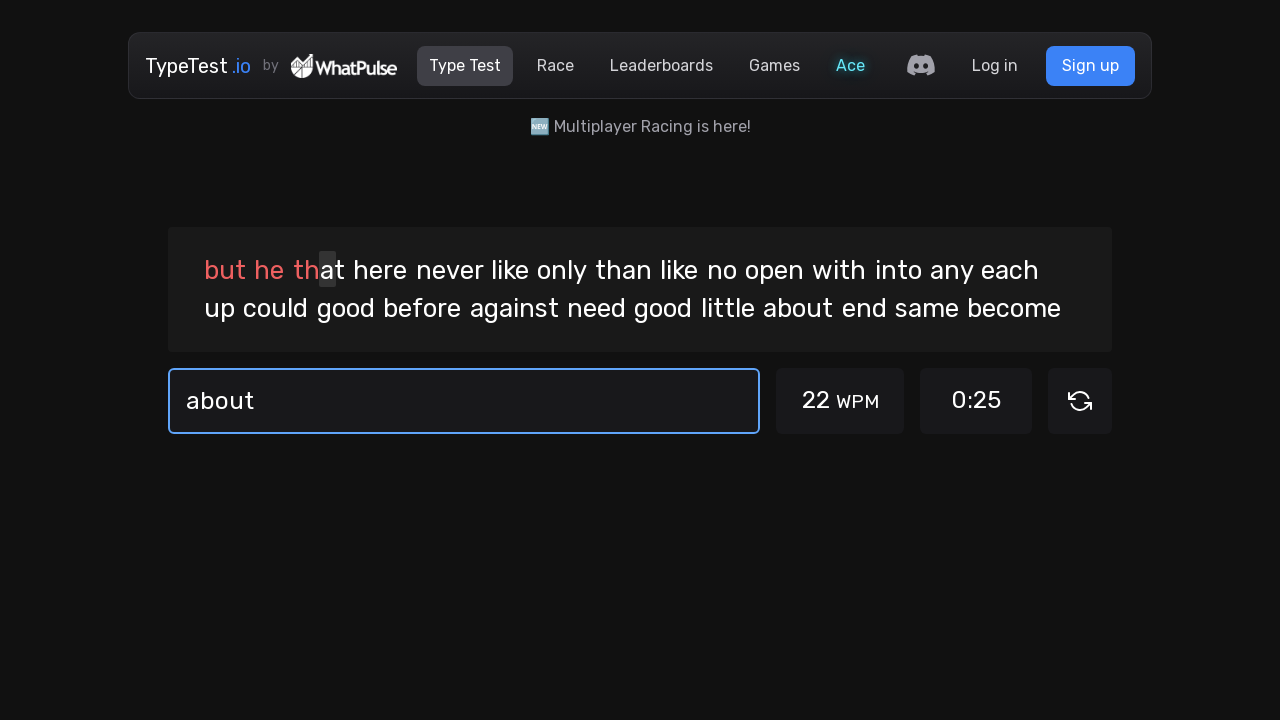

Typed character ' ' into input field on #test-input
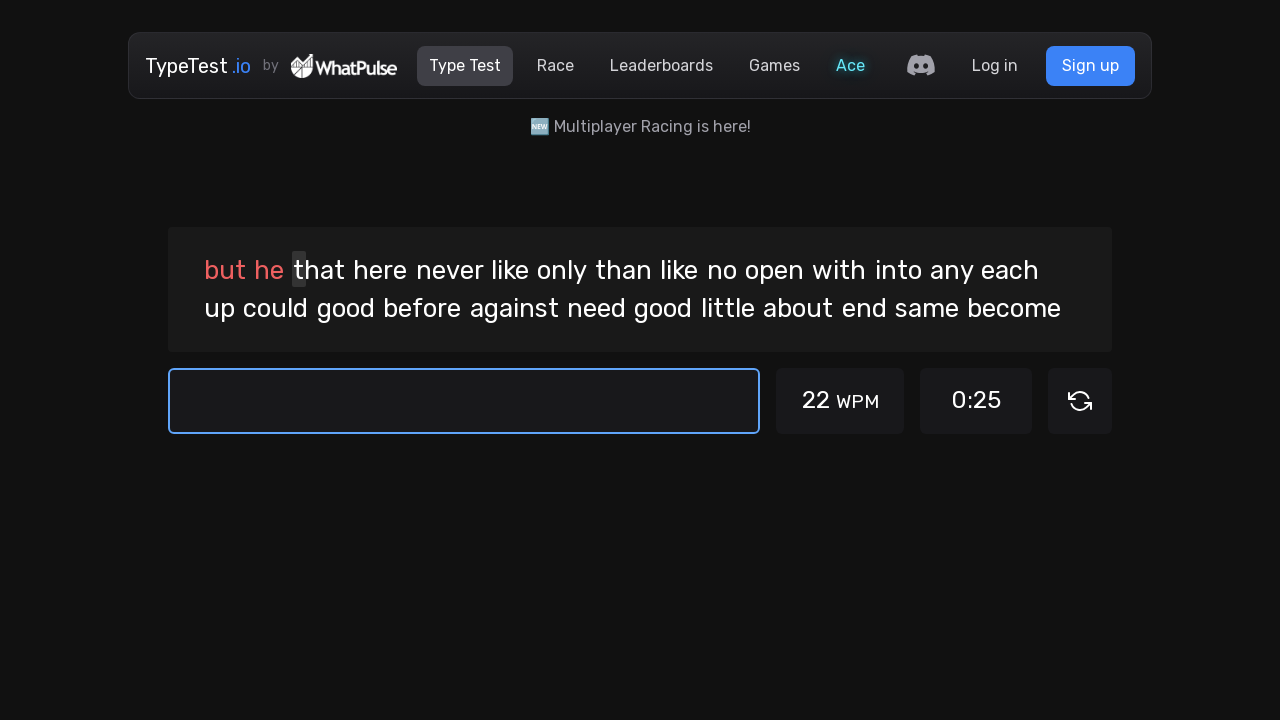

Typed character 'e' into input field on #test-input
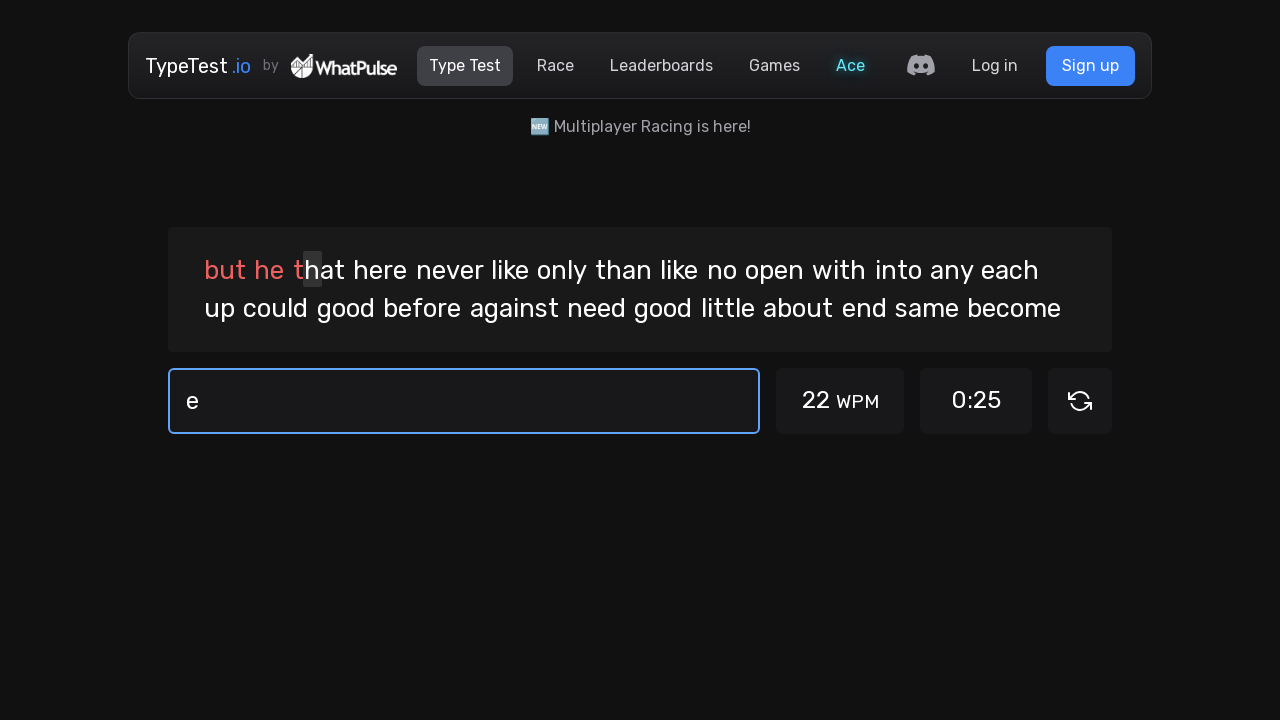

Typed character 'n' into input field on #test-input
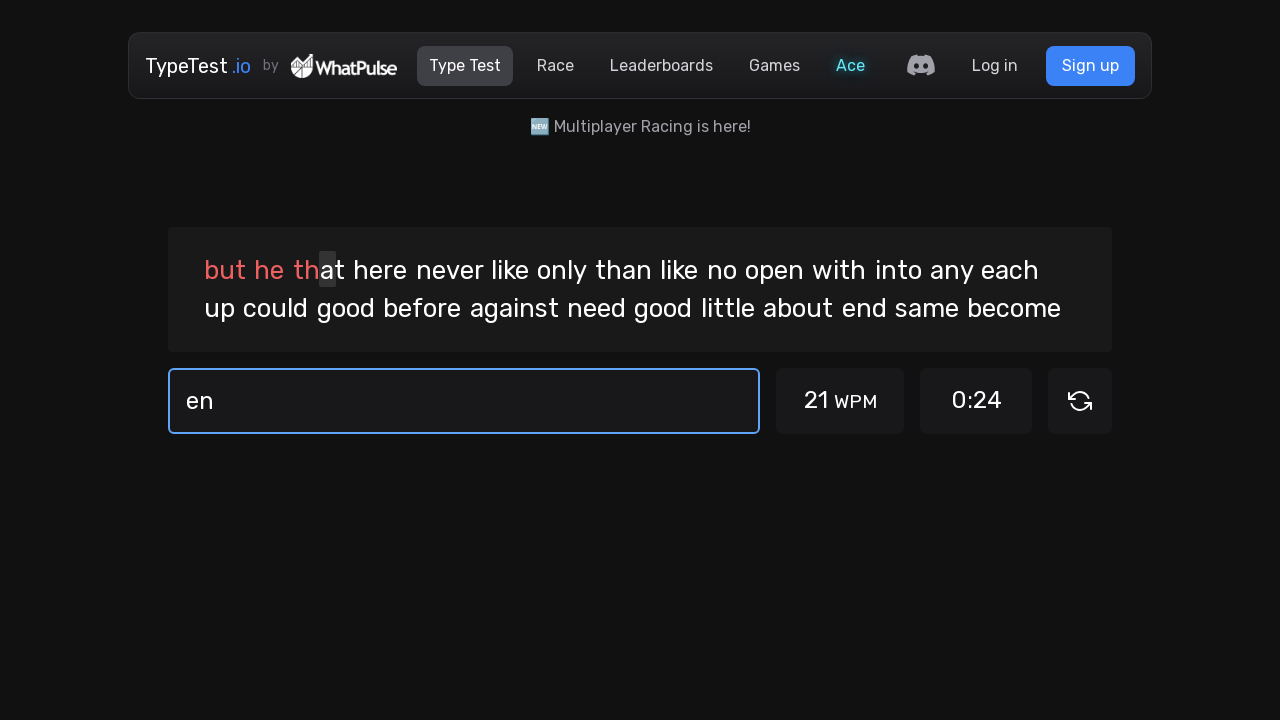

Typed character 'd' into input field on #test-input
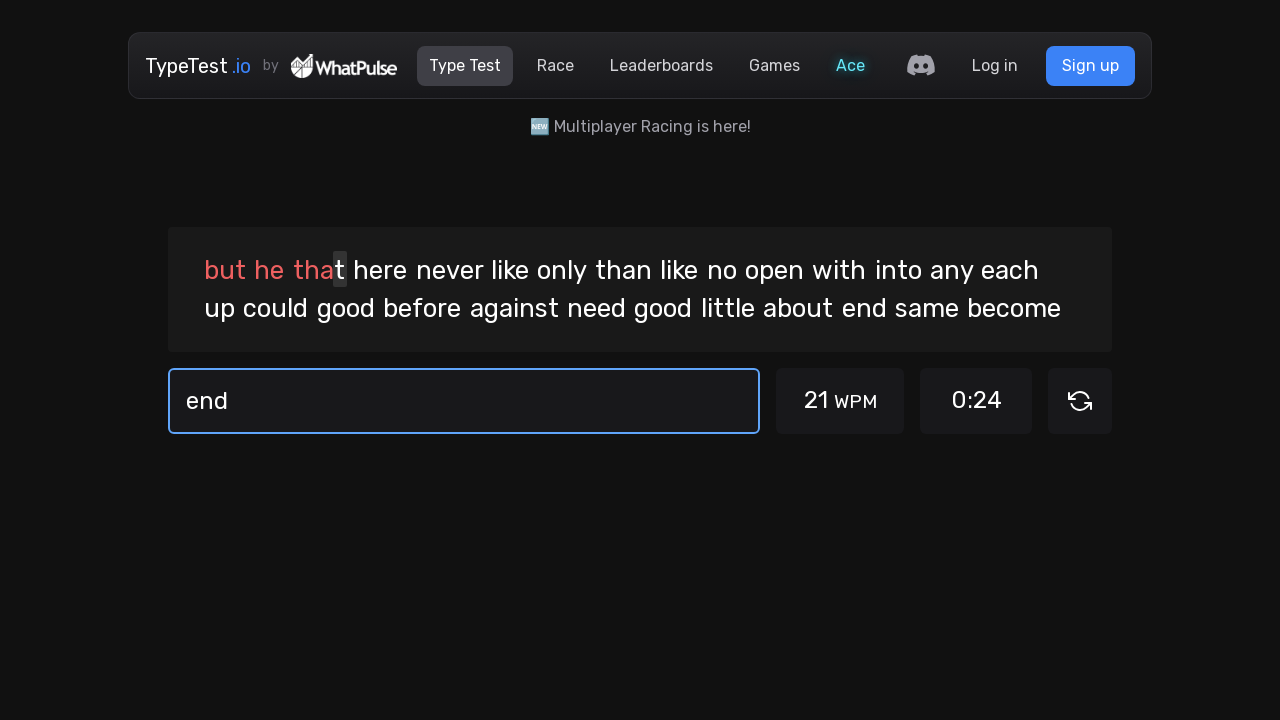

Typed character ' ' into input field on #test-input
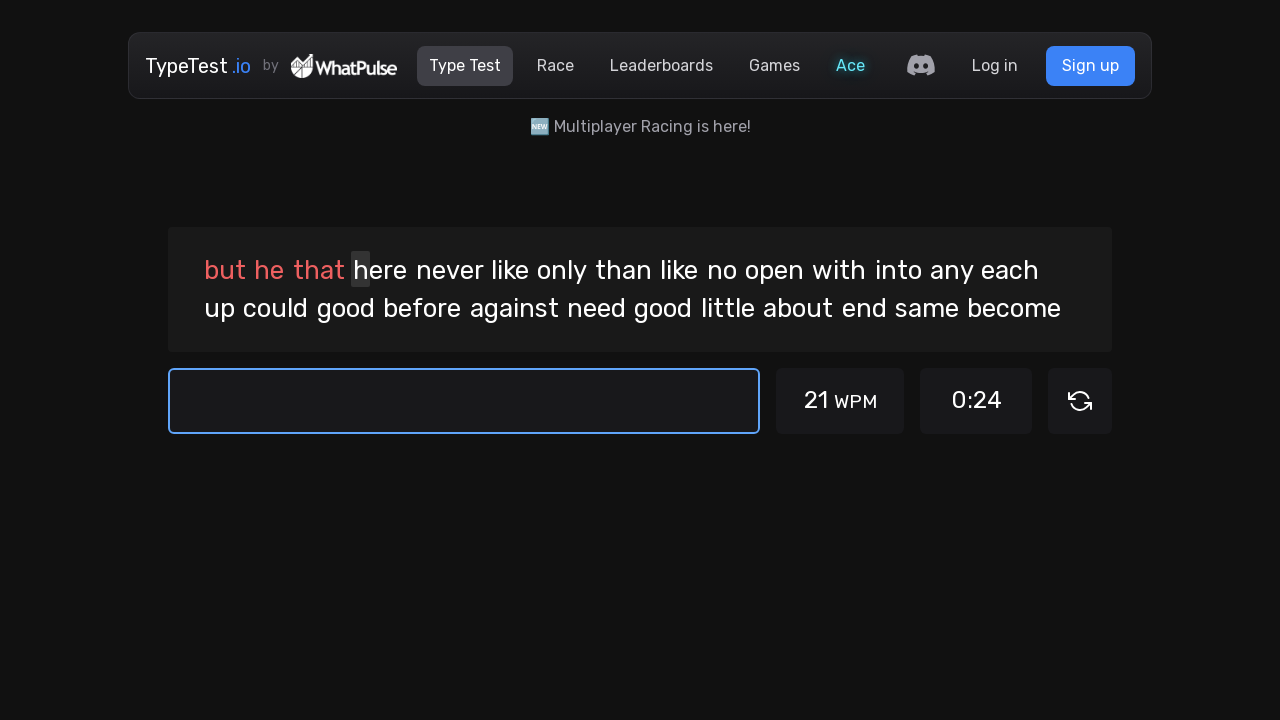

Typed character 's' into input field on #test-input
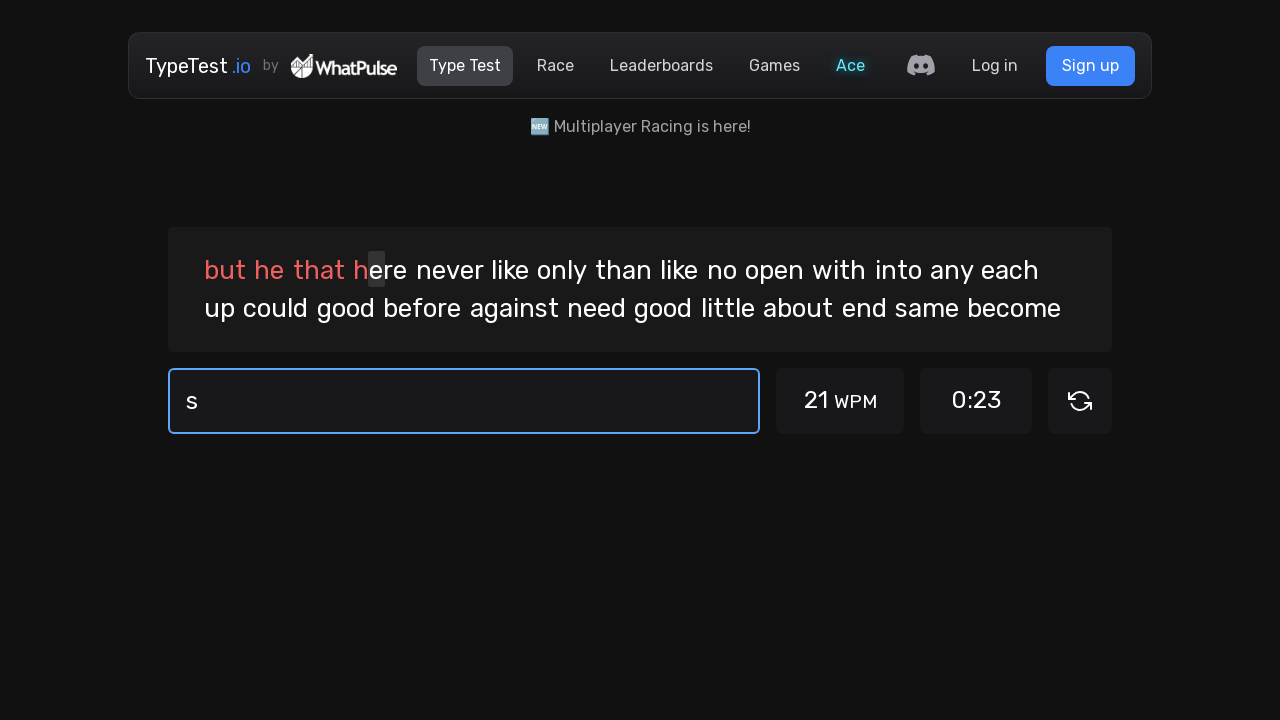

Typed character 'a' into input field on #test-input
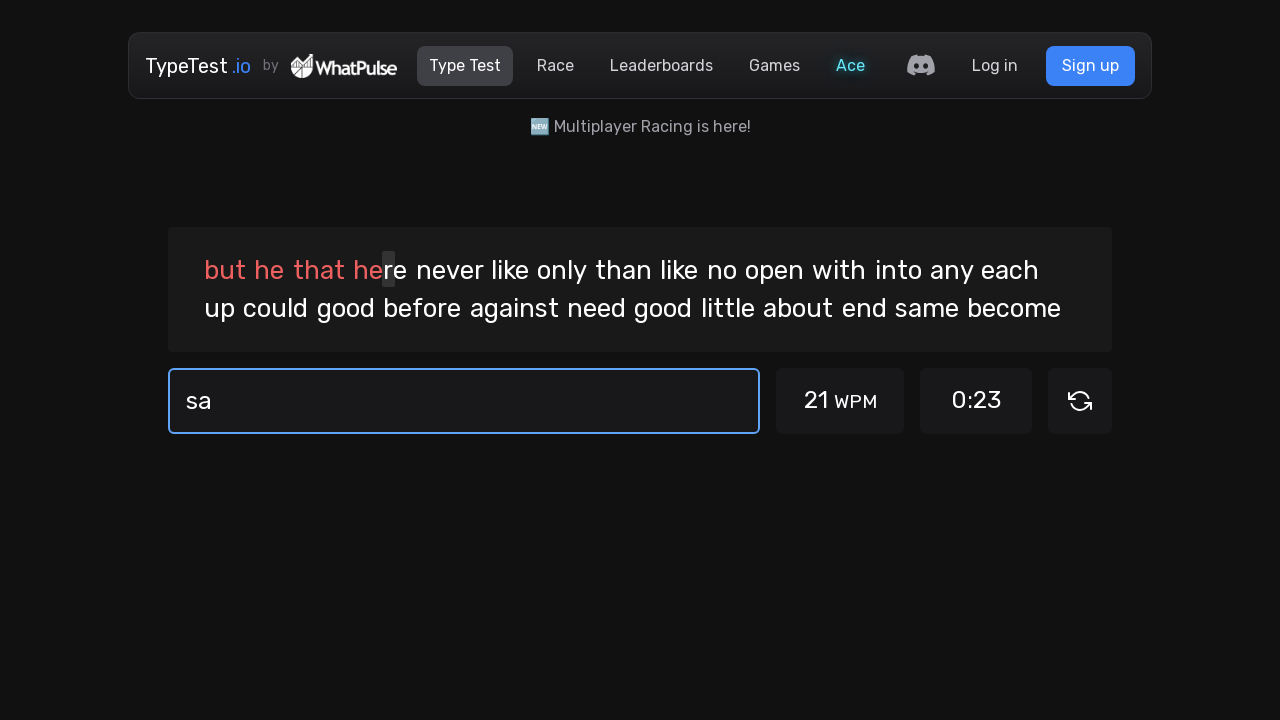

Typed character 'm' into input field on #test-input
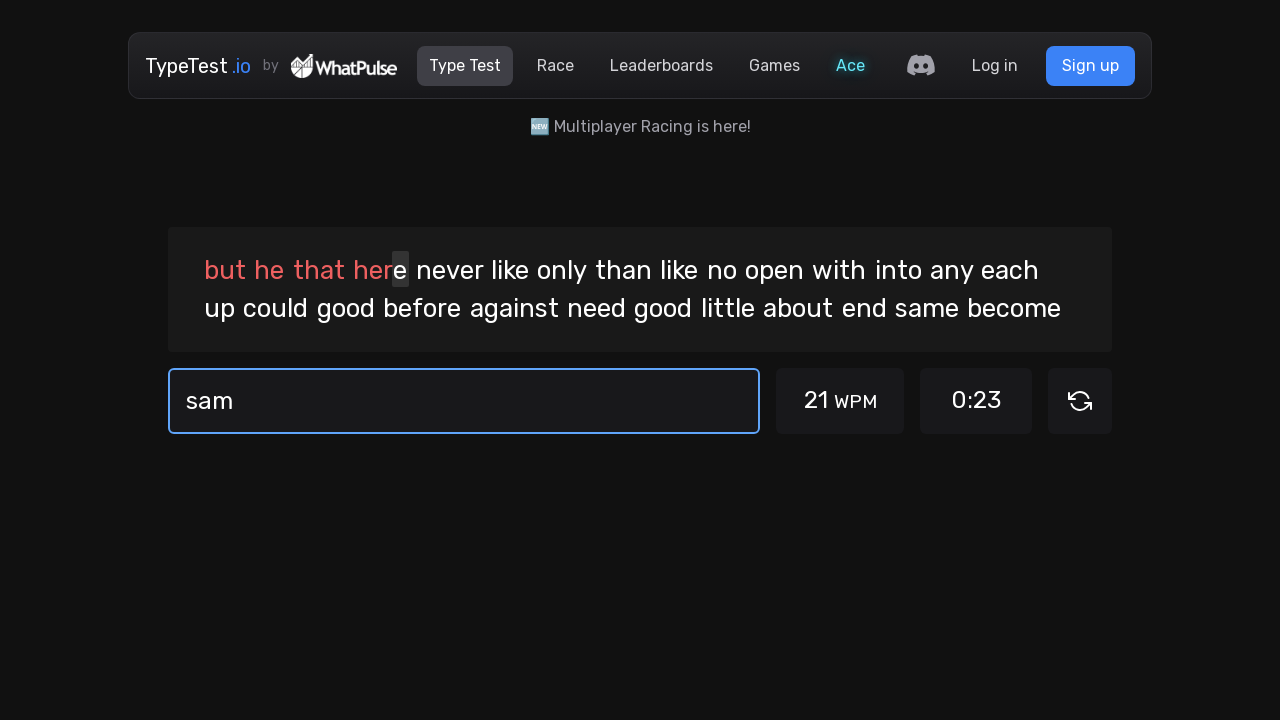

Typed character 'e' into input field on #test-input
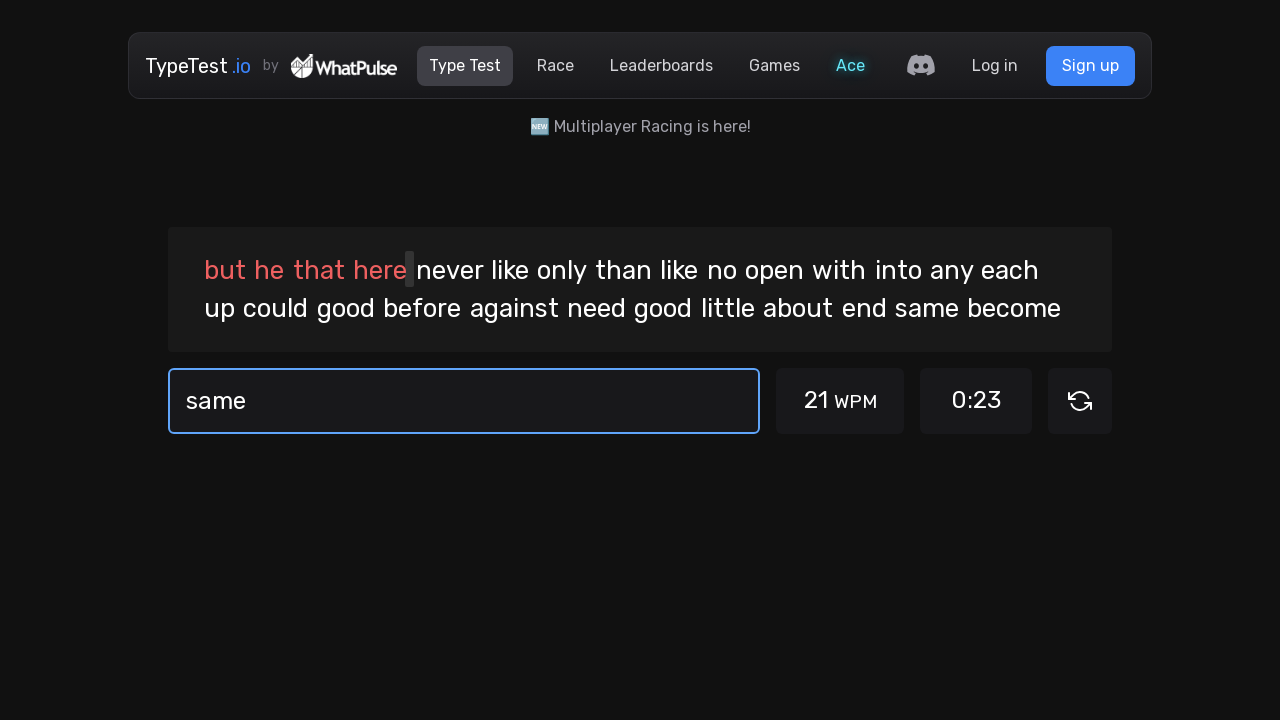

Typed character ' ' into input field on #test-input
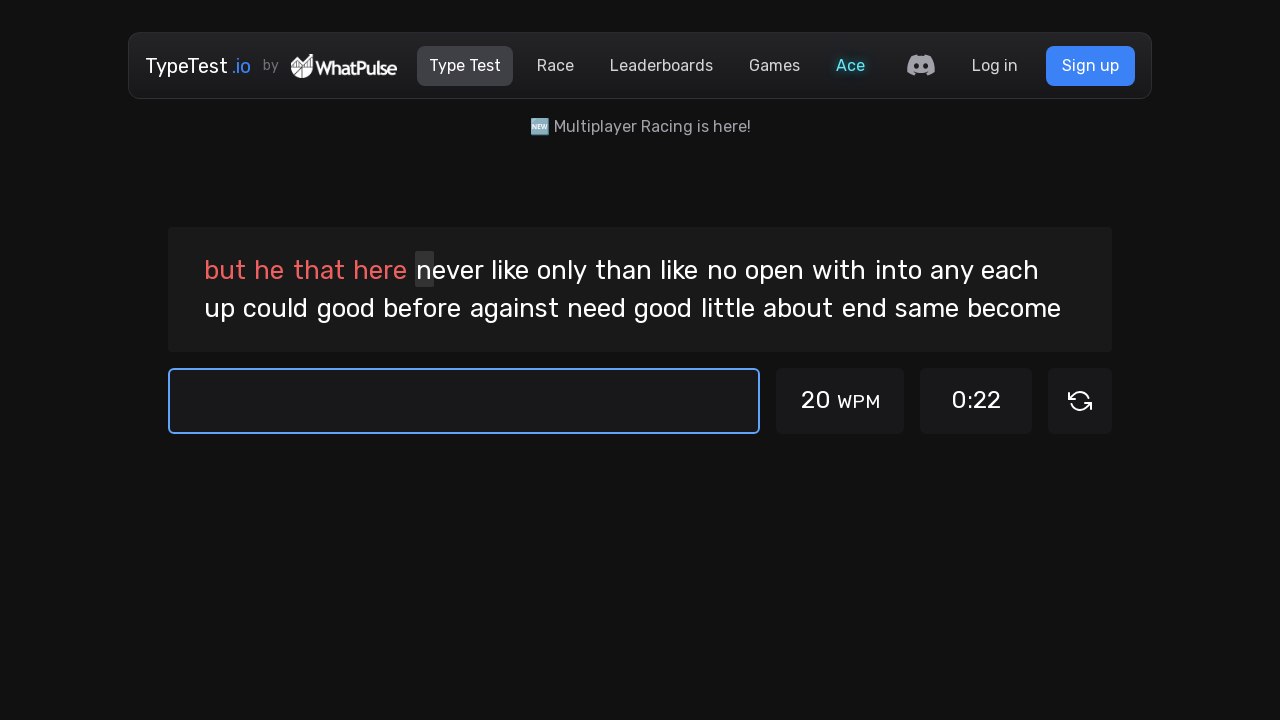

Waited for typing test to register completion
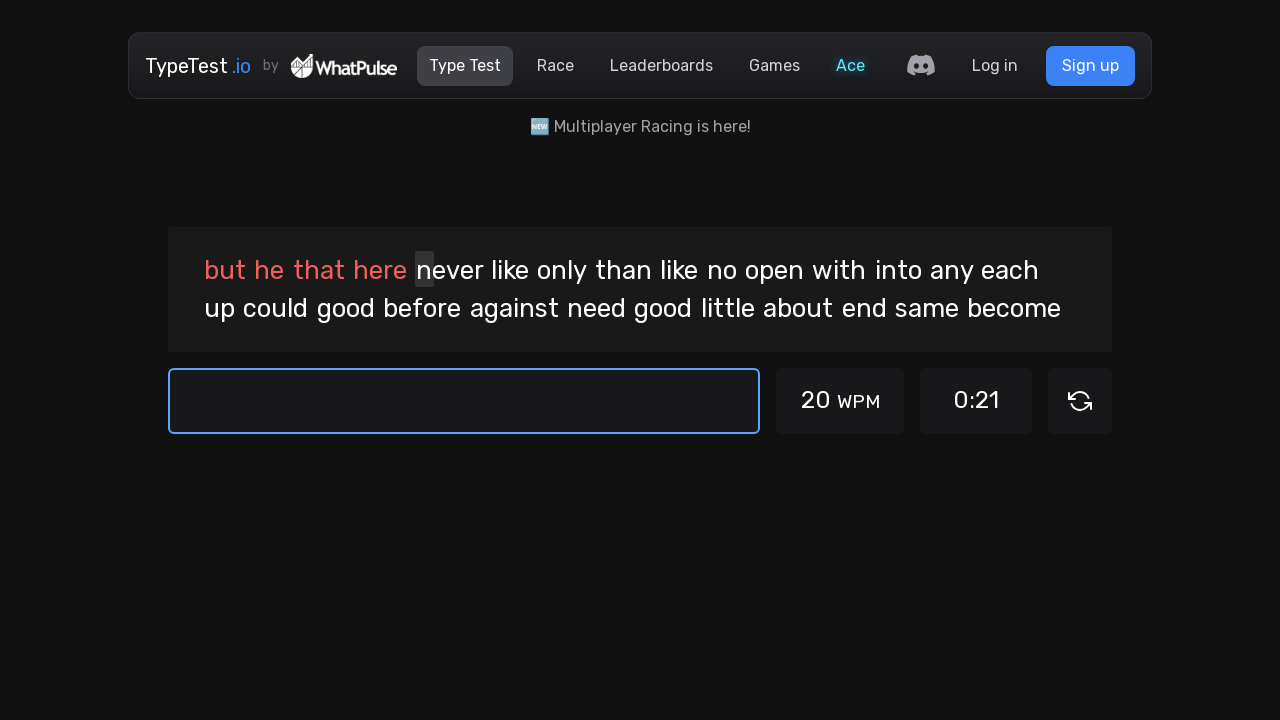

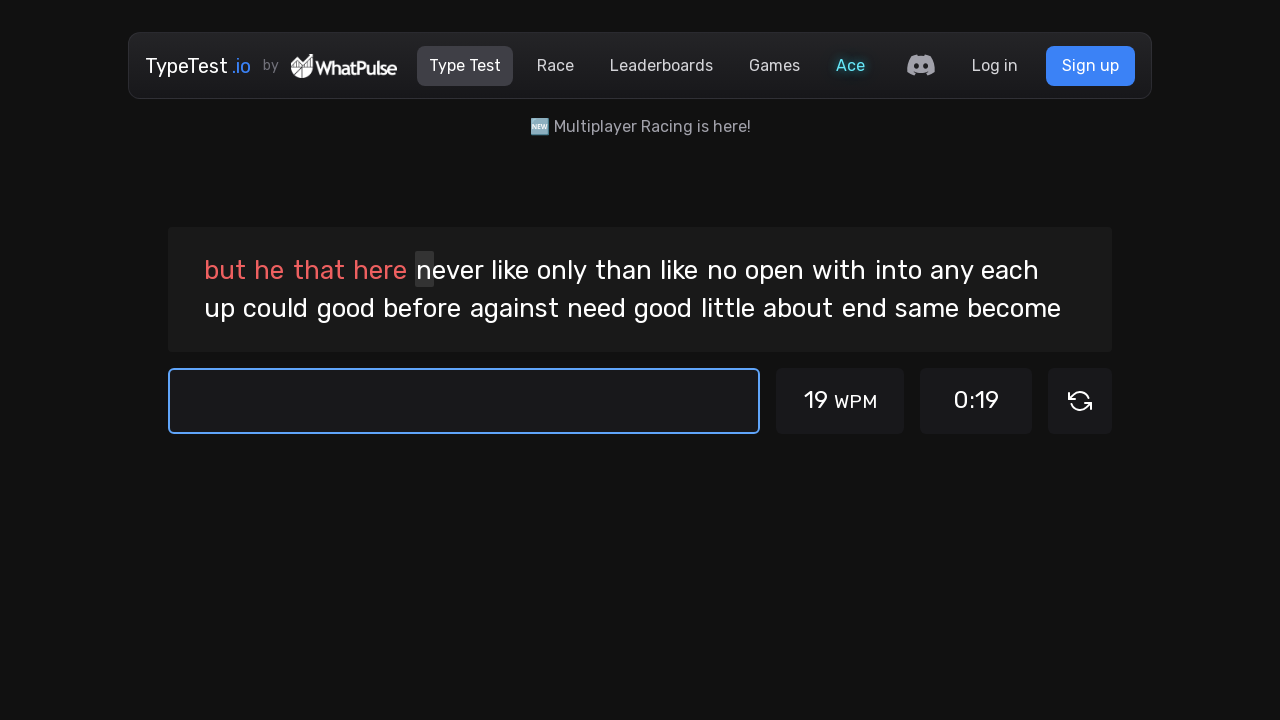